Tests date picker functionality by navigating through years and months to select a specific future date (March 23, 2082)

Starting URL: https://formy-project.herokuapp.com/datepicker

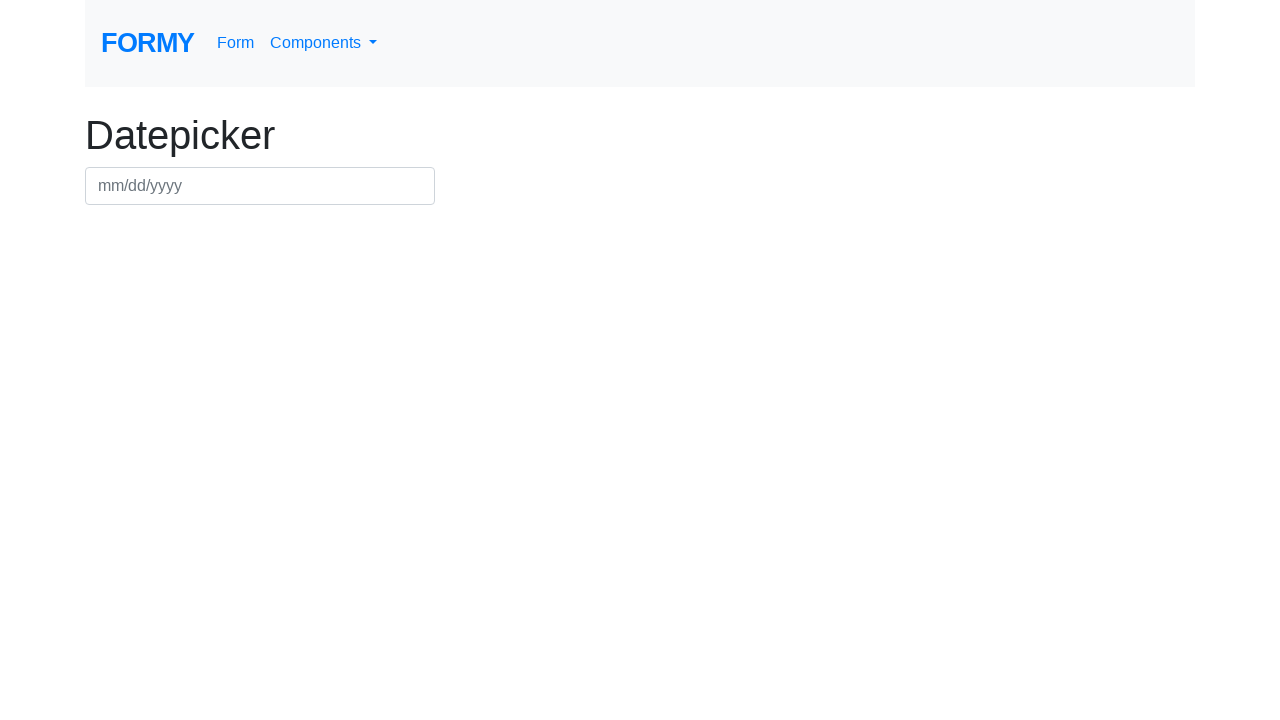

Clicked date picker input to open calendar at (260, 186) on input#datepicker
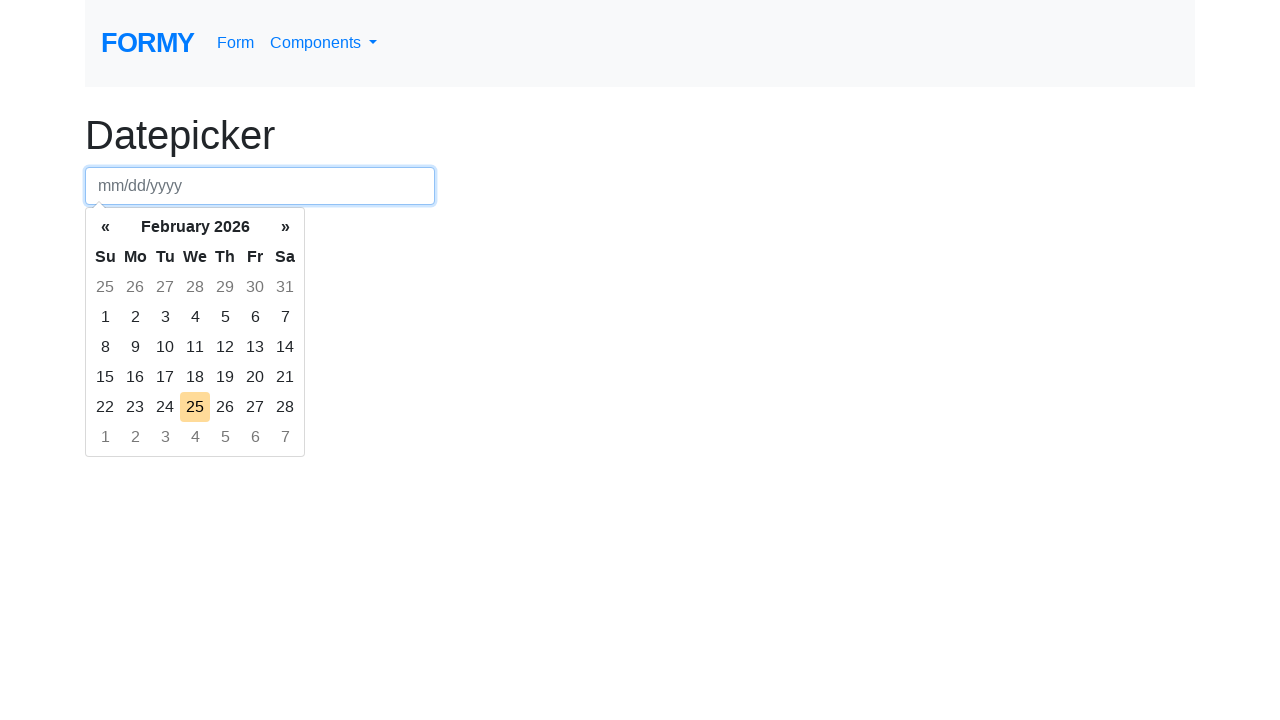

Clicked month/year header to navigate to month view at (195, 227) on th.datepicker-switch
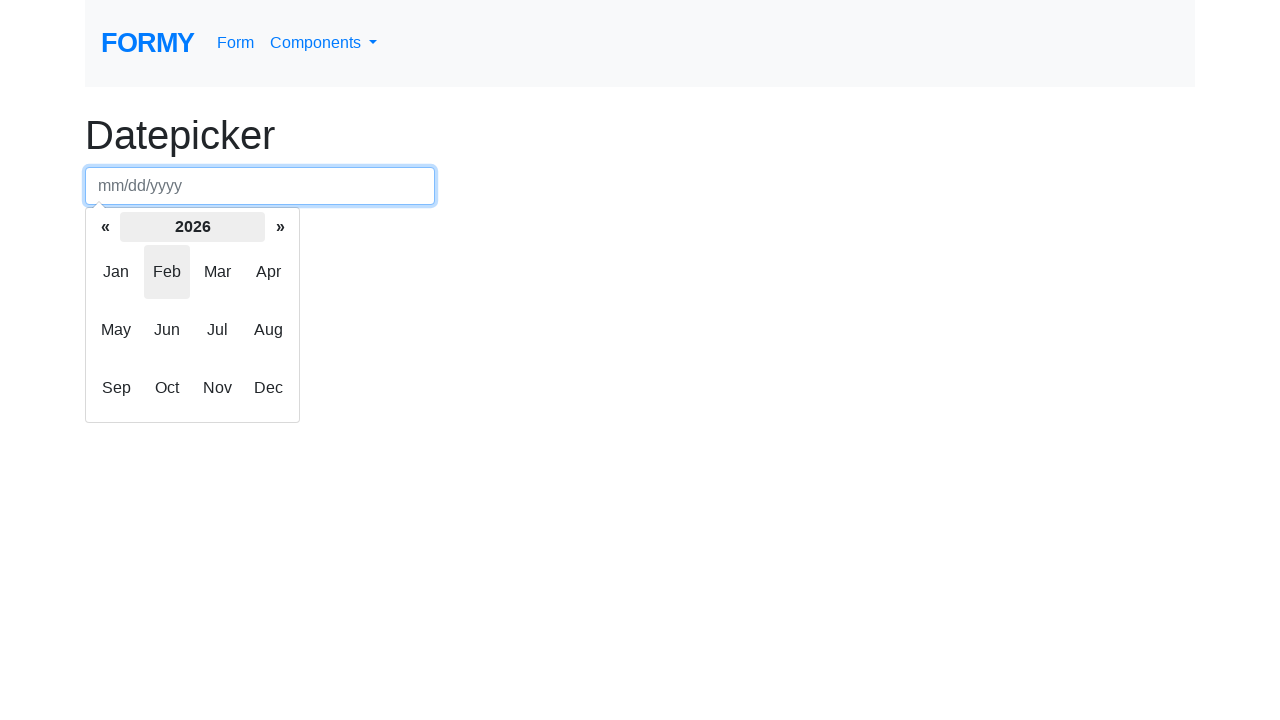

Retrieved current year from date picker
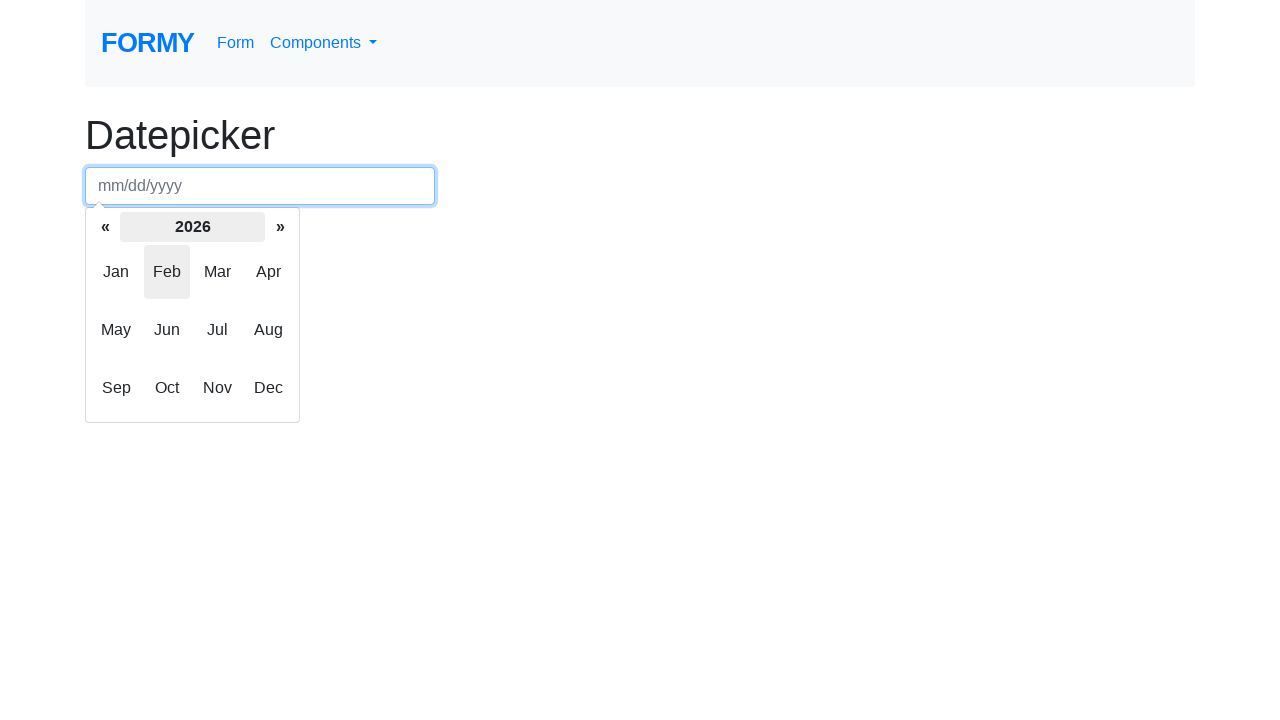

Clicked next button to advance year (currently at 2026) at (280, 227) on div.datepicker-months th.next
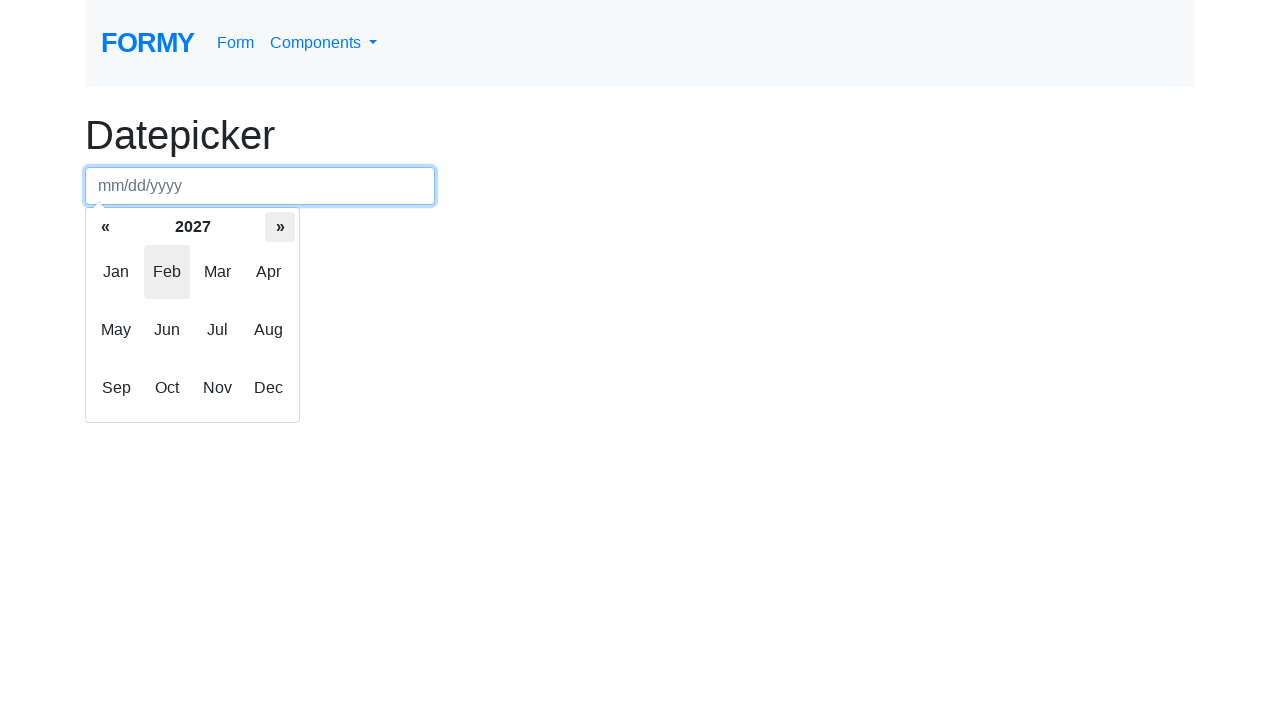

Updated current year to 2027
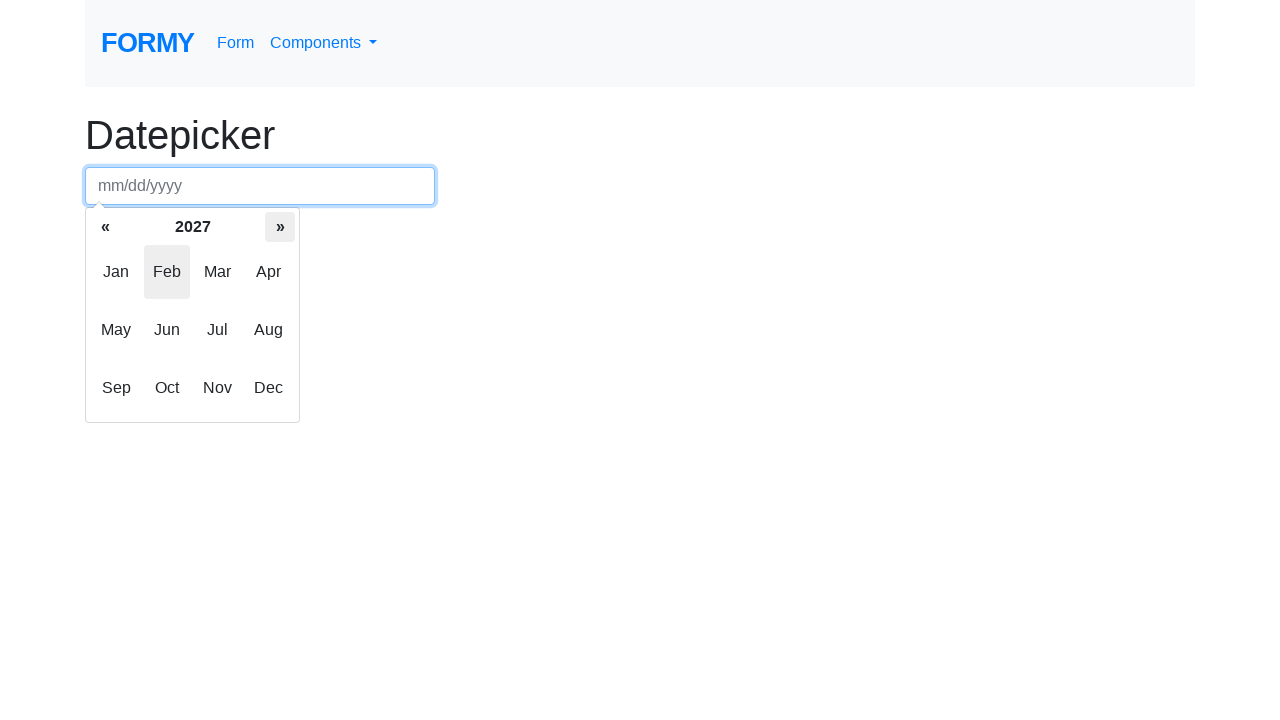

Clicked next button to advance year (currently at 2027) at (280, 227) on div.datepicker-months th.next
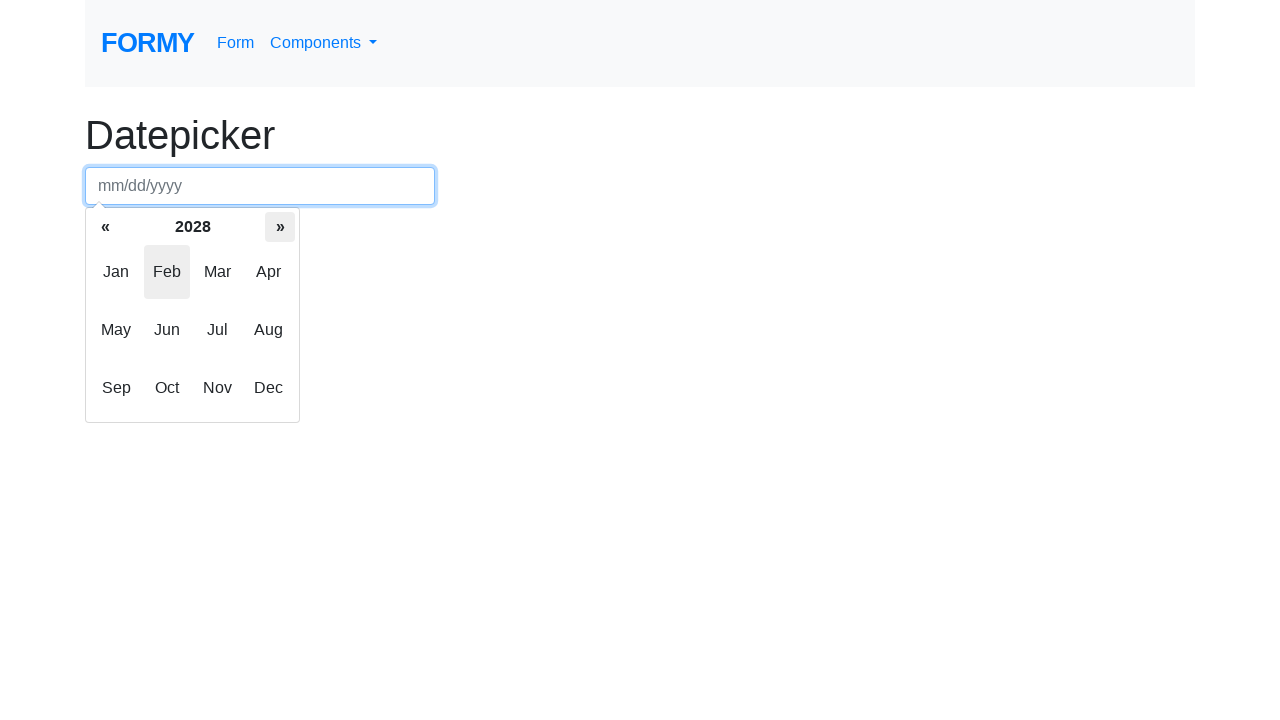

Updated current year to 2028
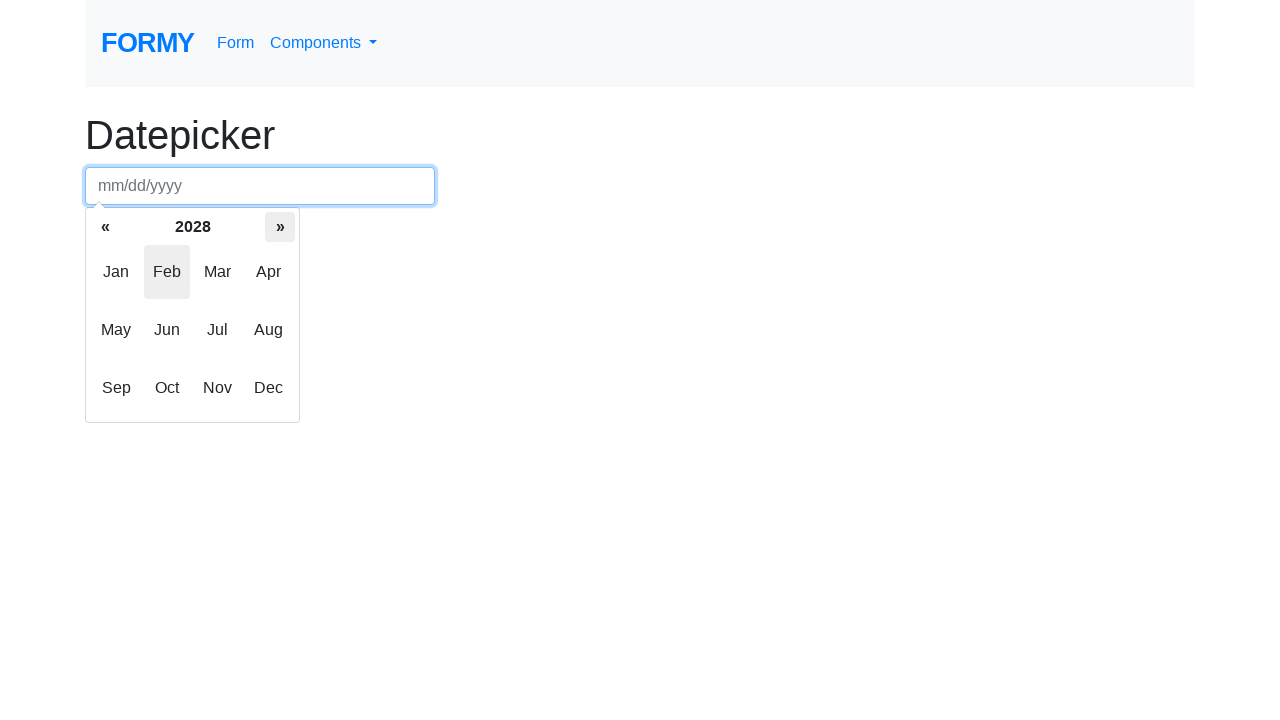

Clicked next button to advance year (currently at 2028) at (280, 227) on div.datepicker-months th.next
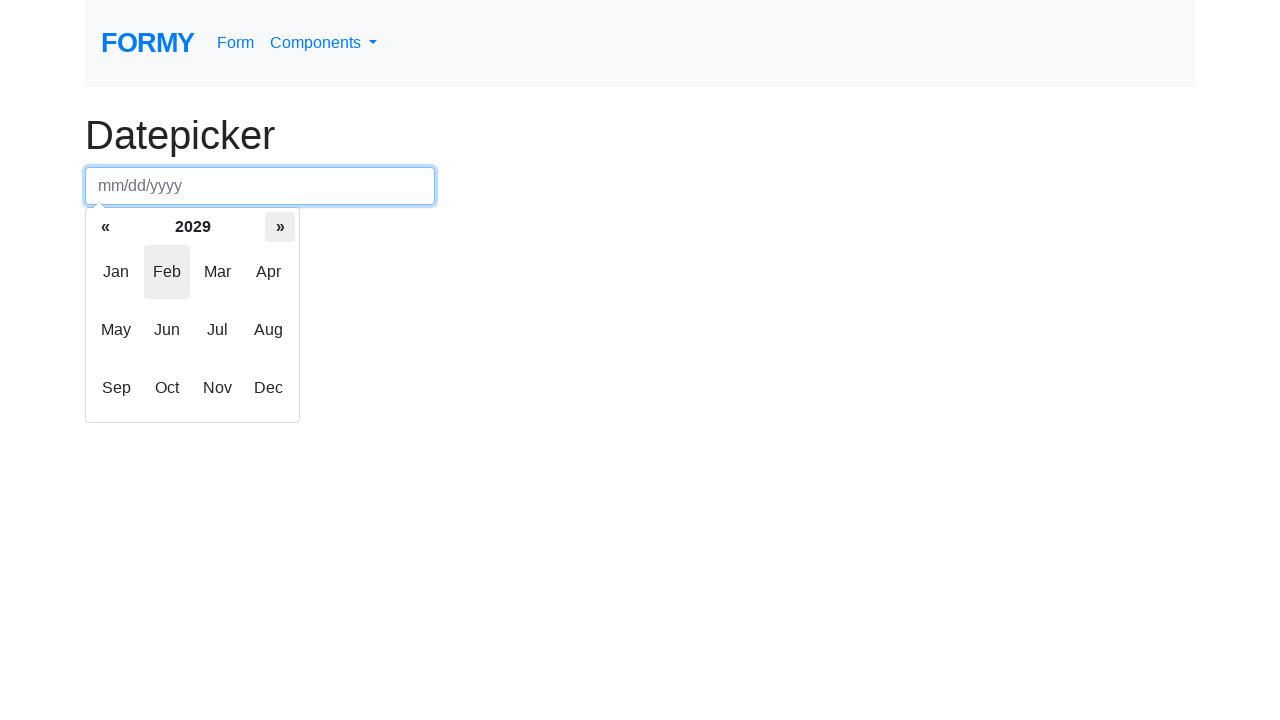

Updated current year to 2029
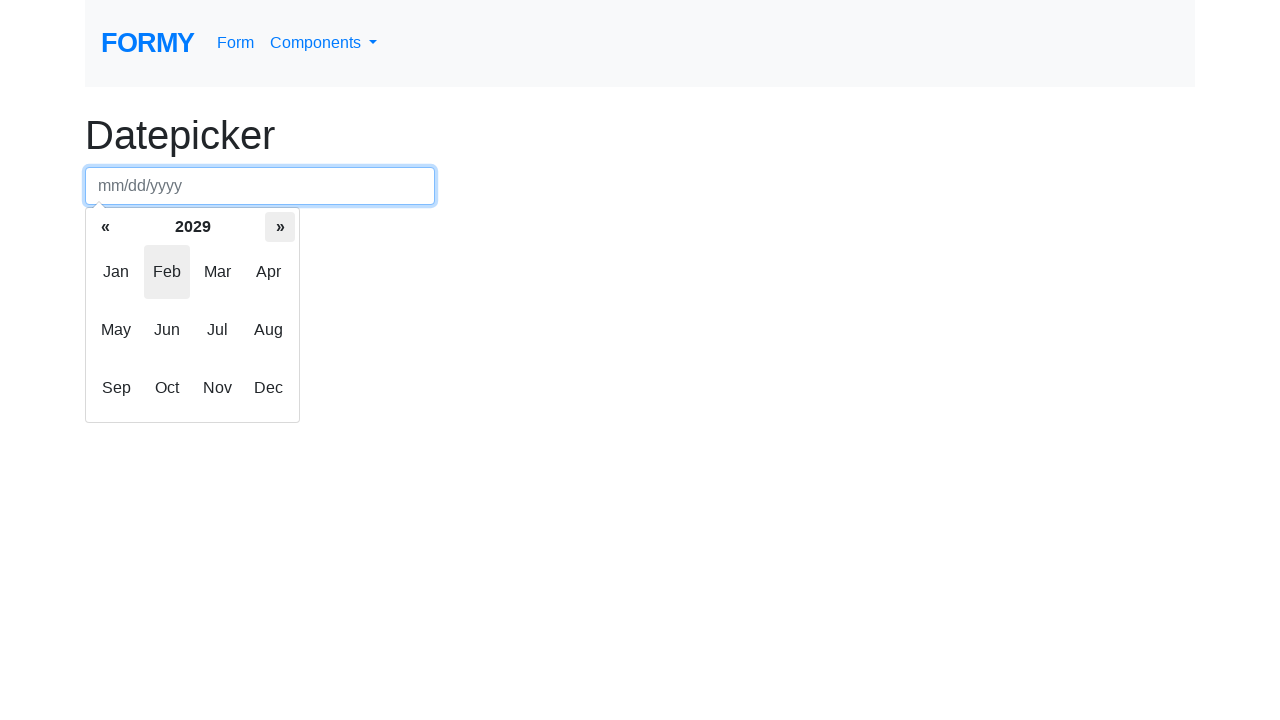

Clicked next button to advance year (currently at 2029) at (280, 227) on div.datepicker-months th.next
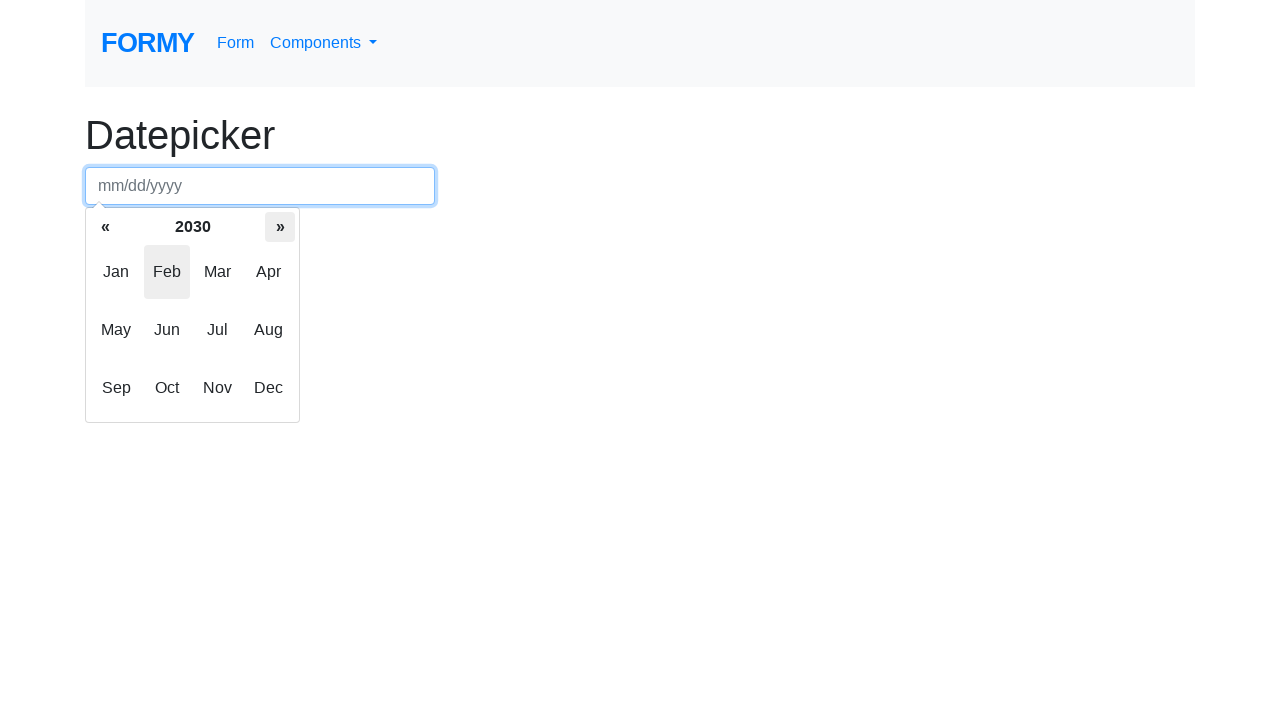

Updated current year to 2030
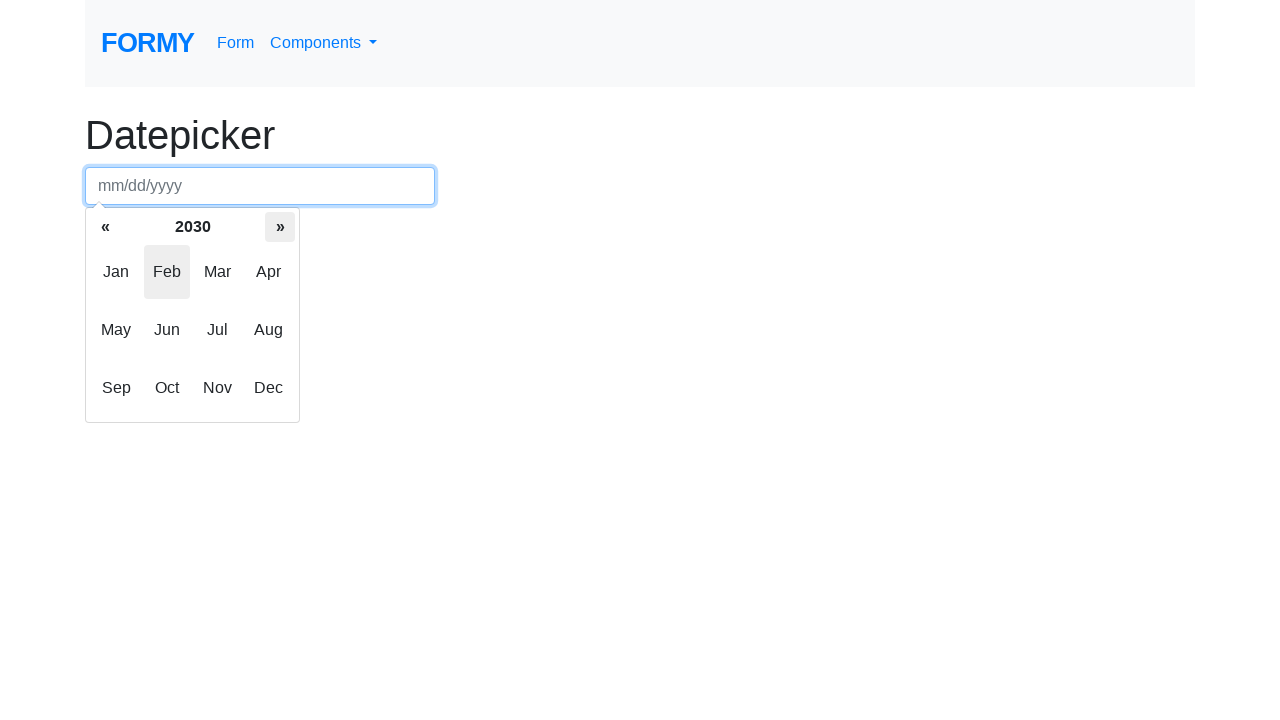

Clicked next button to advance year (currently at 2030) at (280, 227) on div.datepicker-months th.next
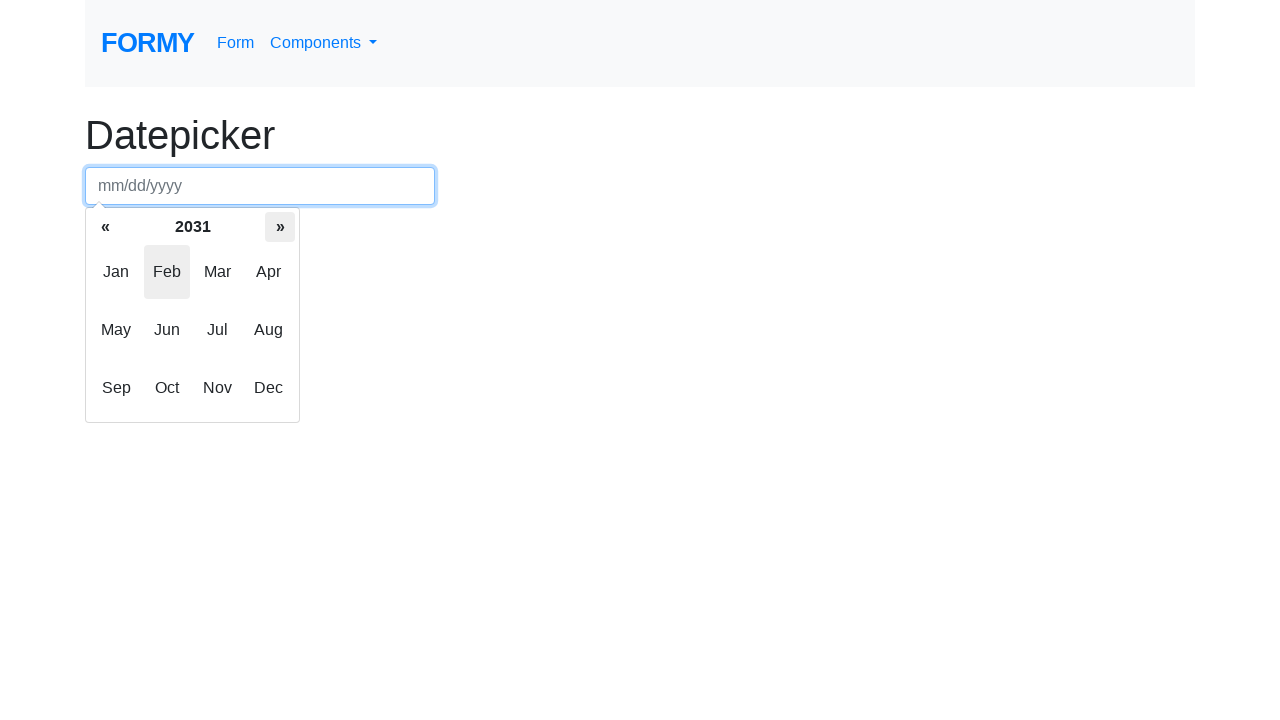

Updated current year to 2031
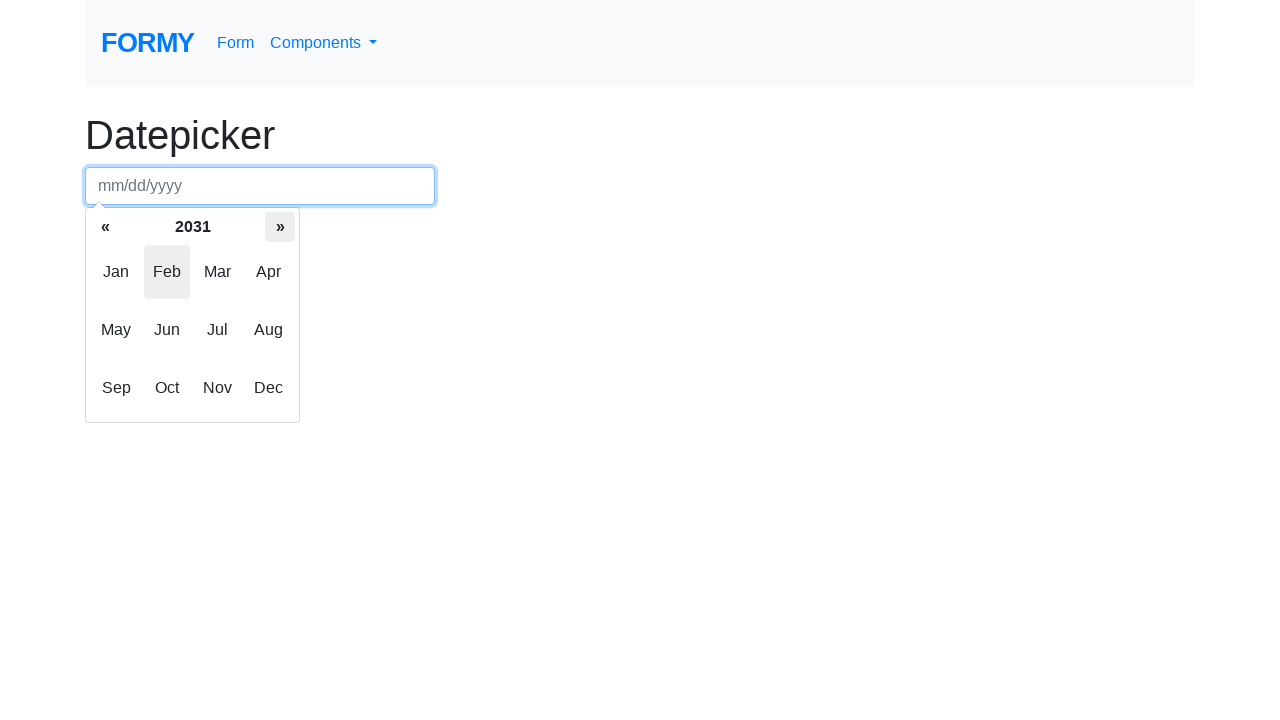

Clicked next button to advance year (currently at 2031) at (280, 227) on div.datepicker-months th.next
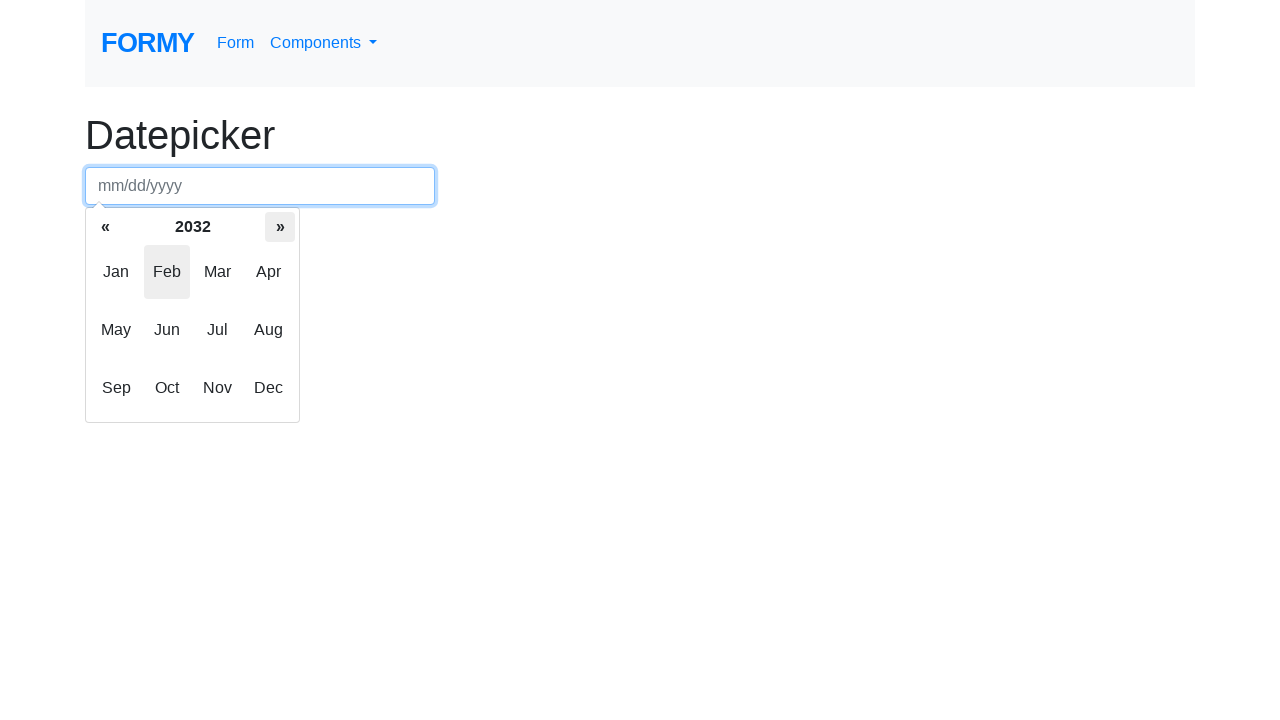

Updated current year to 2032
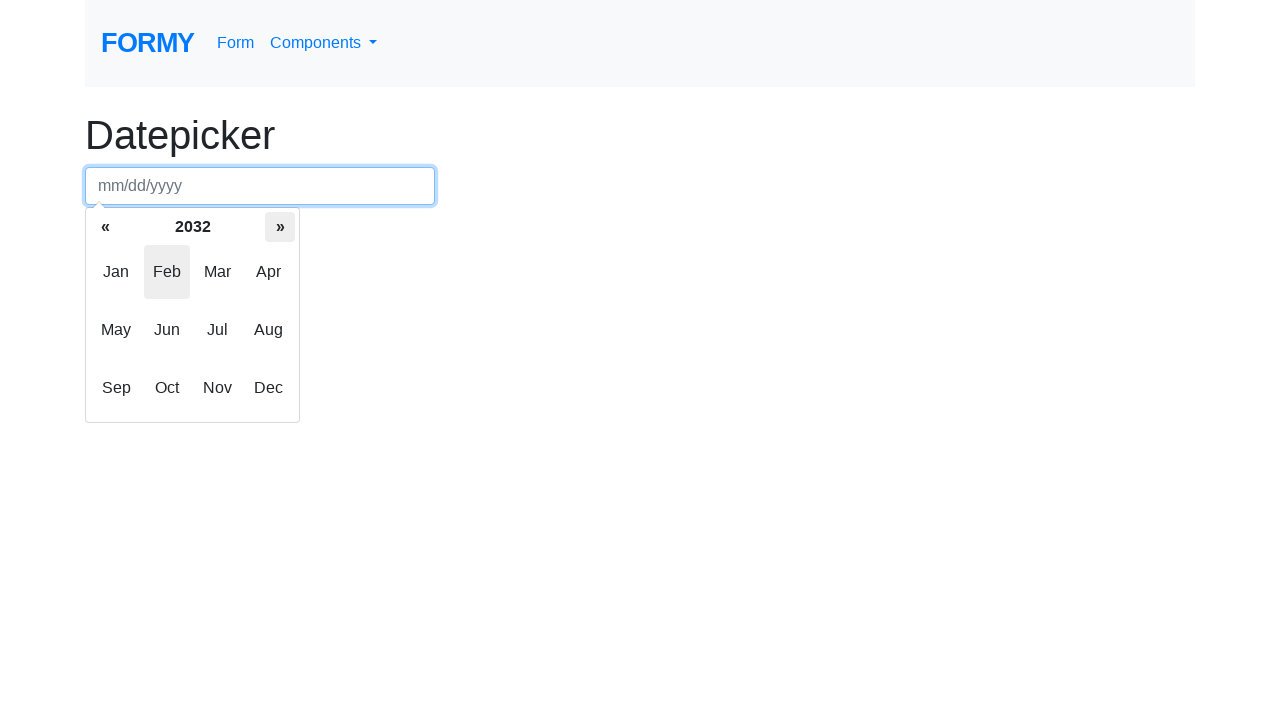

Clicked next button to advance year (currently at 2032) at (280, 227) on div.datepicker-months th.next
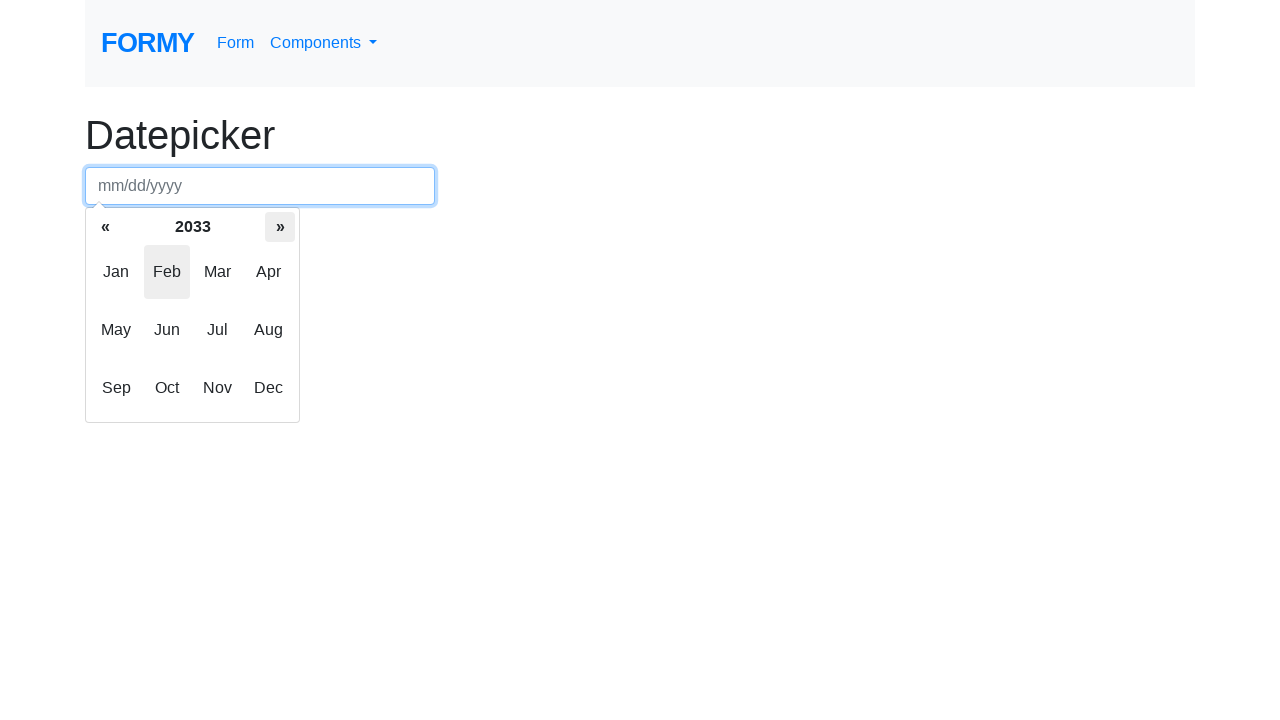

Updated current year to 2033
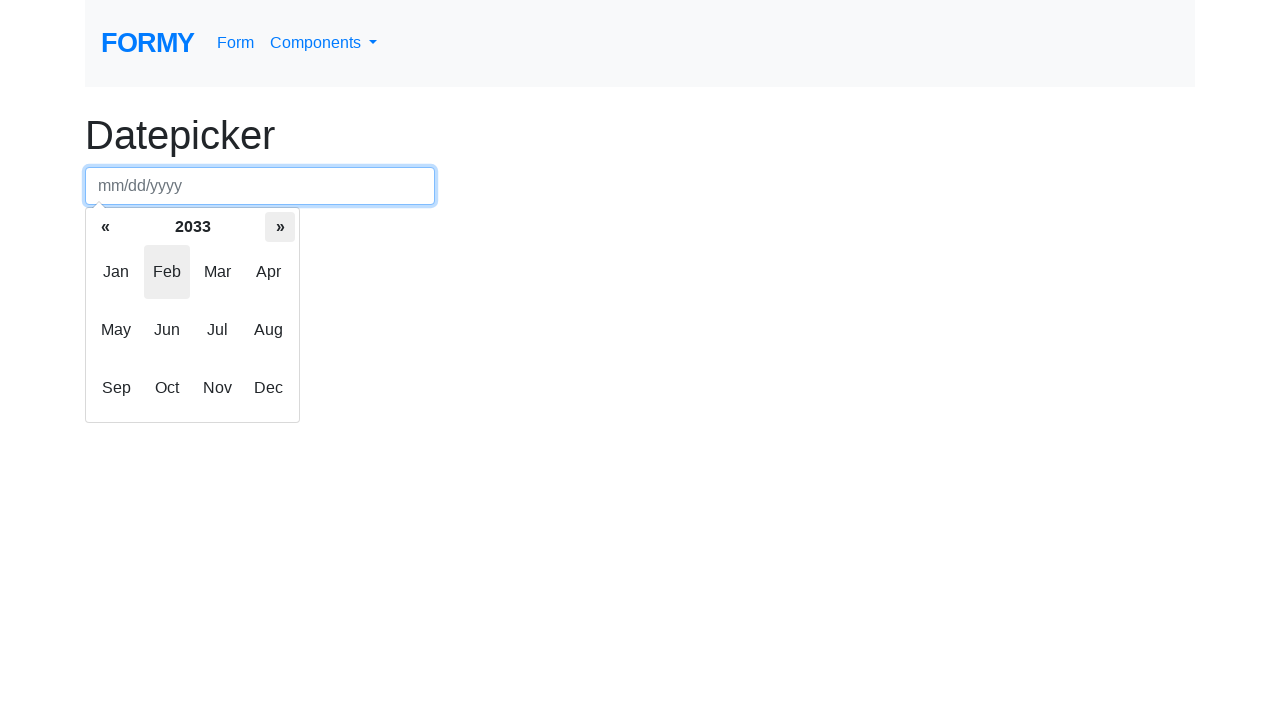

Clicked next button to advance year (currently at 2033) at (280, 227) on div.datepicker-months th.next
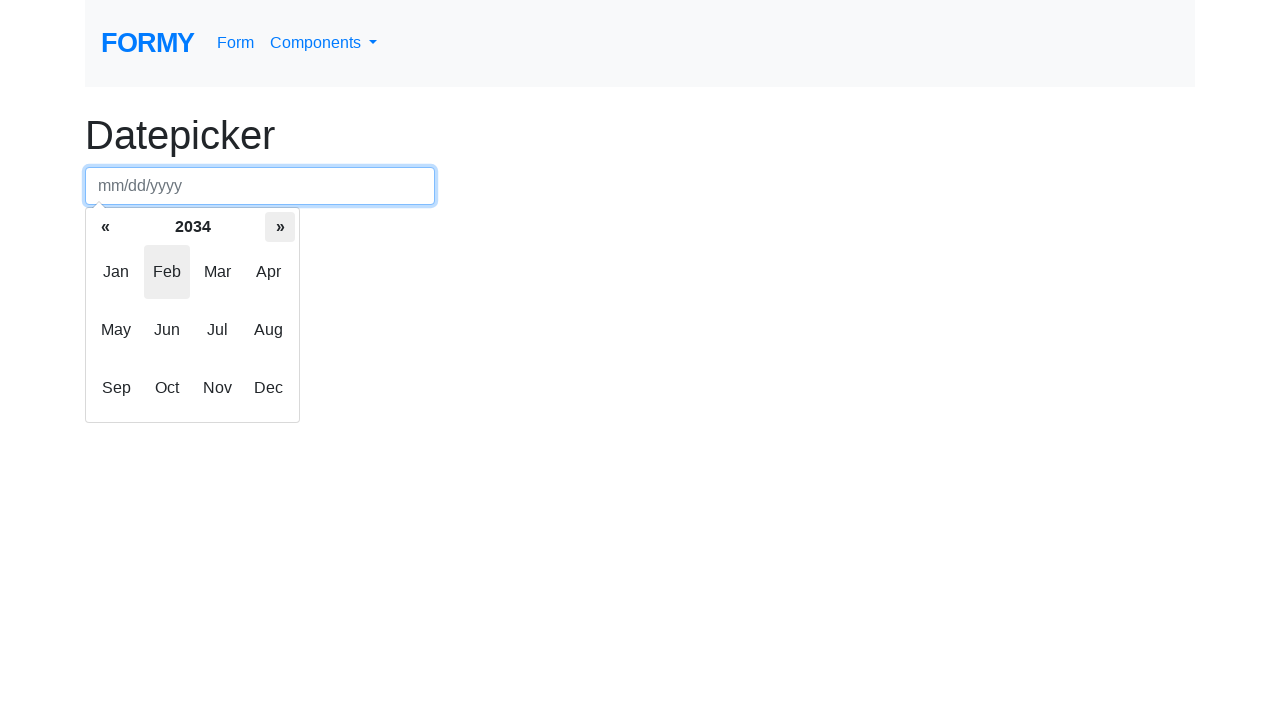

Updated current year to 2034
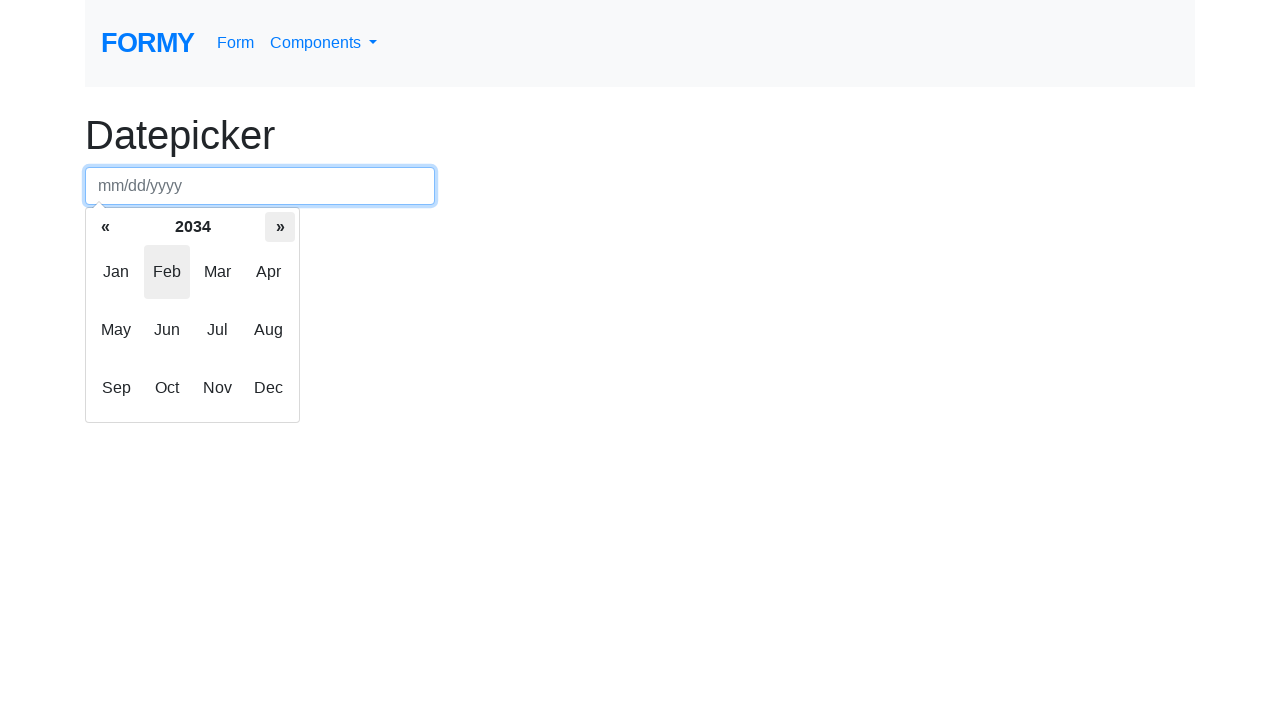

Clicked next button to advance year (currently at 2034) at (280, 227) on div.datepicker-months th.next
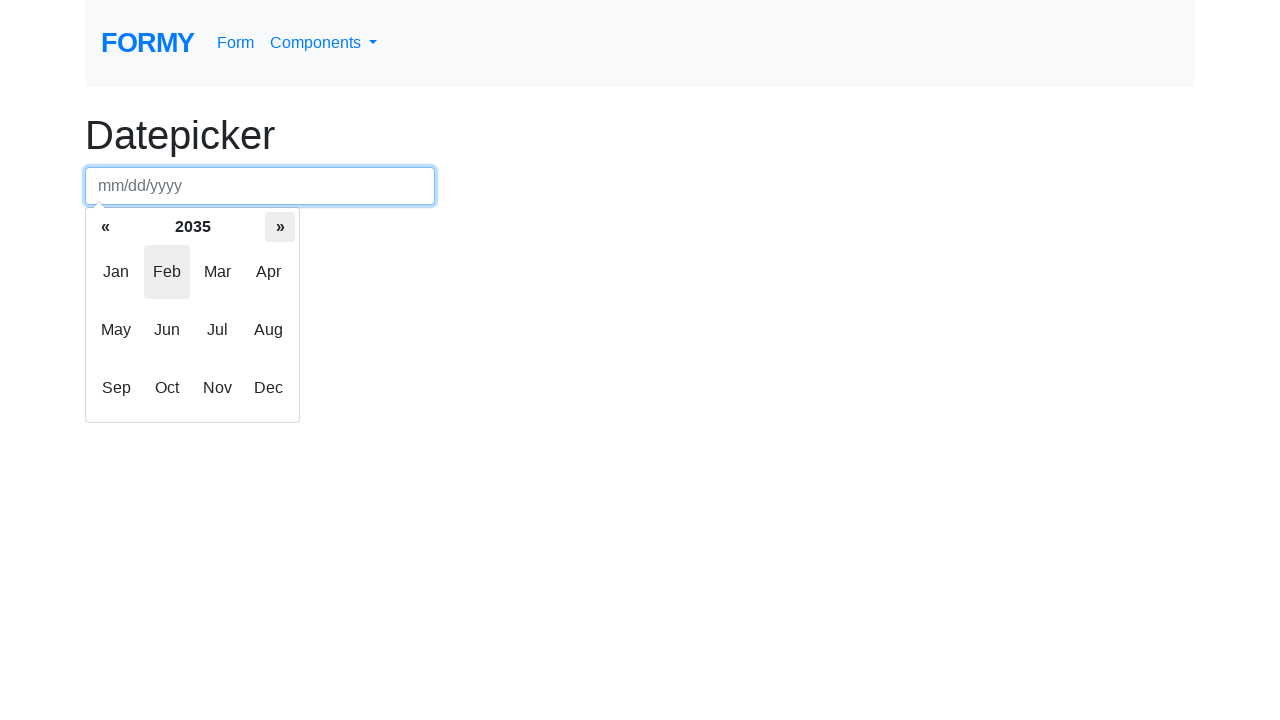

Updated current year to 2035
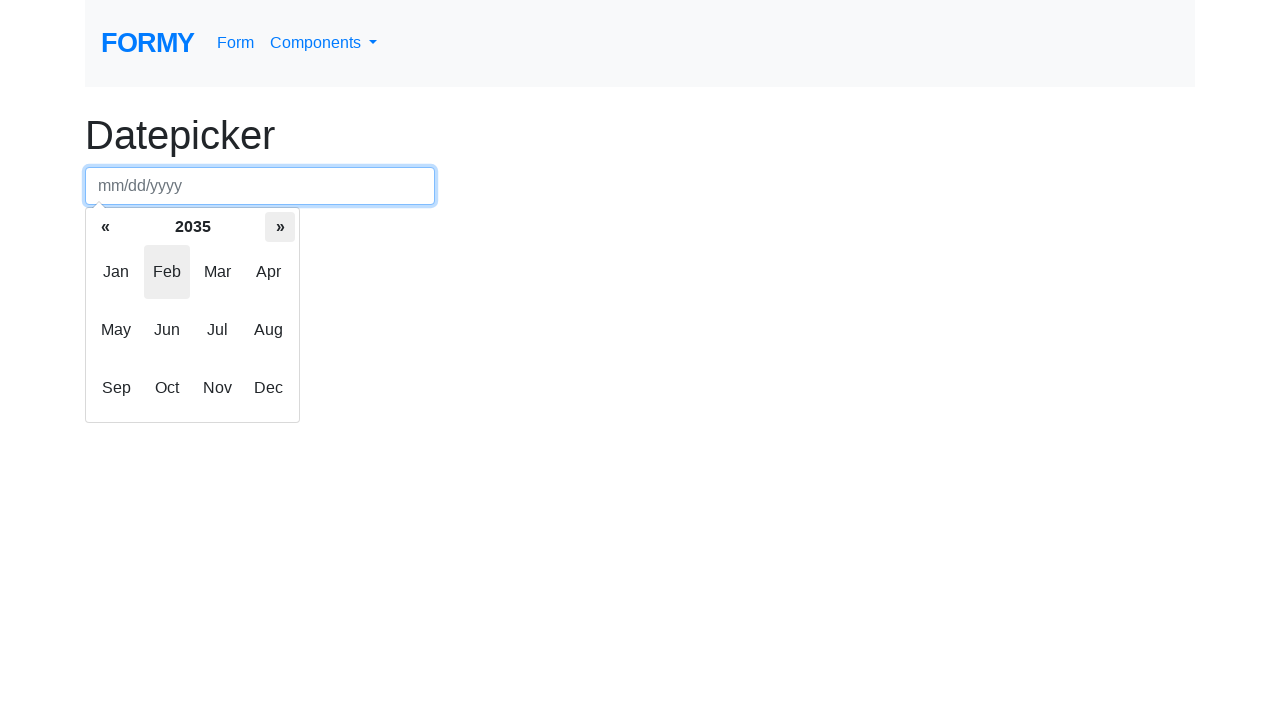

Clicked next button to advance year (currently at 2035) at (280, 227) on div.datepicker-months th.next
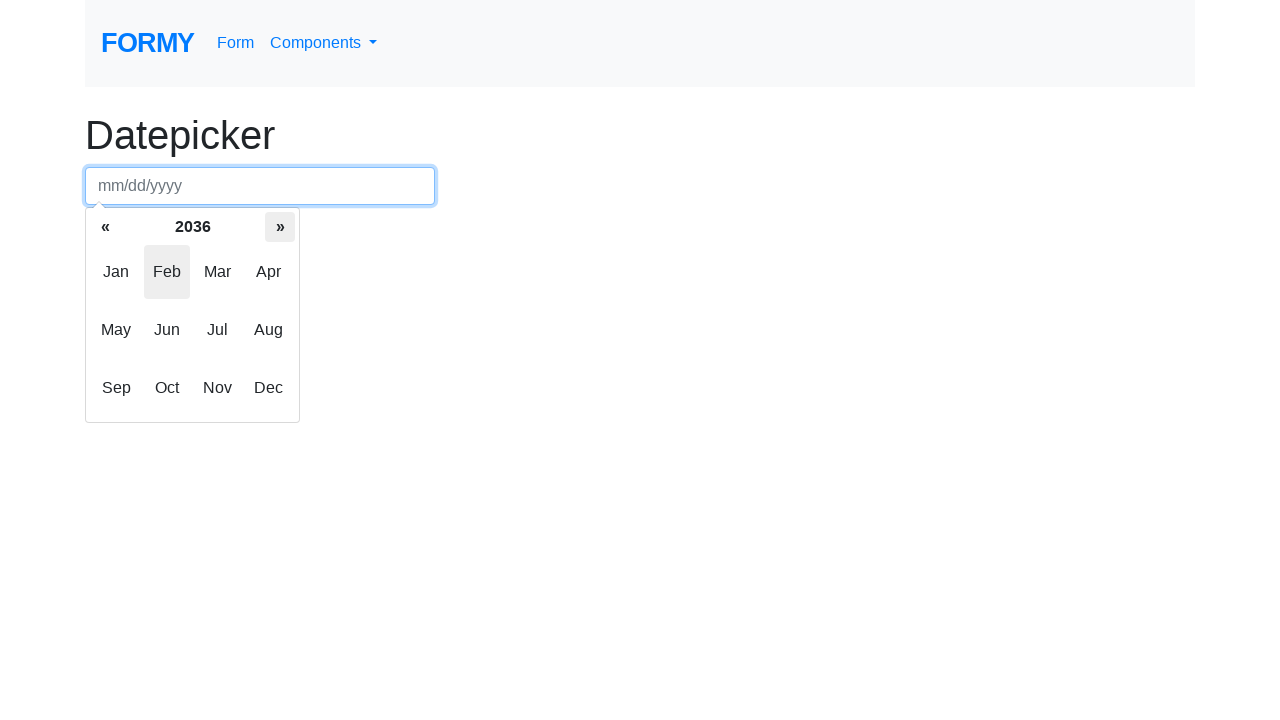

Updated current year to 2036
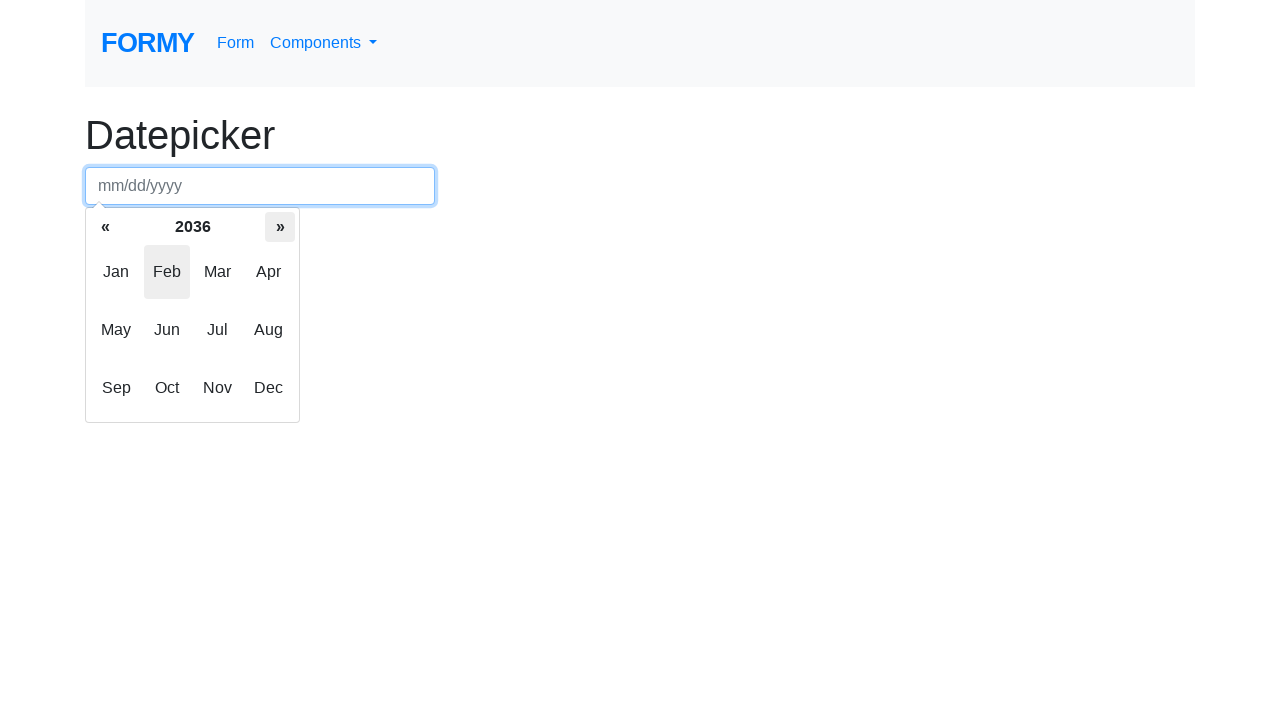

Clicked next button to advance year (currently at 2036) at (280, 227) on div.datepicker-months th.next
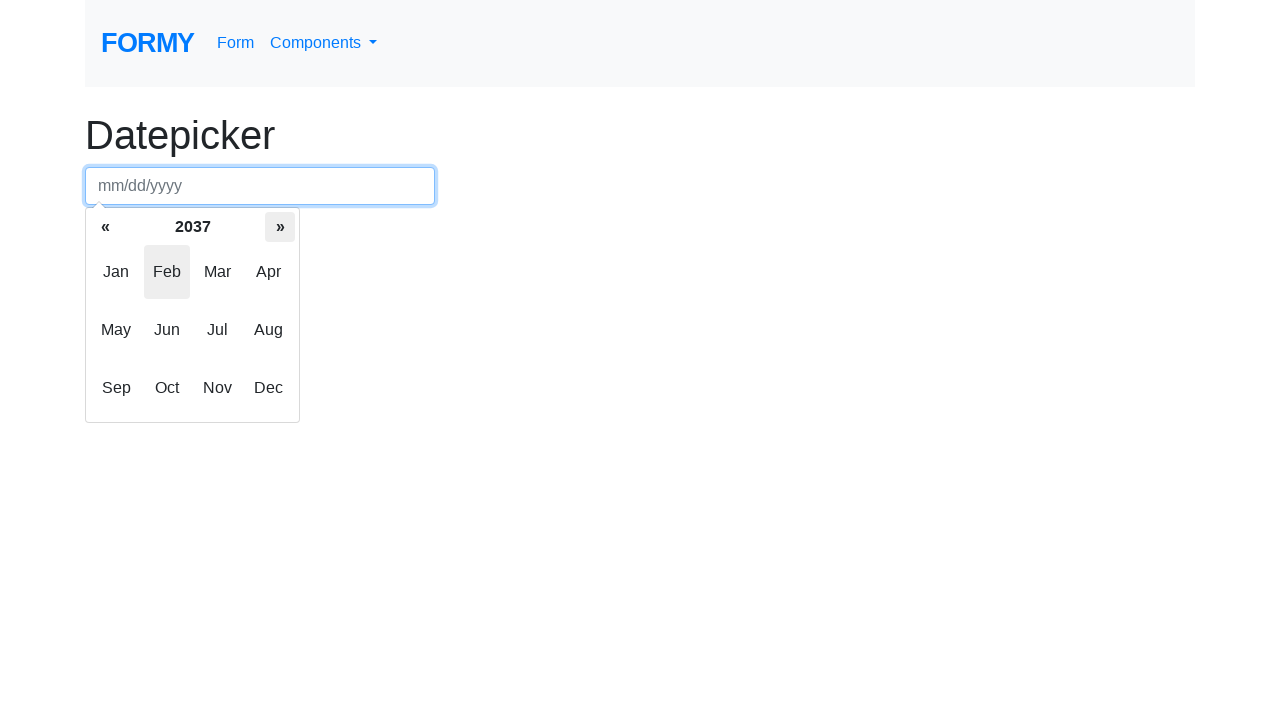

Updated current year to 2037
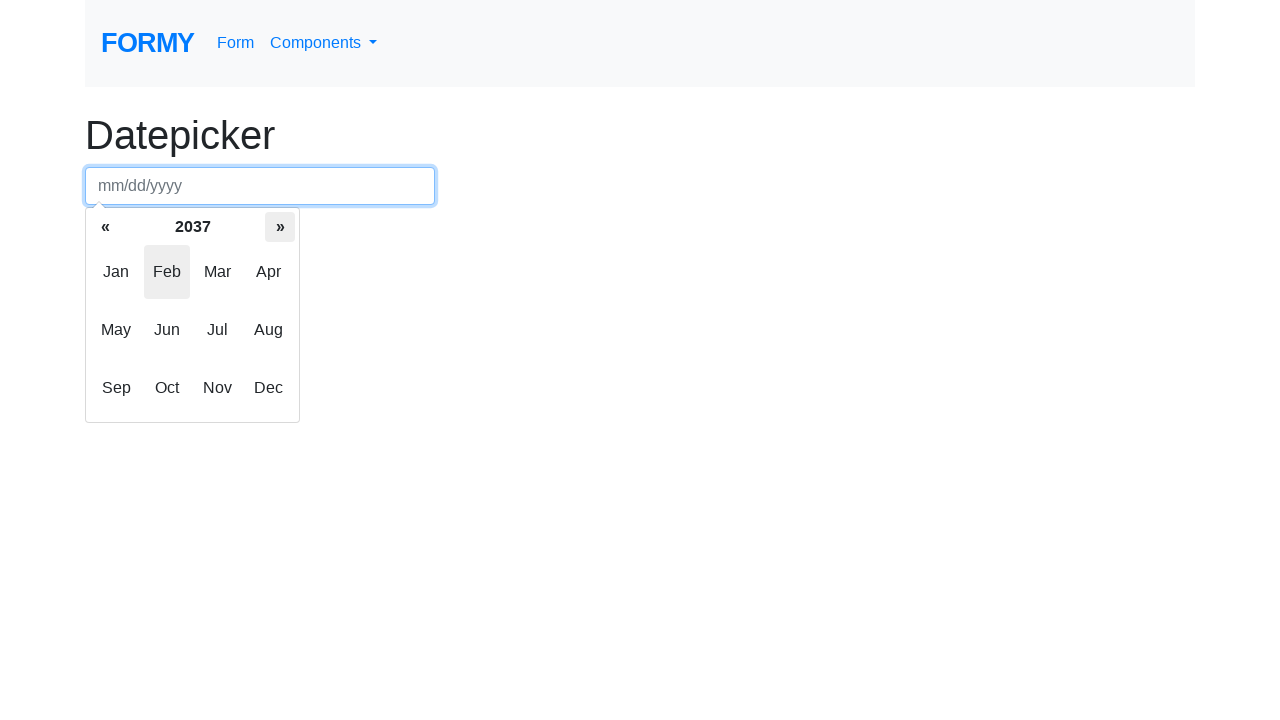

Clicked next button to advance year (currently at 2037) at (280, 227) on div.datepicker-months th.next
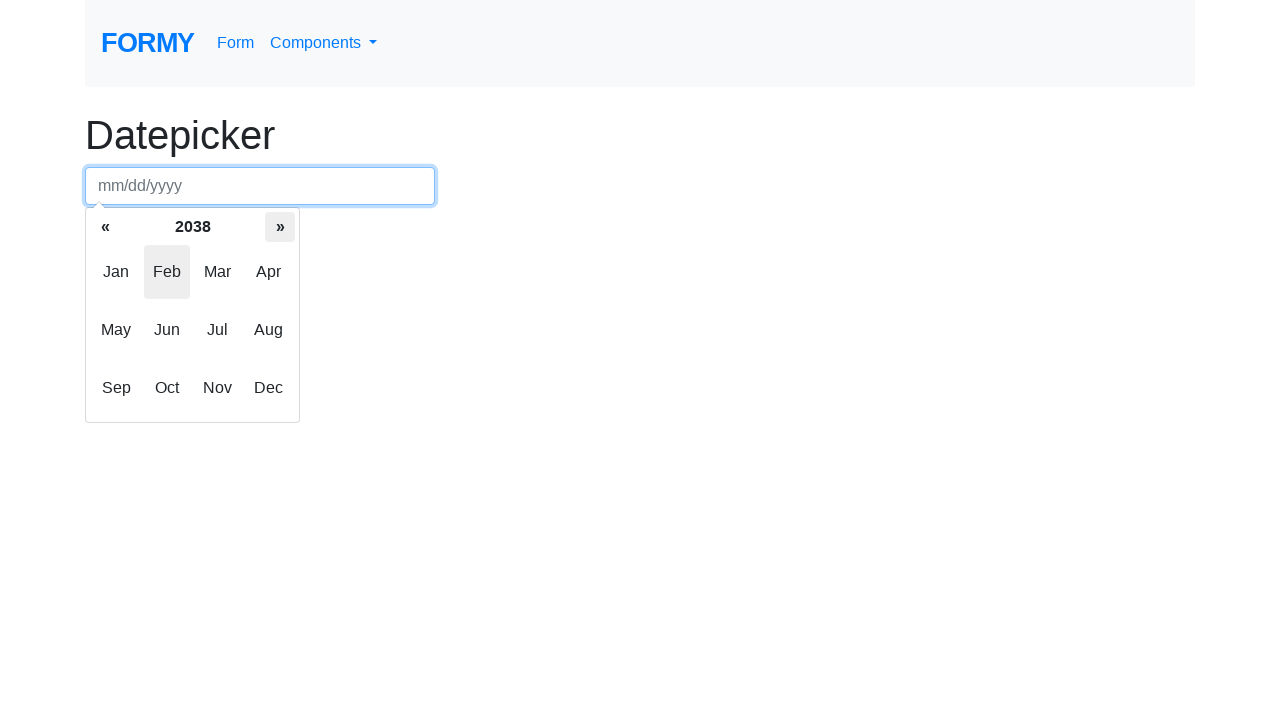

Updated current year to 2038
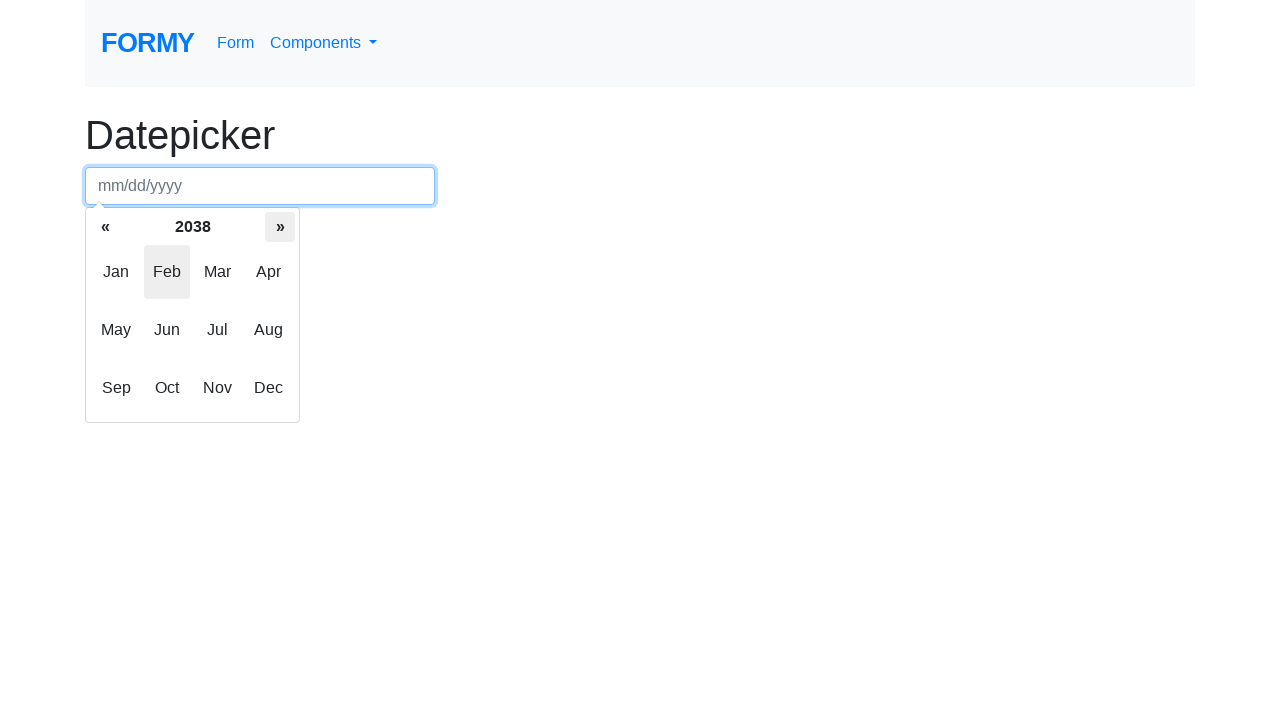

Clicked next button to advance year (currently at 2038) at (280, 227) on div.datepicker-months th.next
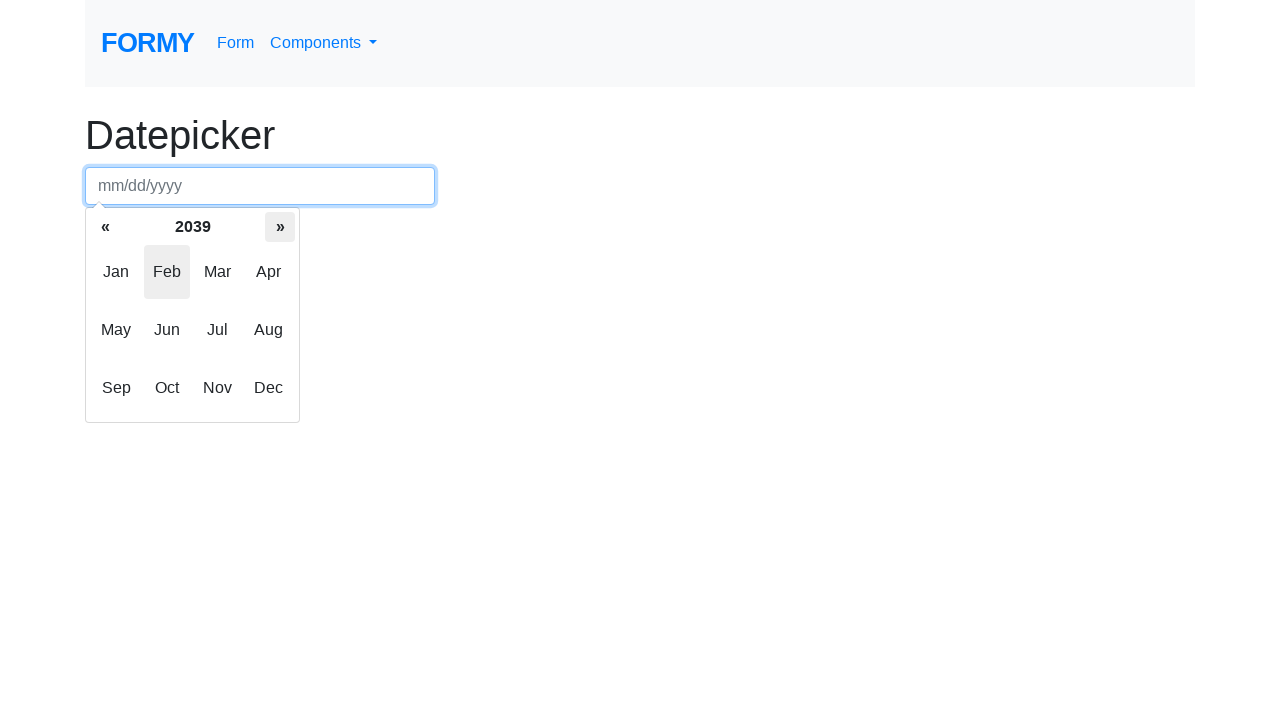

Updated current year to 2039
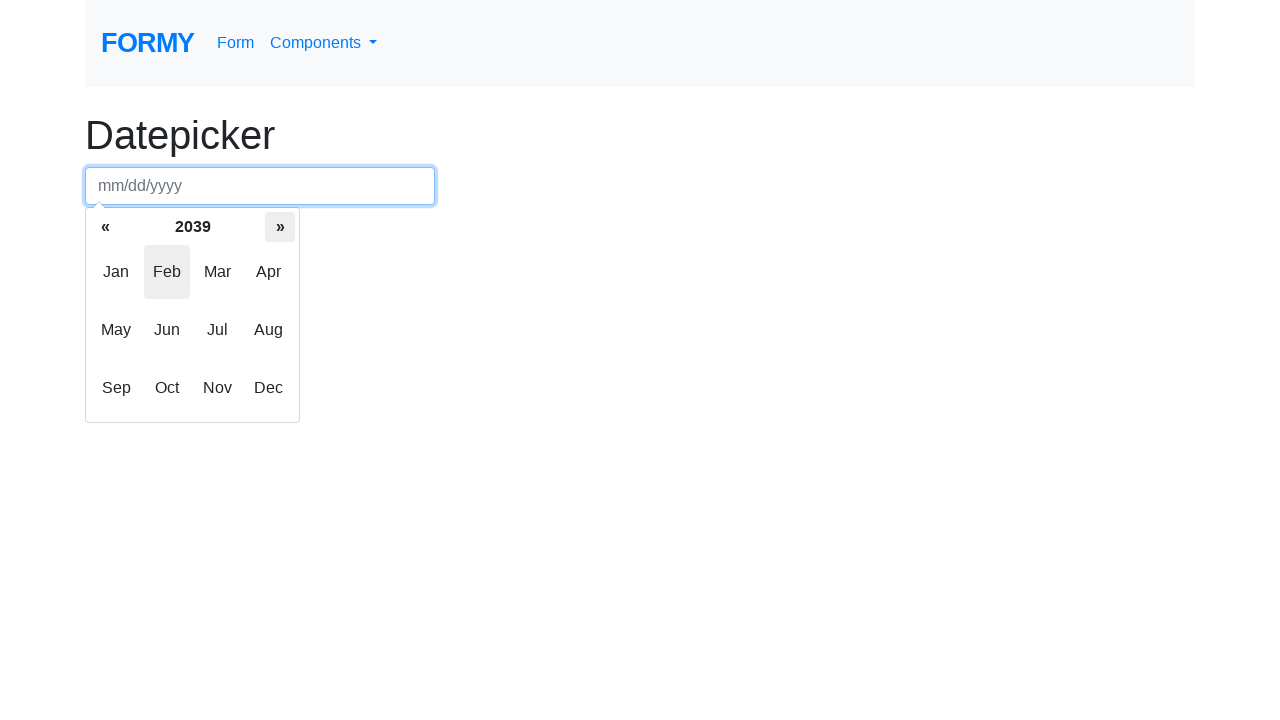

Clicked next button to advance year (currently at 2039) at (280, 227) on div.datepicker-months th.next
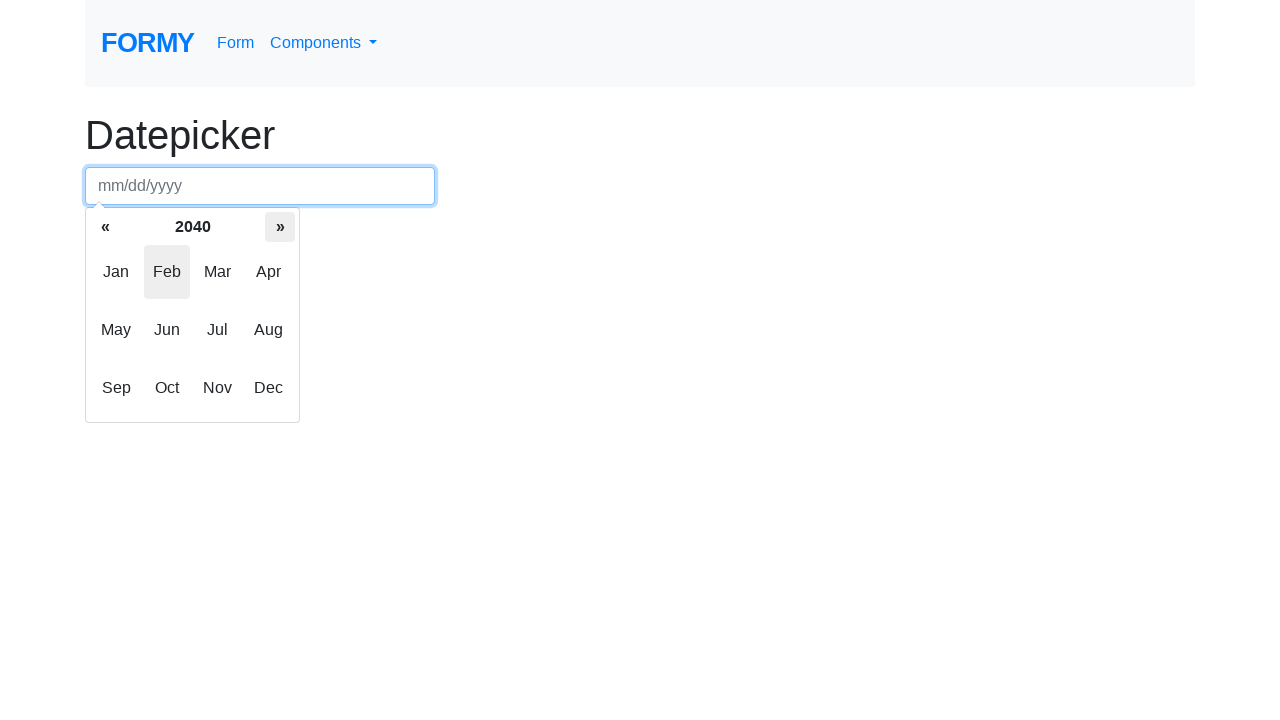

Updated current year to 2040
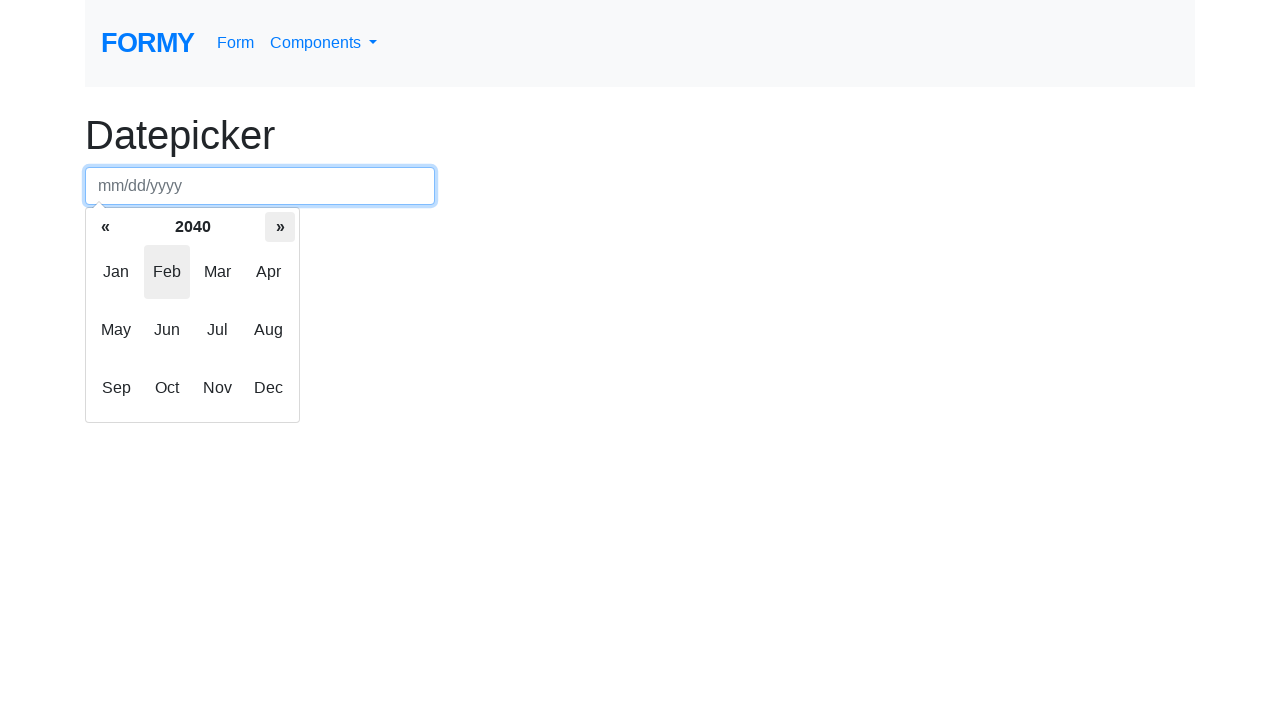

Clicked next button to advance year (currently at 2040) at (280, 227) on div.datepicker-months th.next
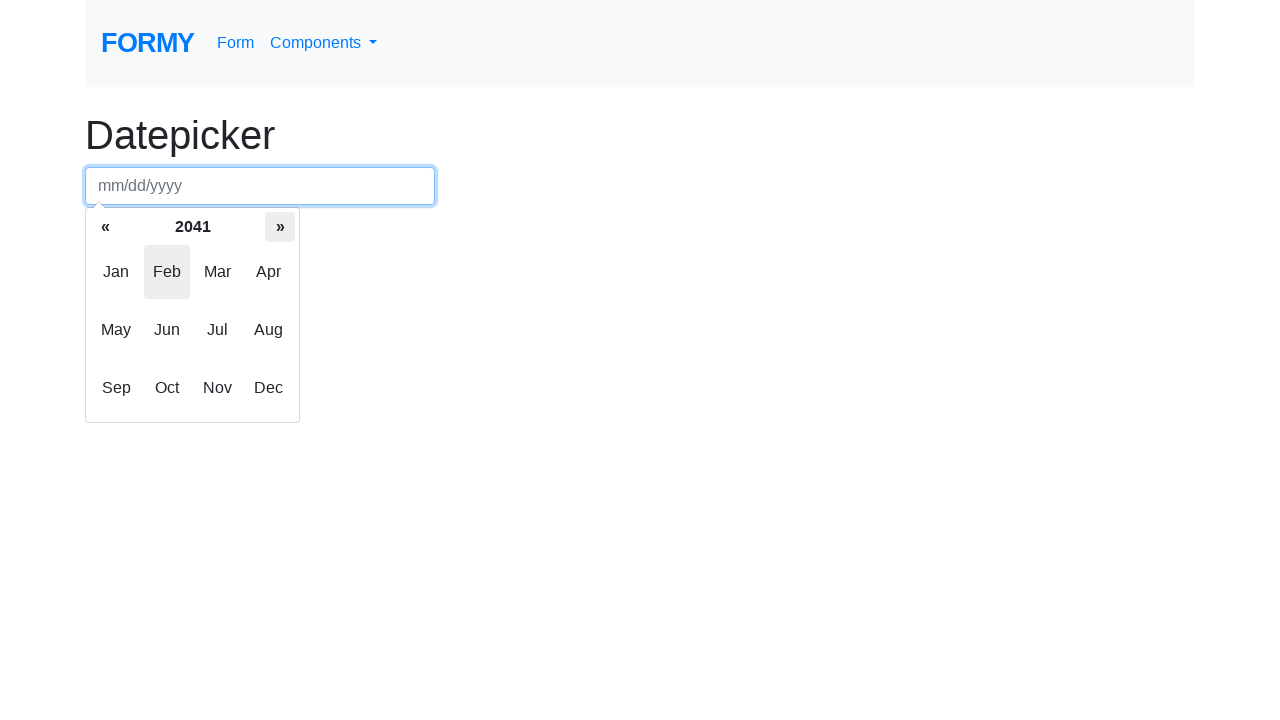

Updated current year to 2041
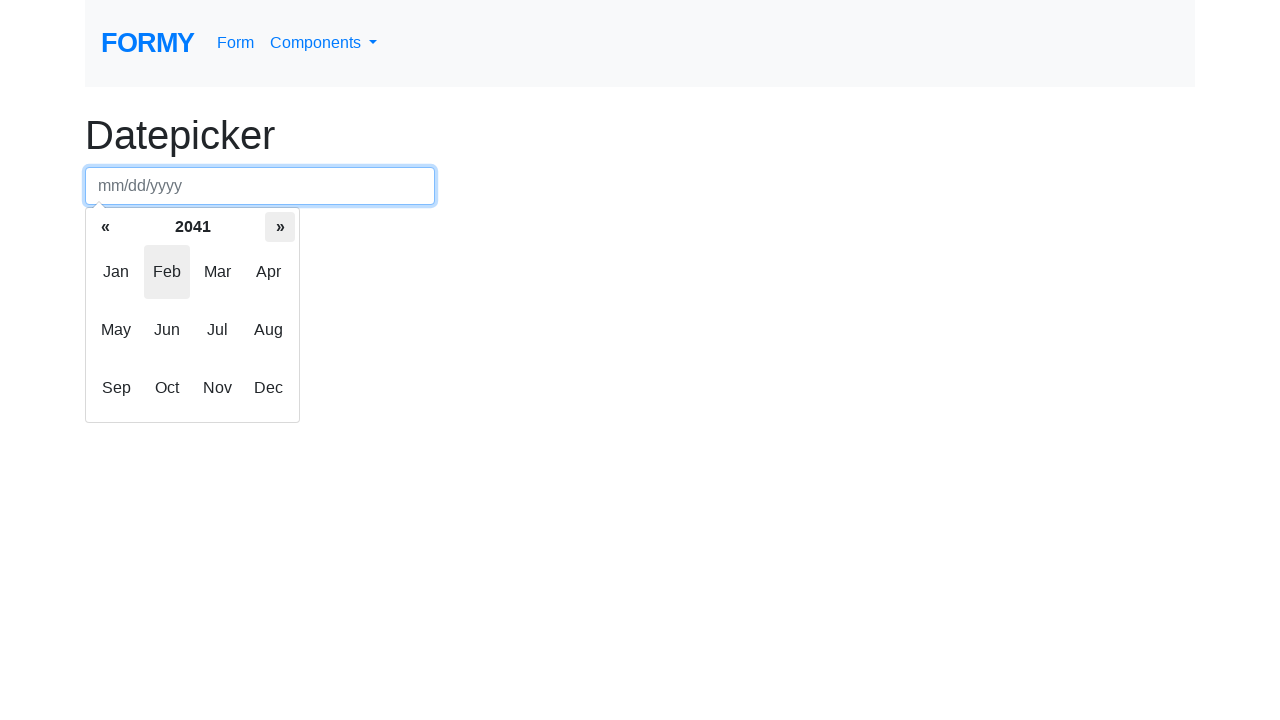

Clicked next button to advance year (currently at 2041) at (280, 227) on div.datepicker-months th.next
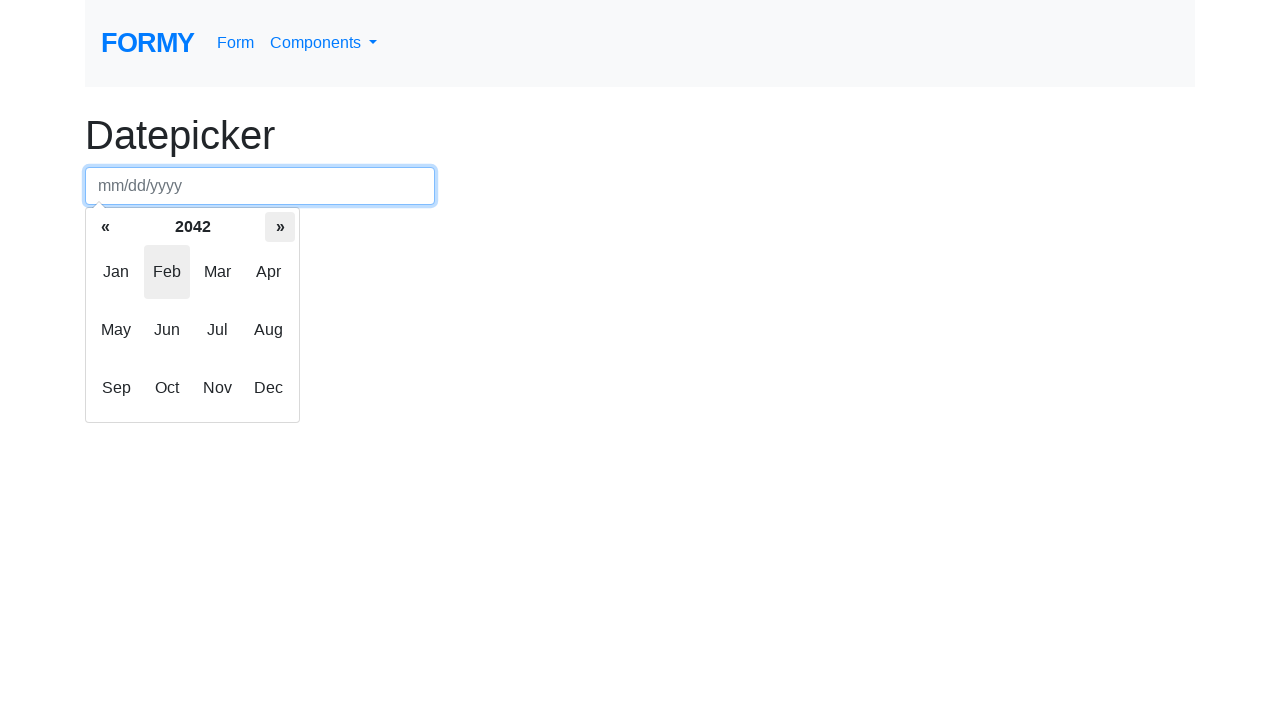

Updated current year to 2042
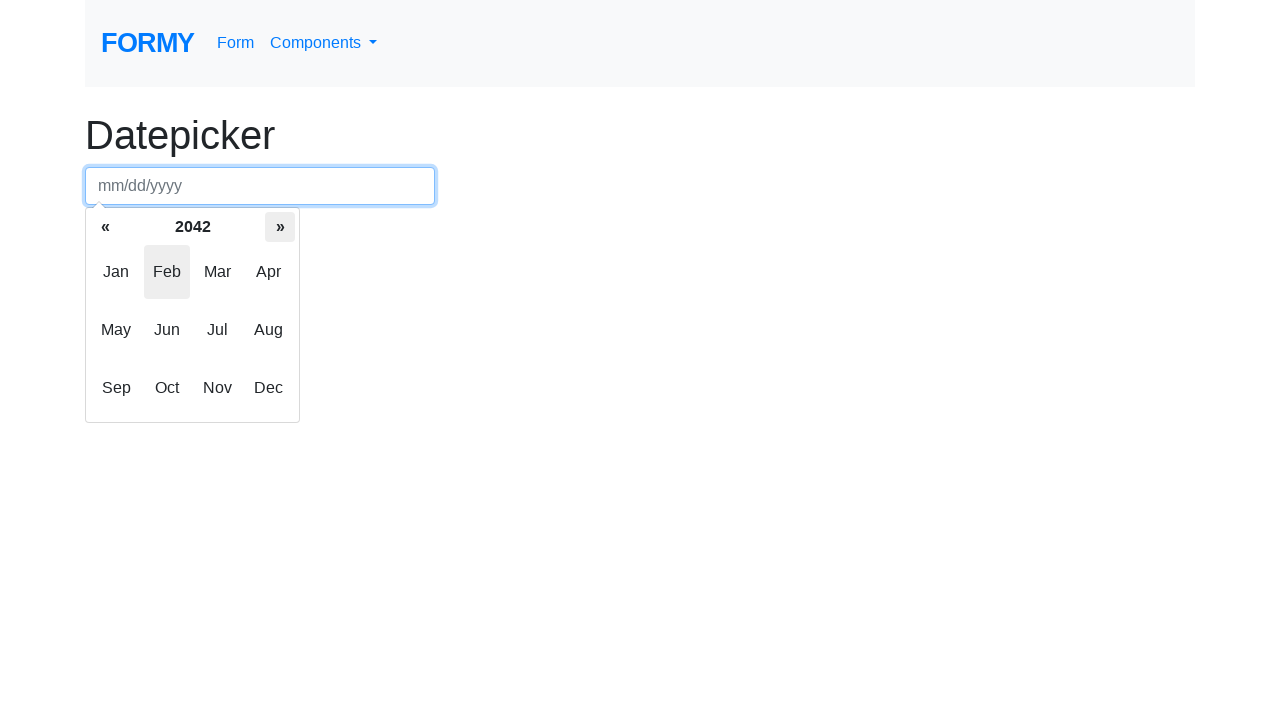

Clicked next button to advance year (currently at 2042) at (280, 227) on div.datepicker-months th.next
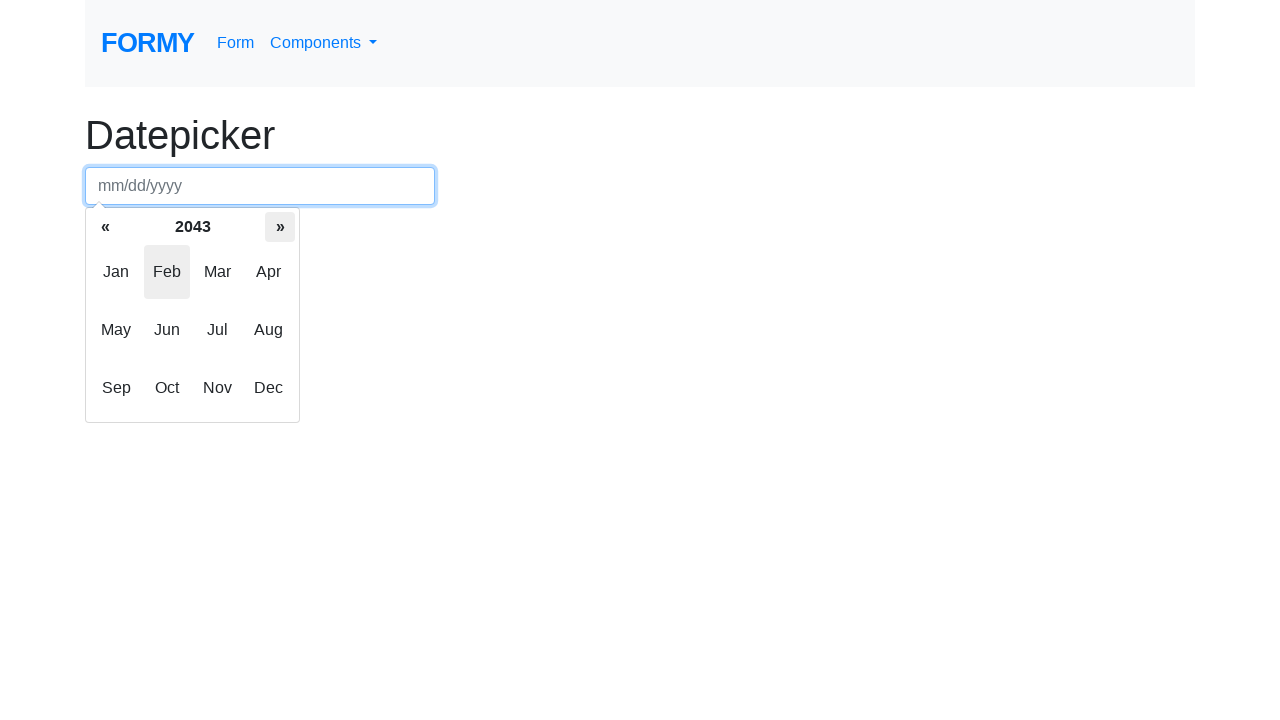

Updated current year to 2043
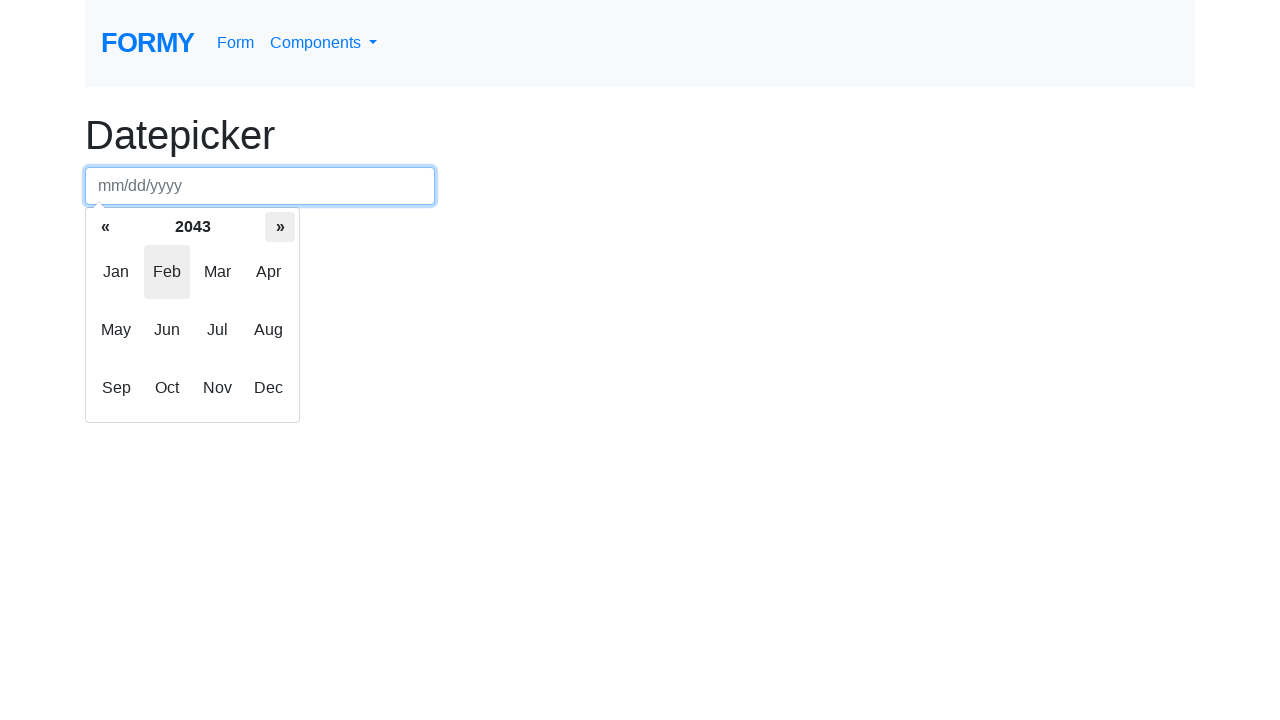

Clicked next button to advance year (currently at 2043) at (280, 227) on div.datepicker-months th.next
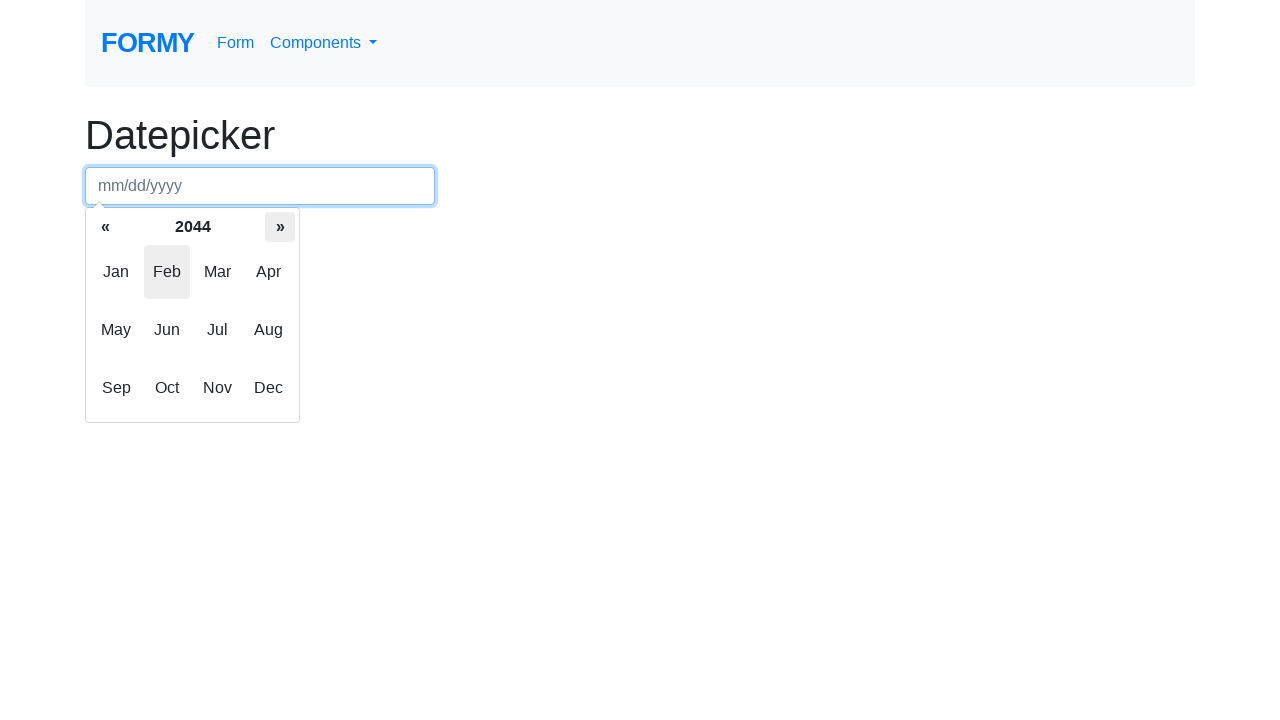

Updated current year to 2044
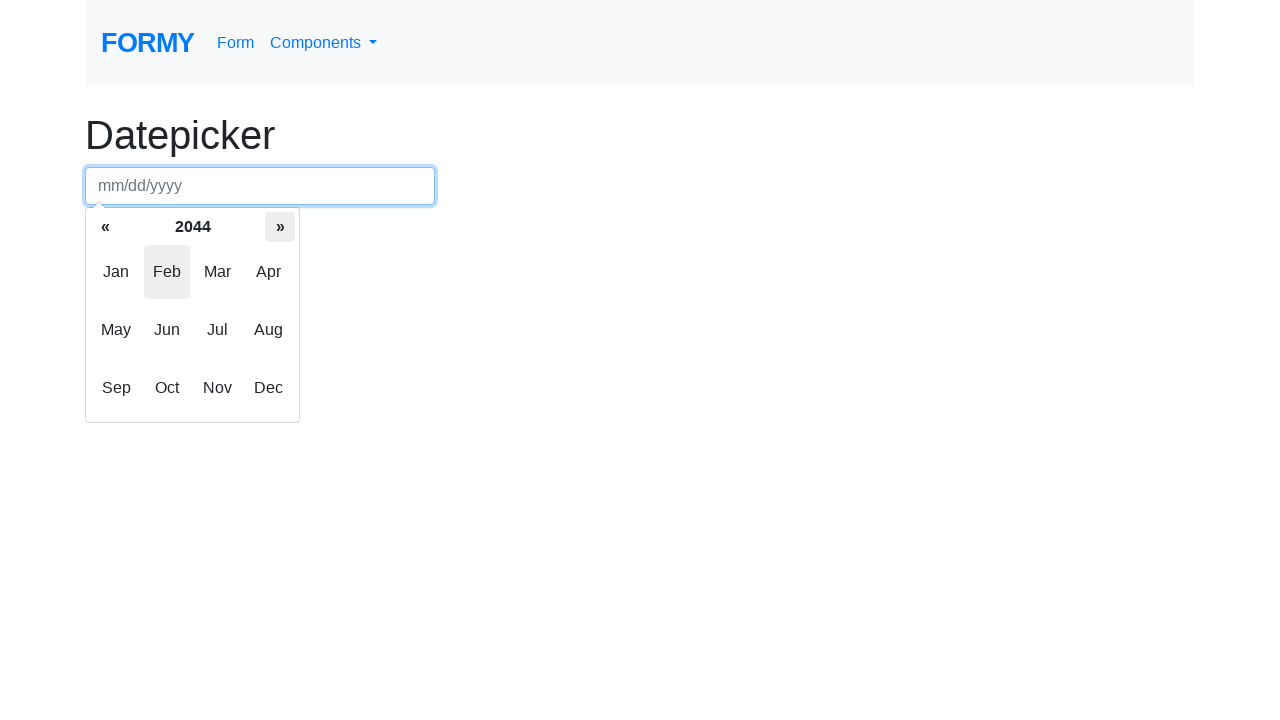

Clicked next button to advance year (currently at 2044) at (280, 227) on div.datepicker-months th.next
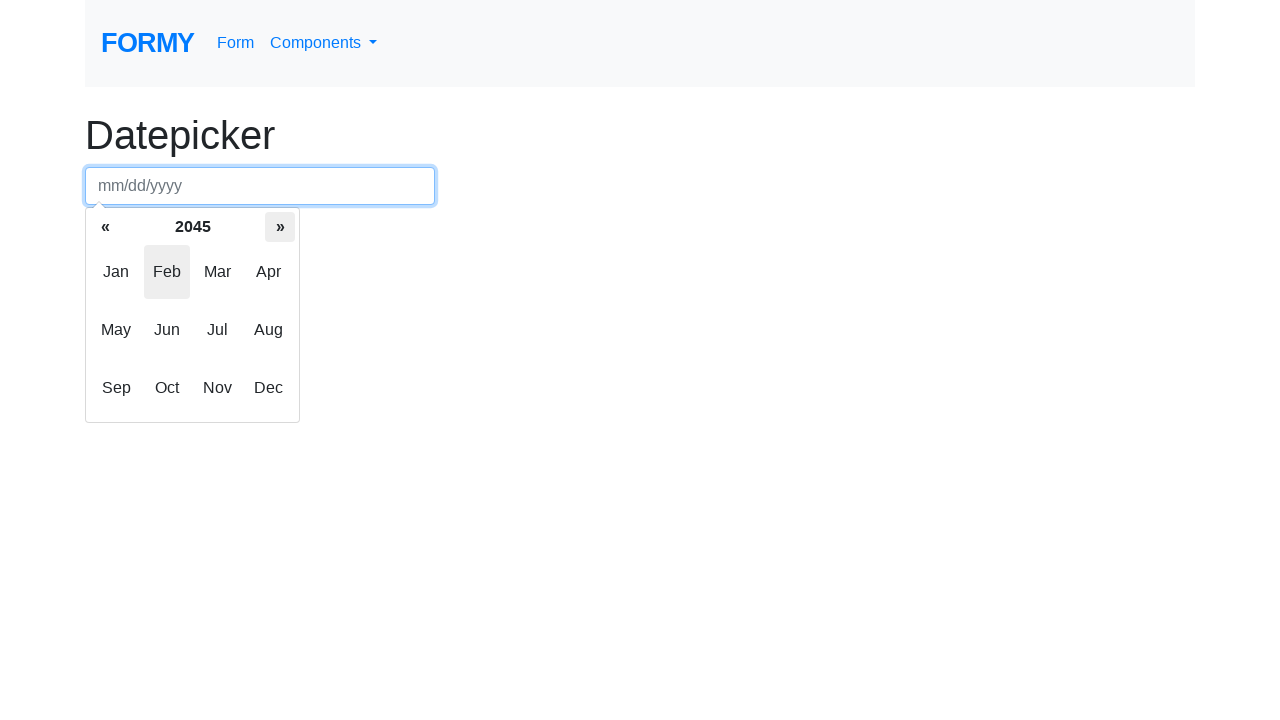

Updated current year to 2045
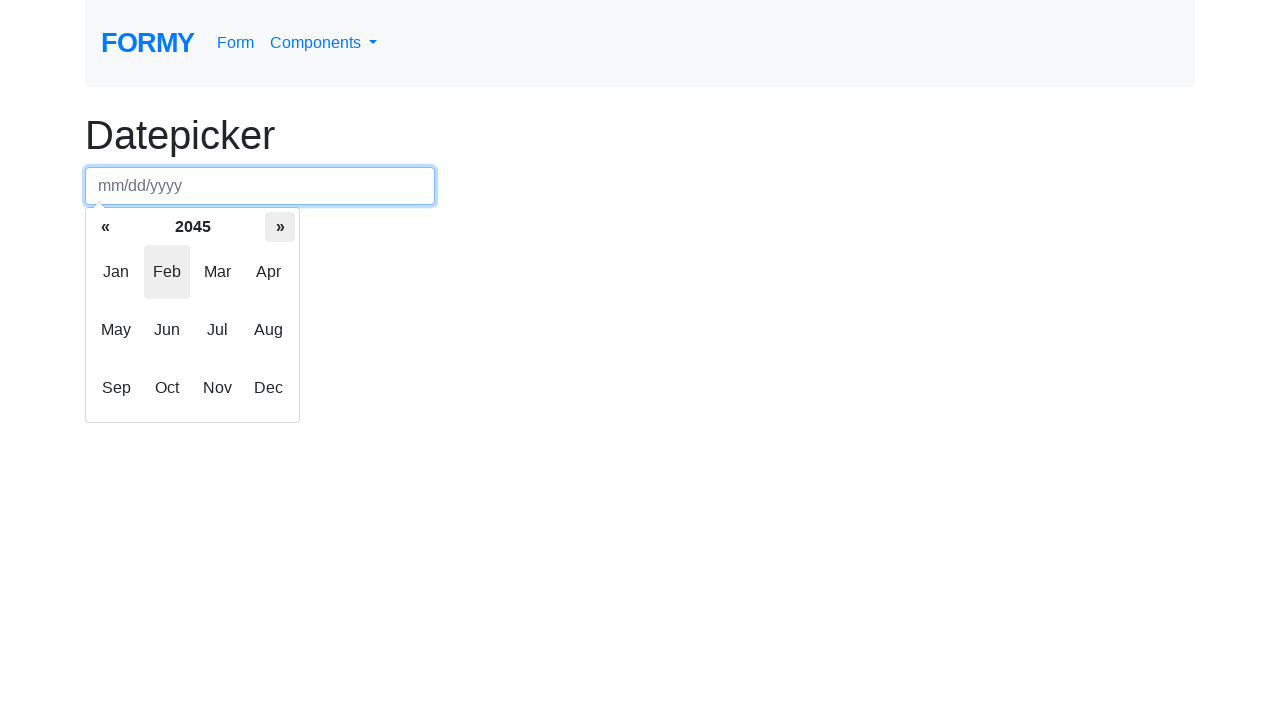

Clicked next button to advance year (currently at 2045) at (280, 227) on div.datepicker-months th.next
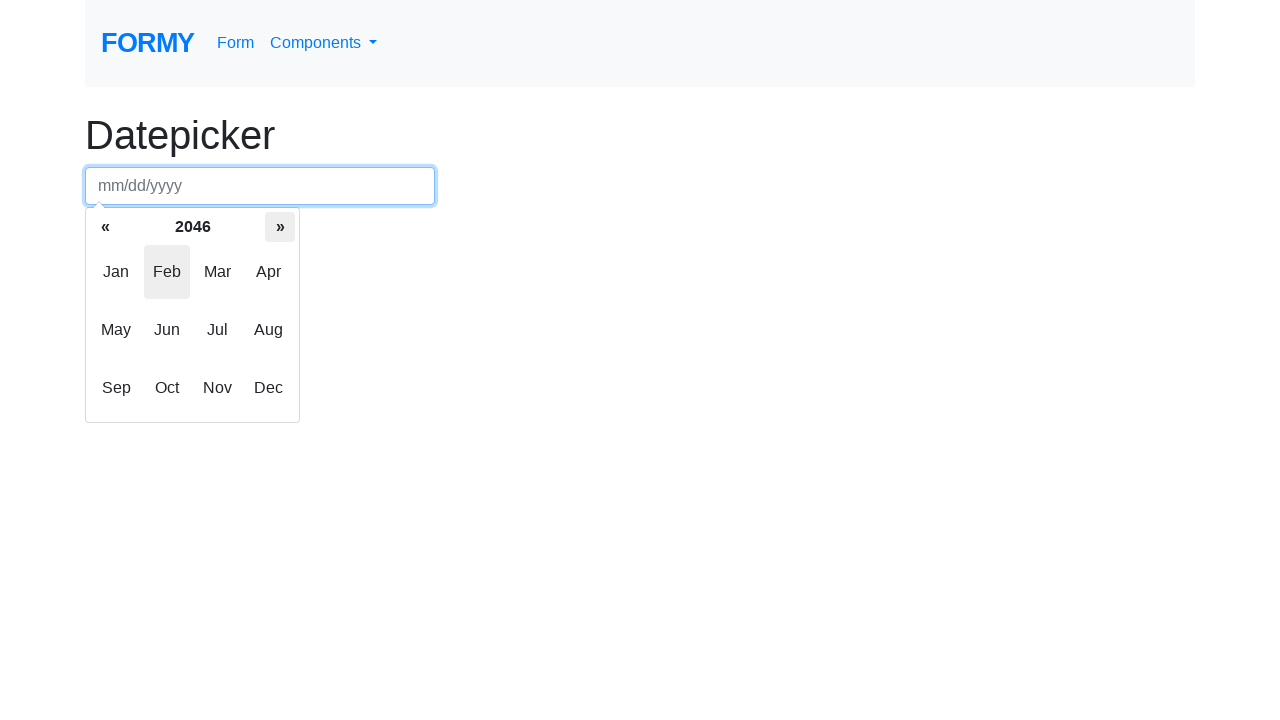

Updated current year to 2046
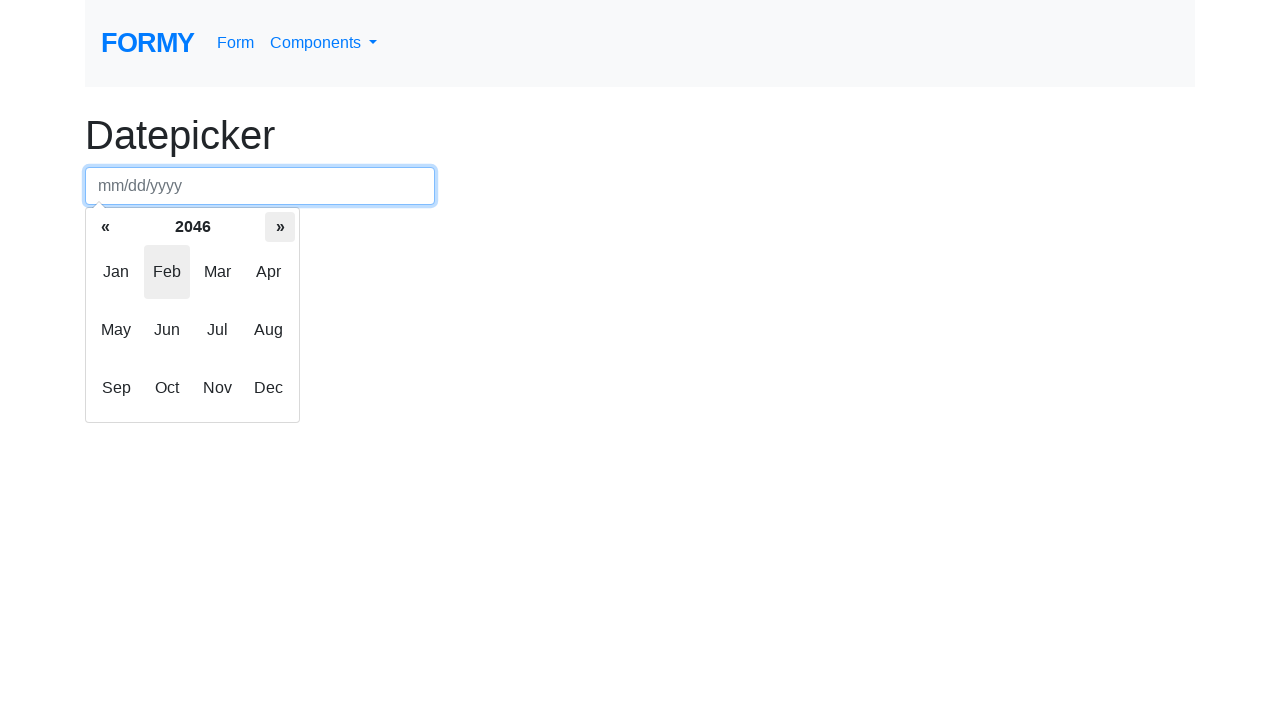

Clicked next button to advance year (currently at 2046) at (280, 227) on div.datepicker-months th.next
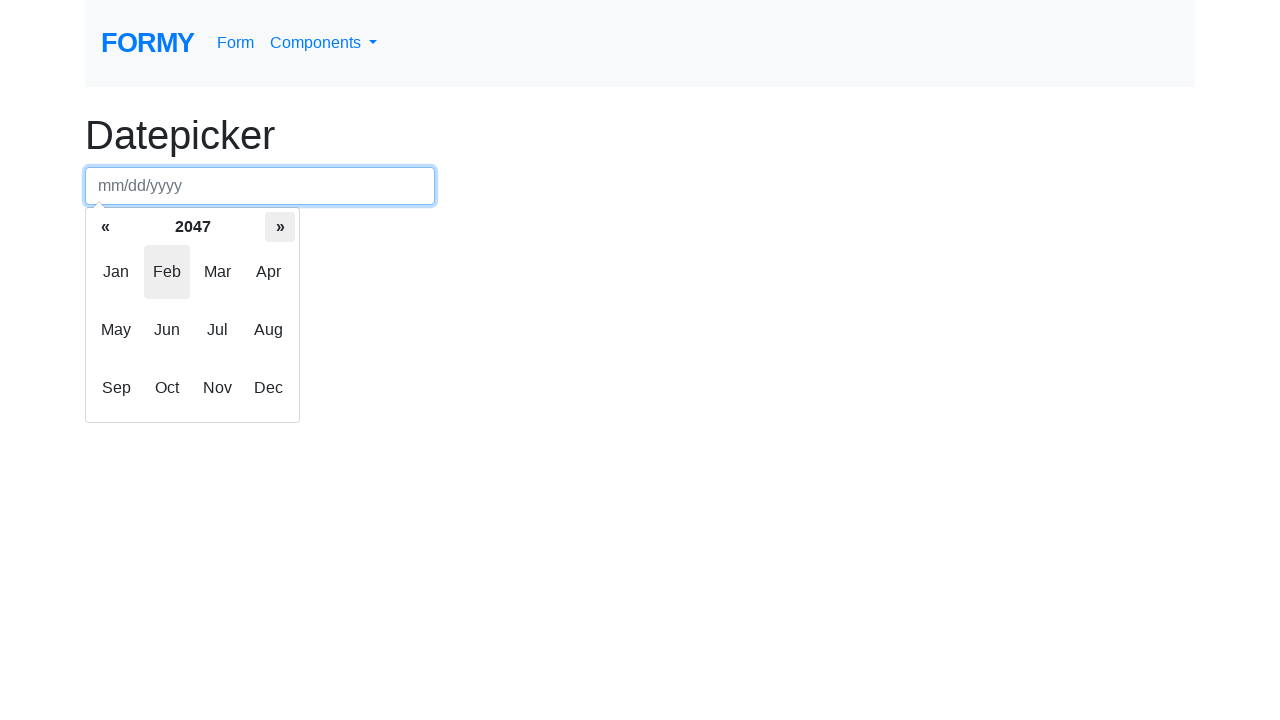

Updated current year to 2047
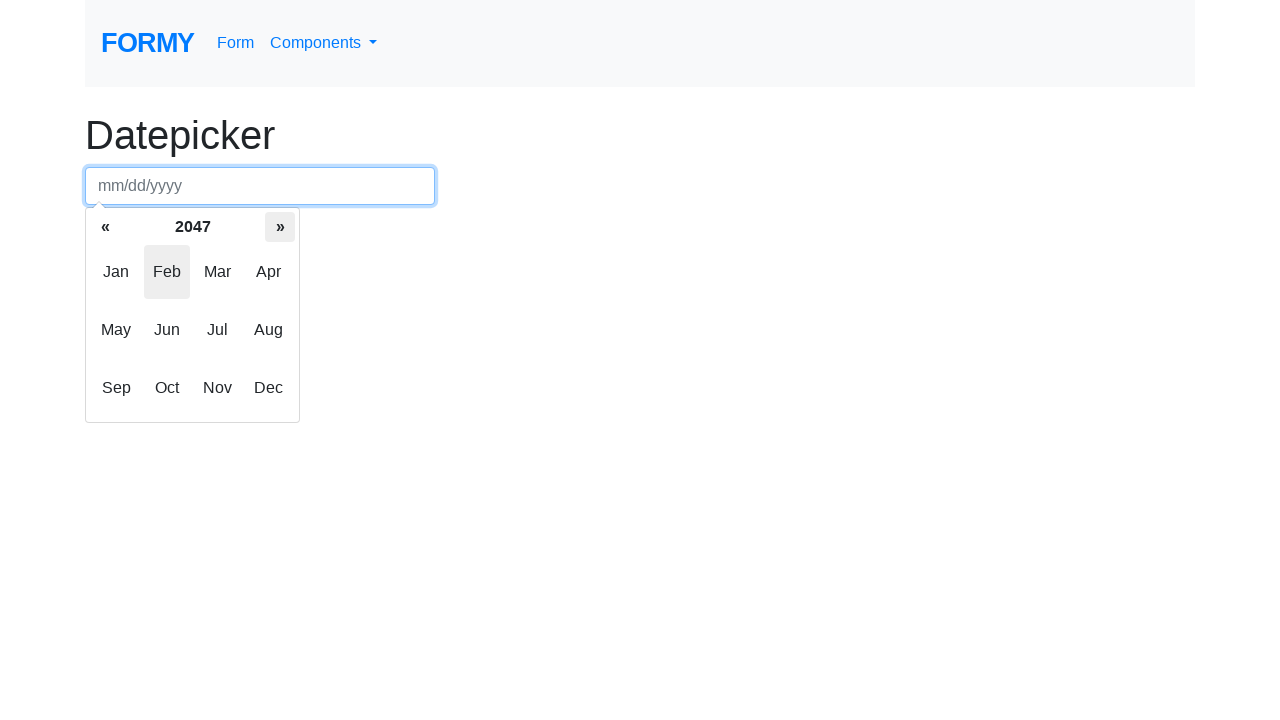

Clicked next button to advance year (currently at 2047) at (280, 227) on div.datepicker-months th.next
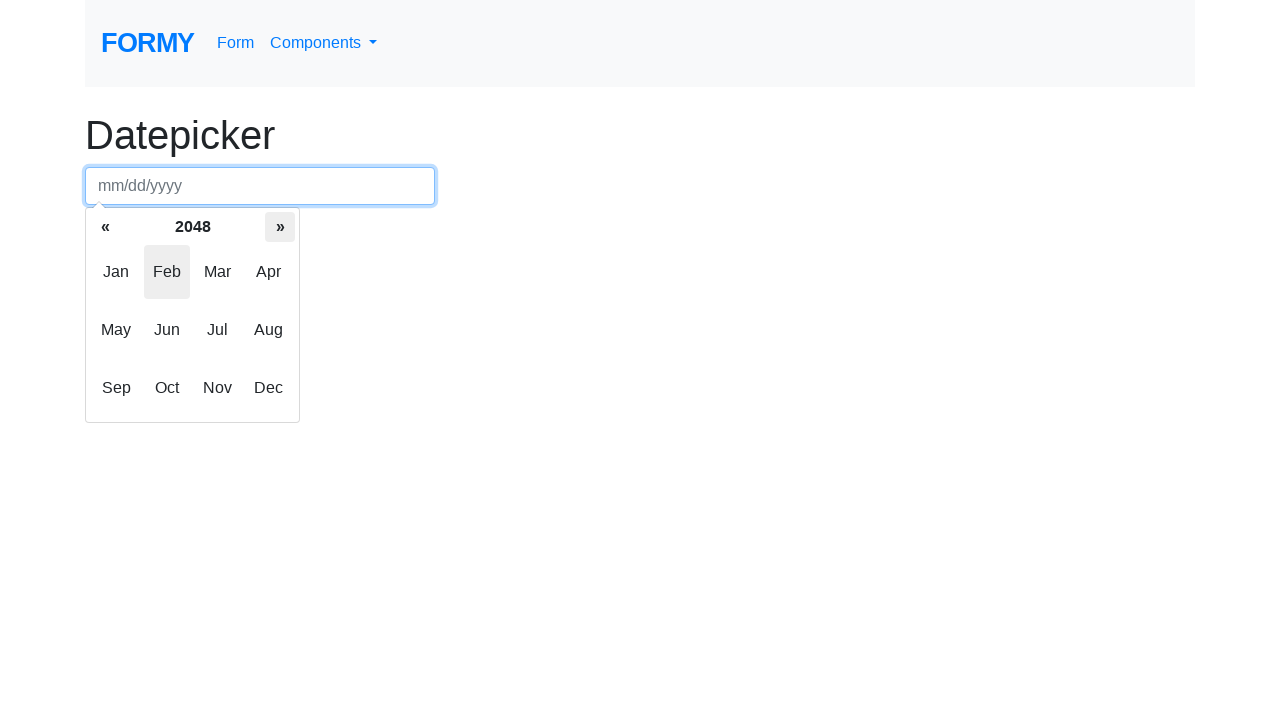

Updated current year to 2048
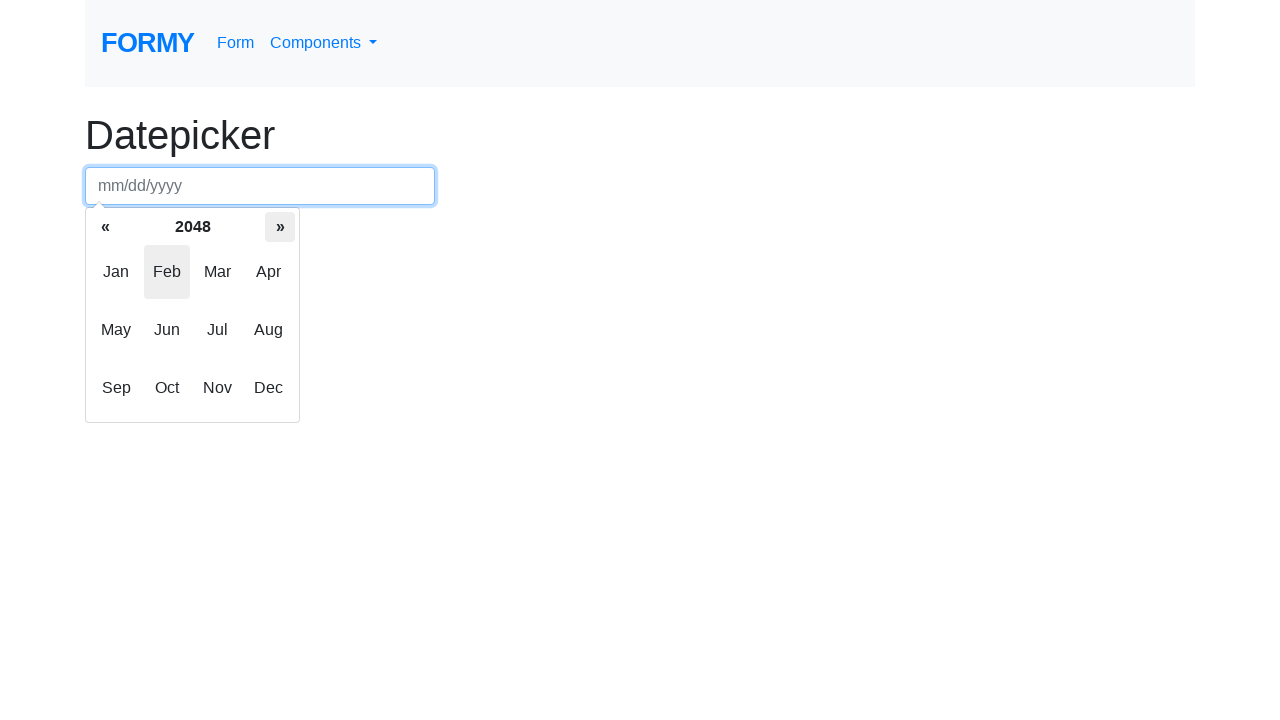

Clicked next button to advance year (currently at 2048) at (280, 227) on div.datepicker-months th.next
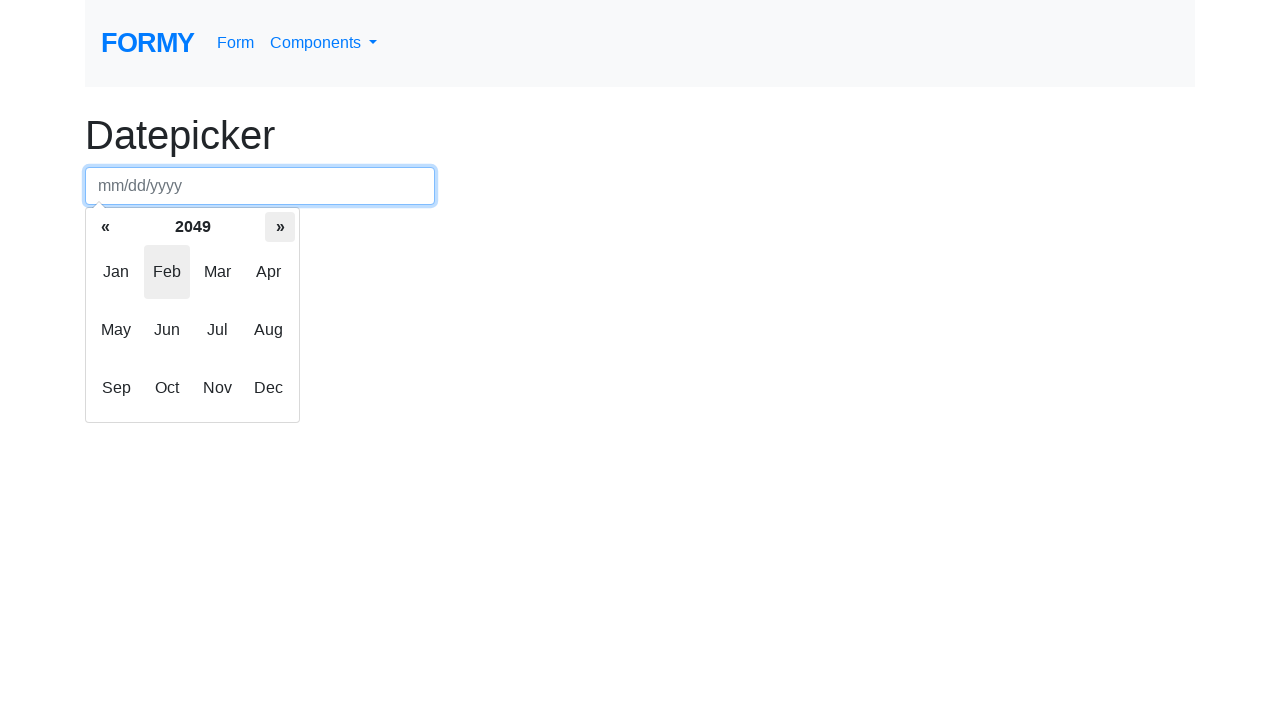

Updated current year to 2049
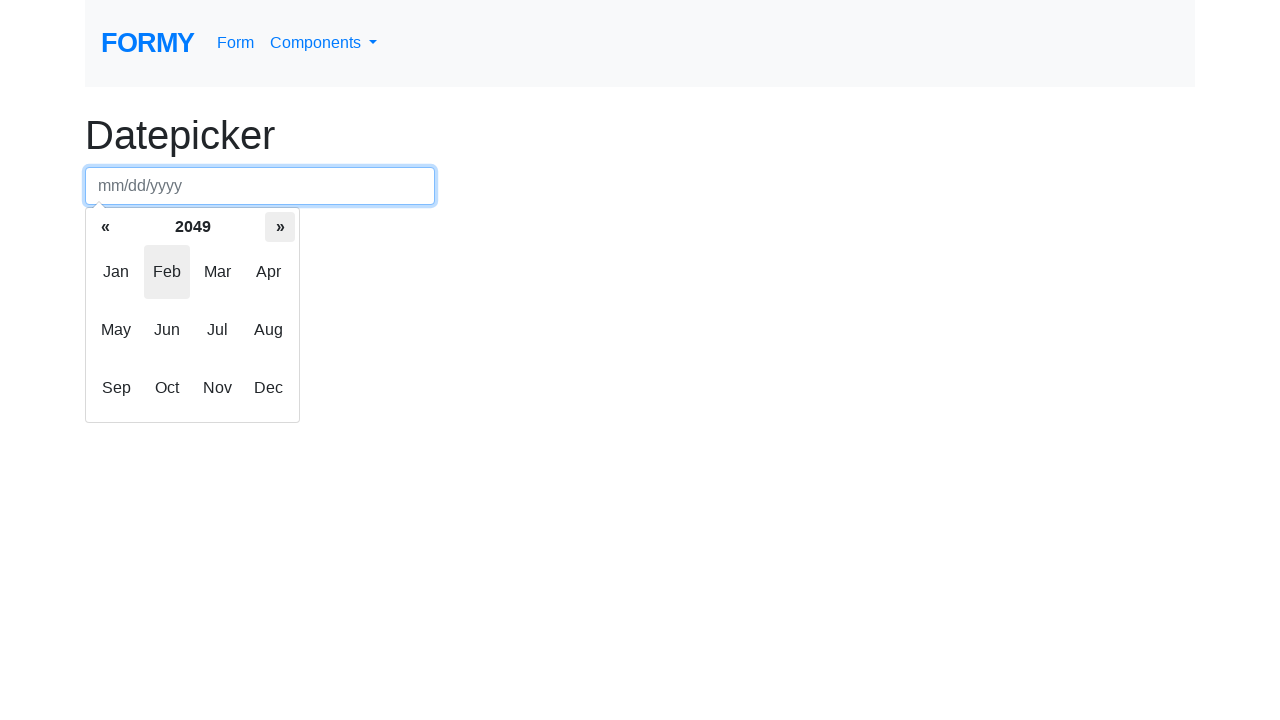

Clicked next button to advance year (currently at 2049) at (280, 227) on div.datepicker-months th.next
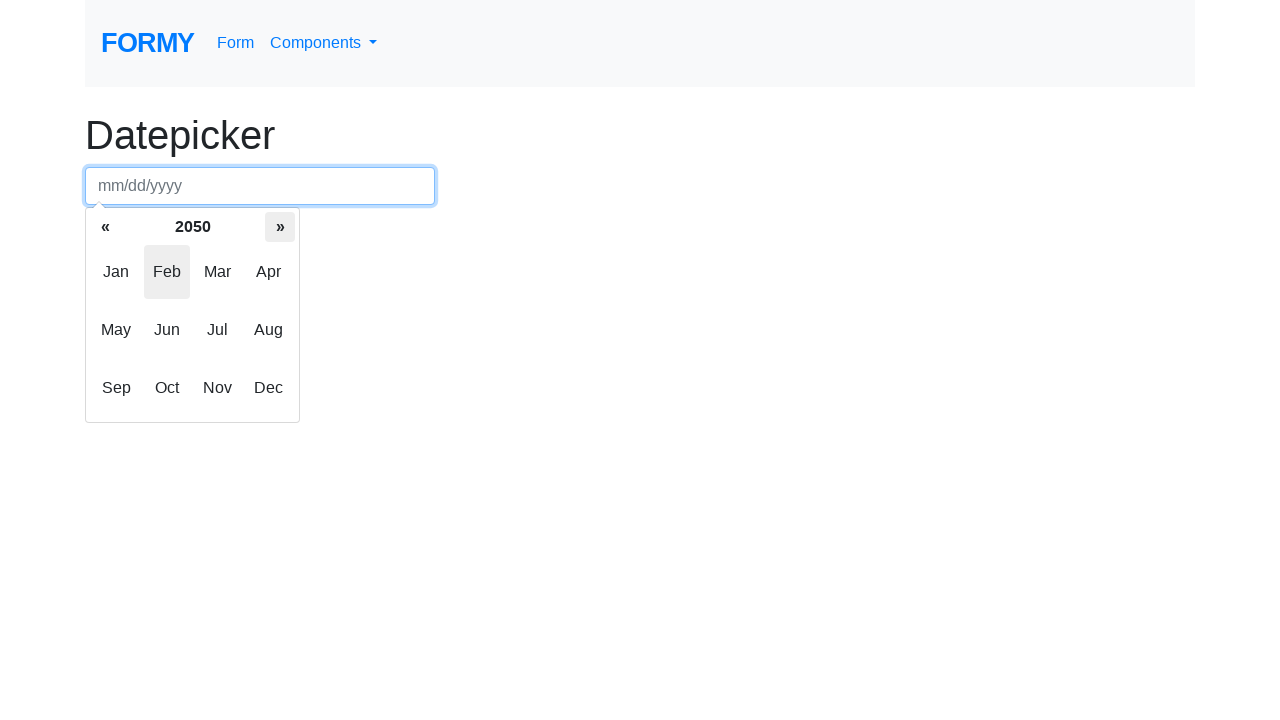

Updated current year to 2050
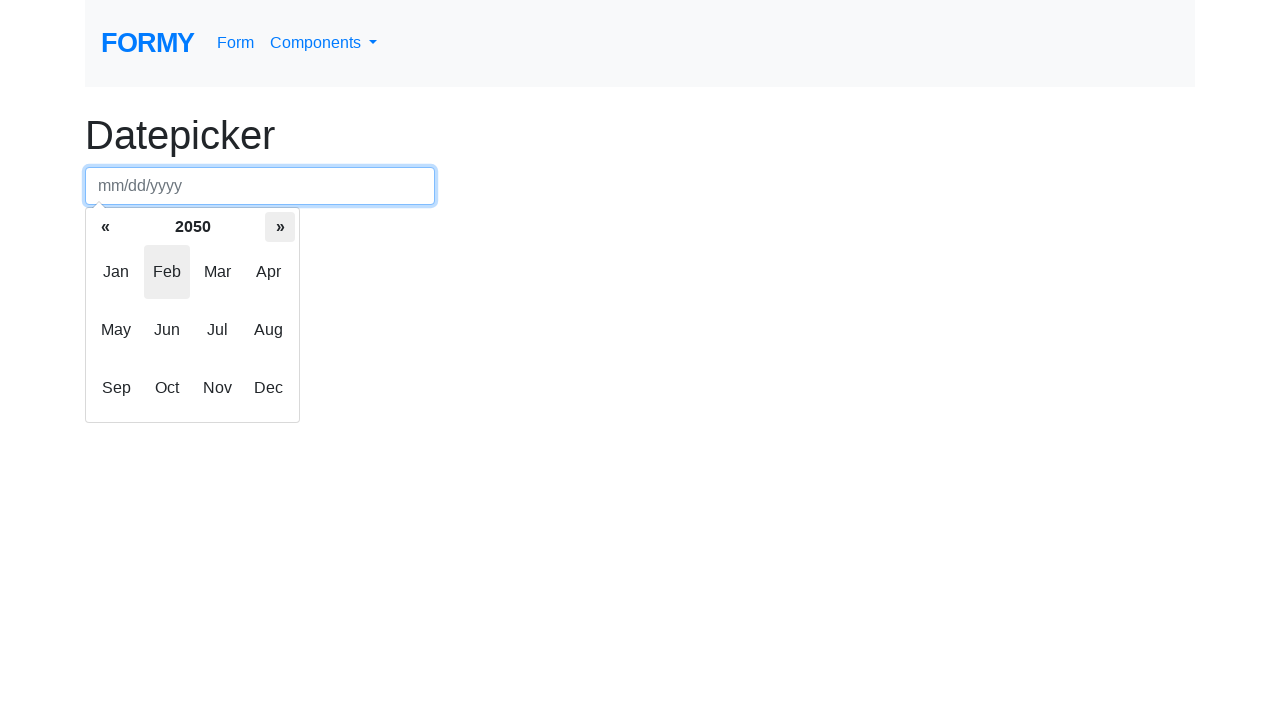

Clicked next button to advance year (currently at 2050) at (280, 227) on div.datepicker-months th.next
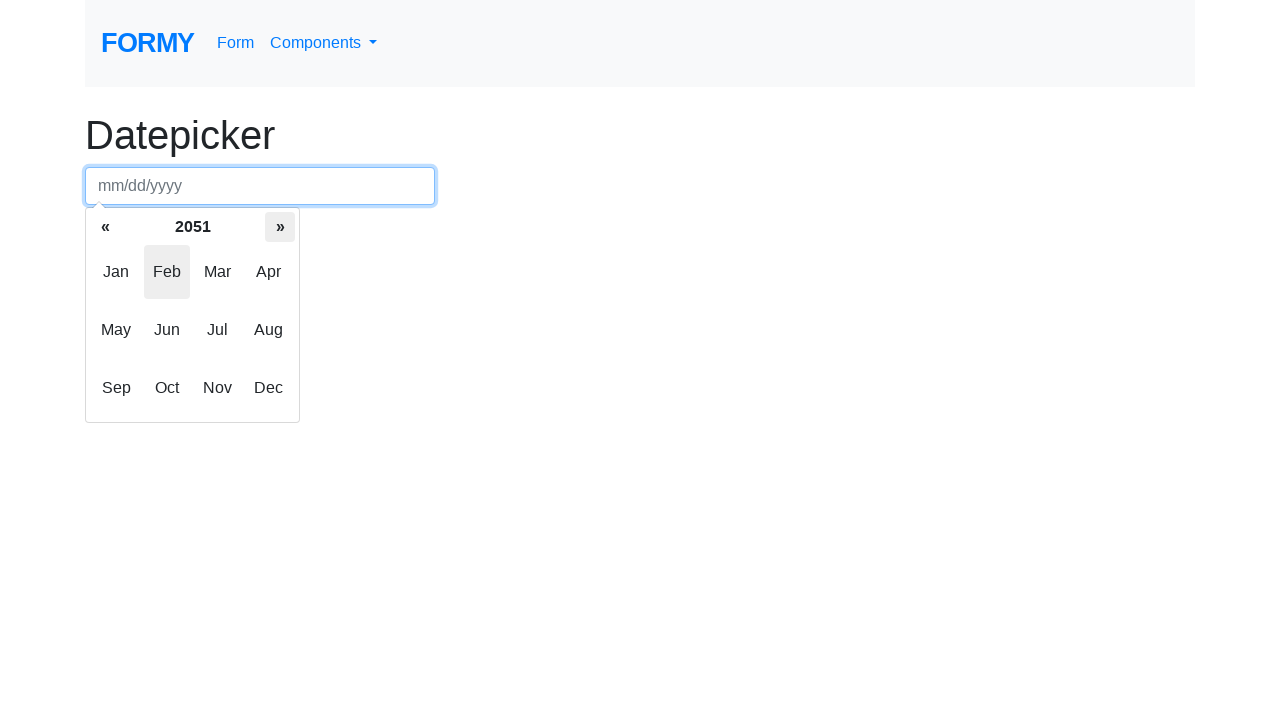

Updated current year to 2051
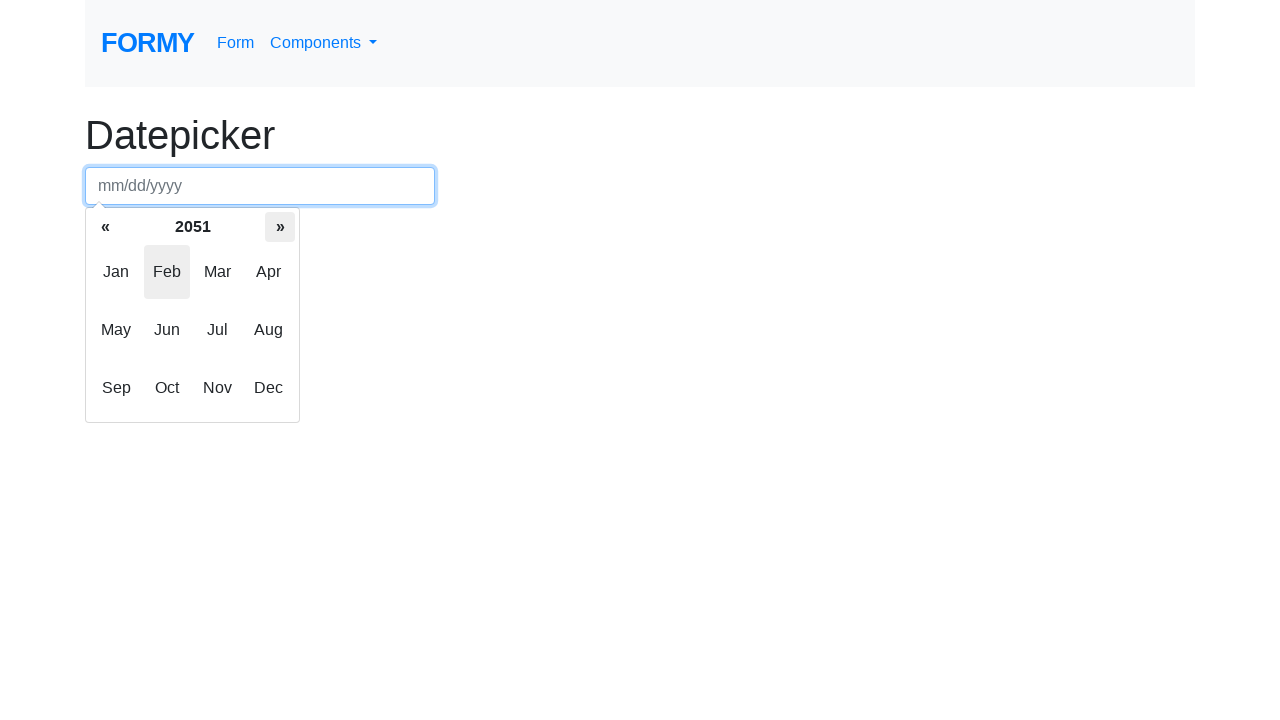

Clicked next button to advance year (currently at 2051) at (280, 227) on div.datepicker-months th.next
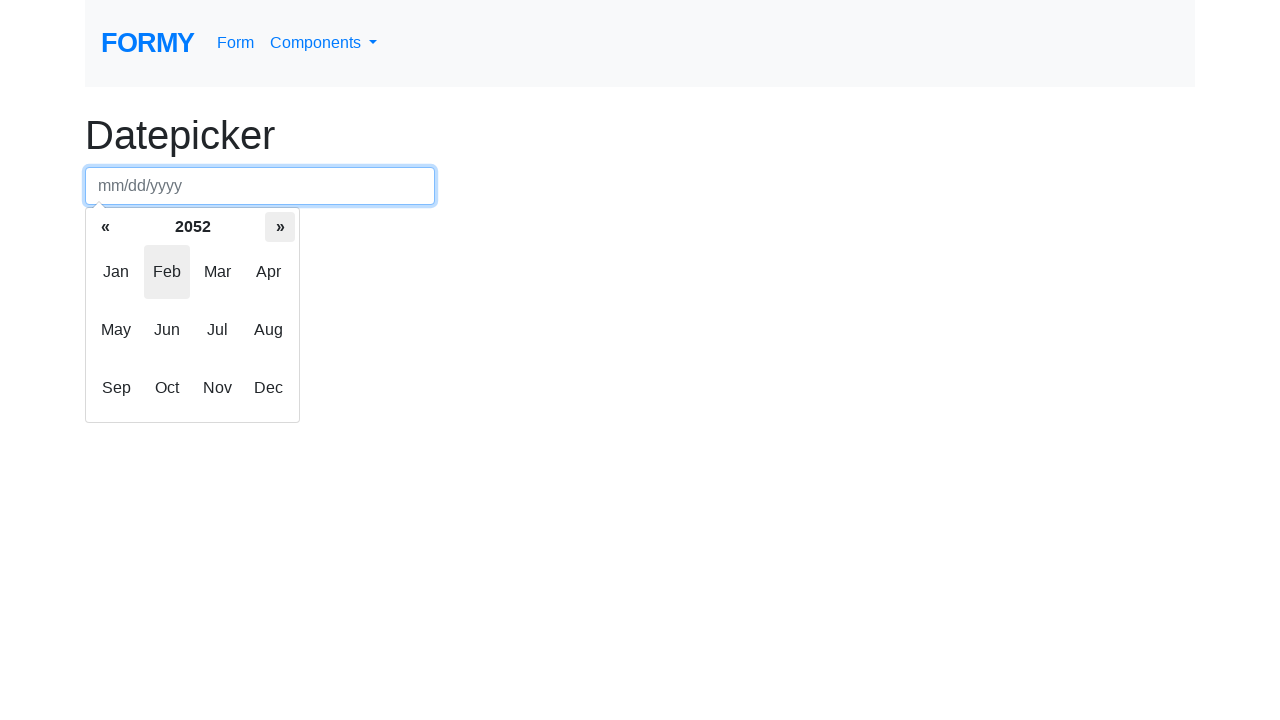

Updated current year to 2052
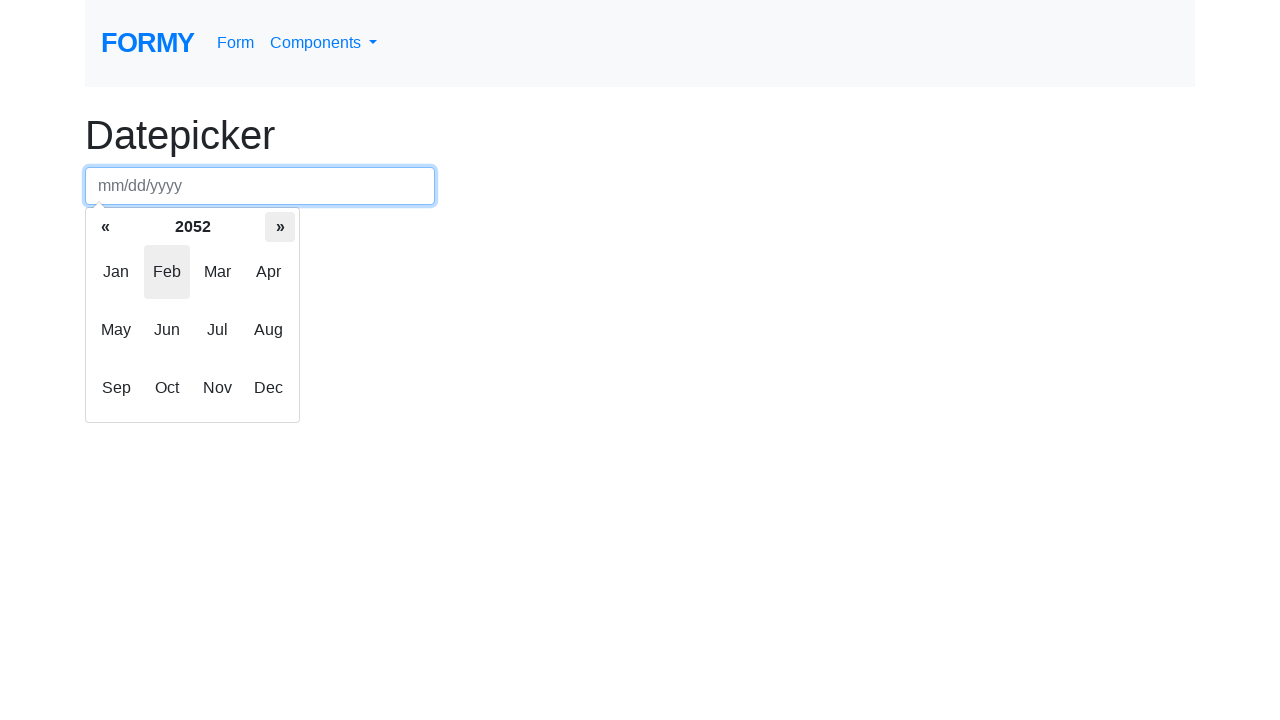

Clicked next button to advance year (currently at 2052) at (280, 227) on div.datepicker-months th.next
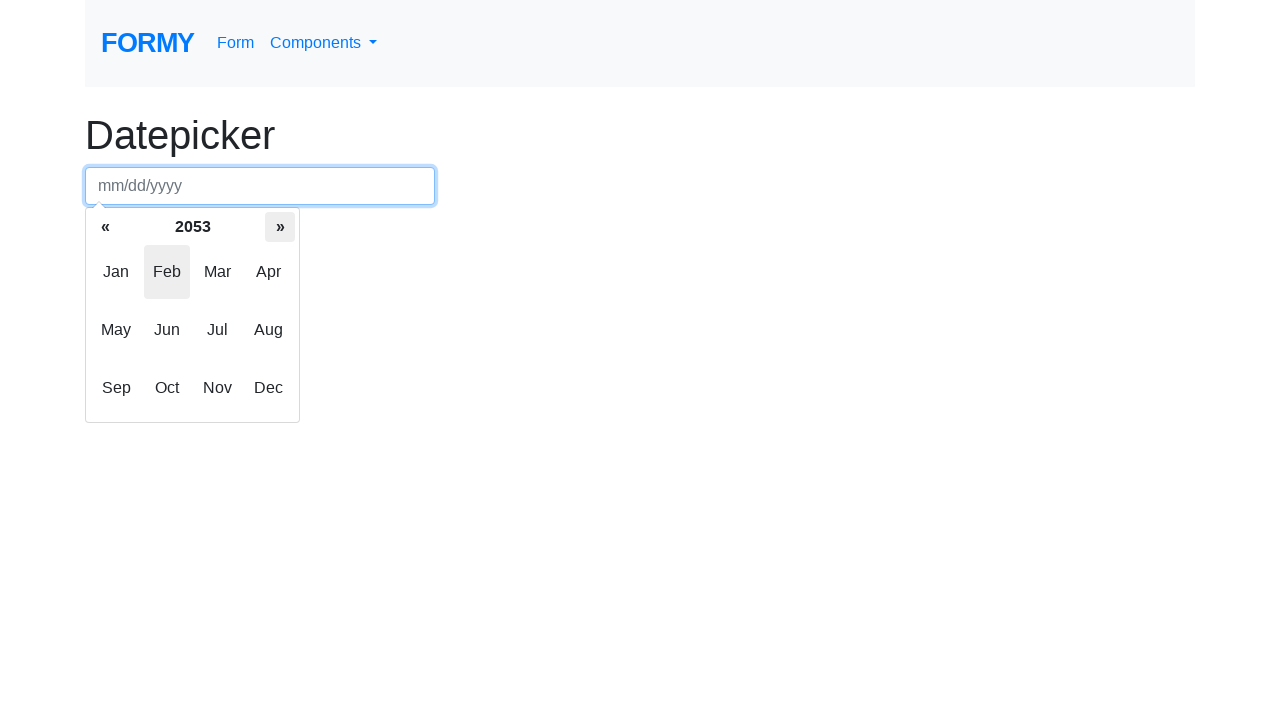

Updated current year to 2053
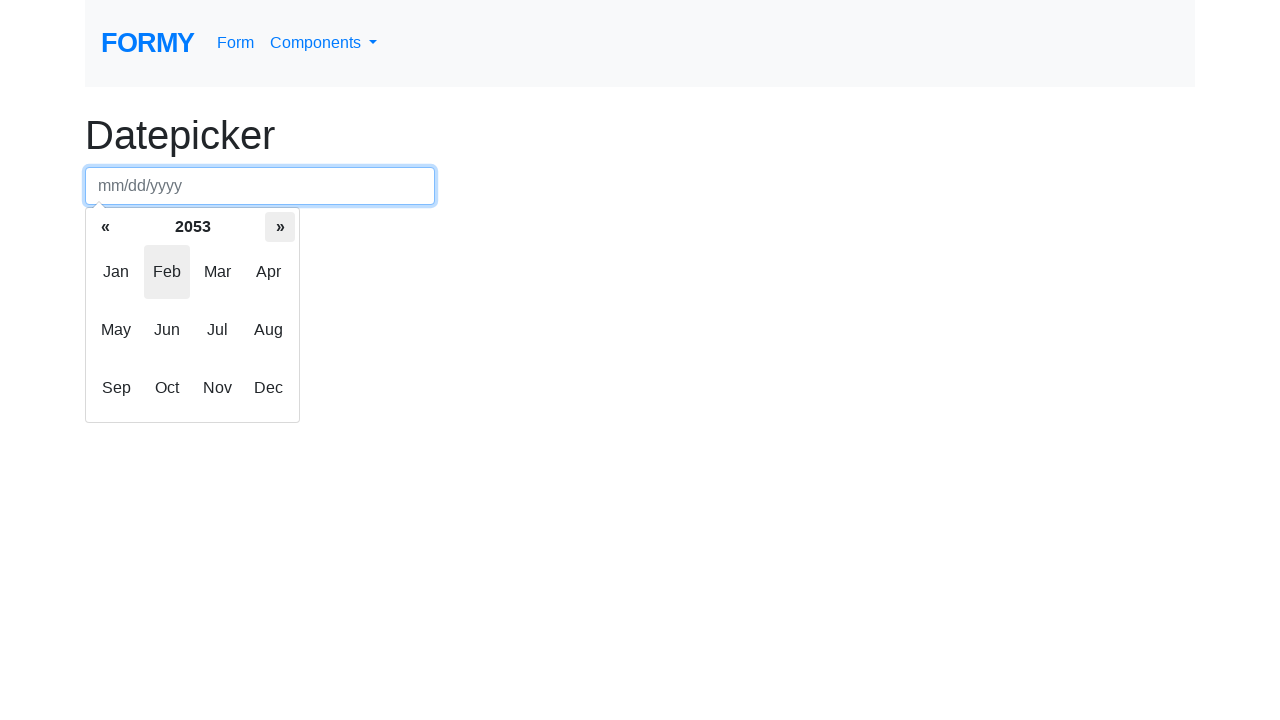

Clicked next button to advance year (currently at 2053) at (280, 227) on div.datepicker-months th.next
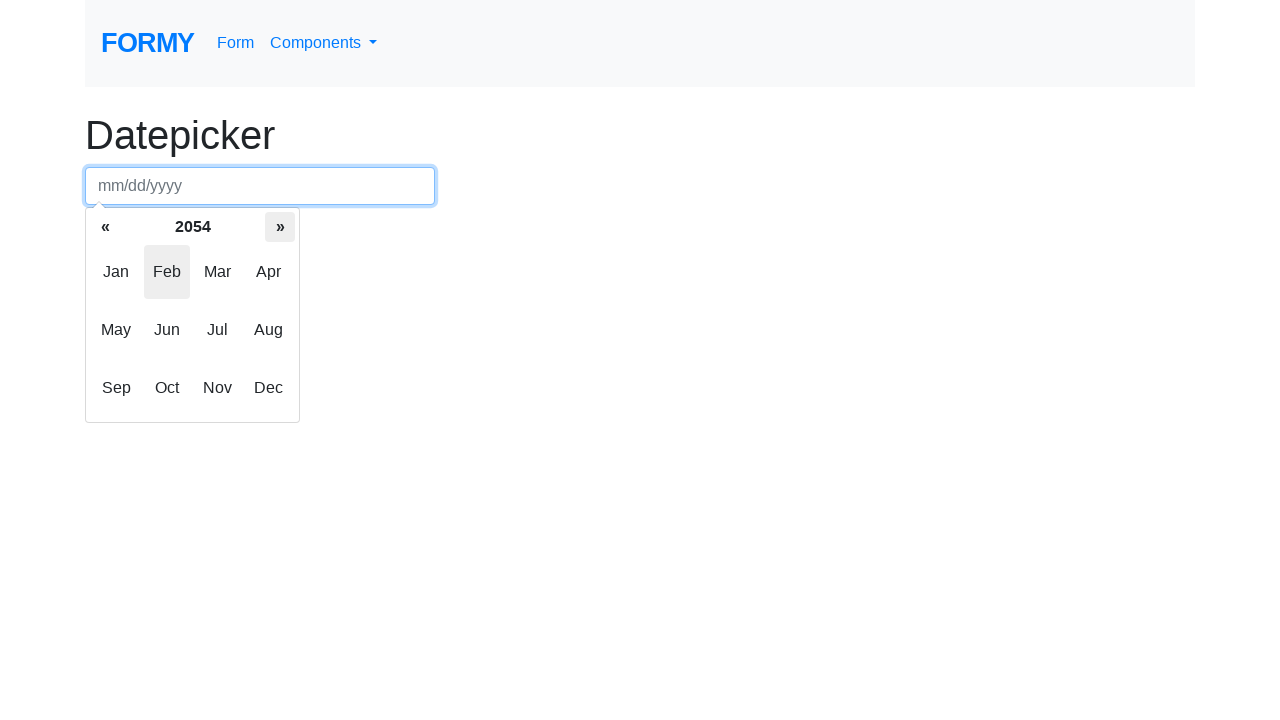

Updated current year to 2054
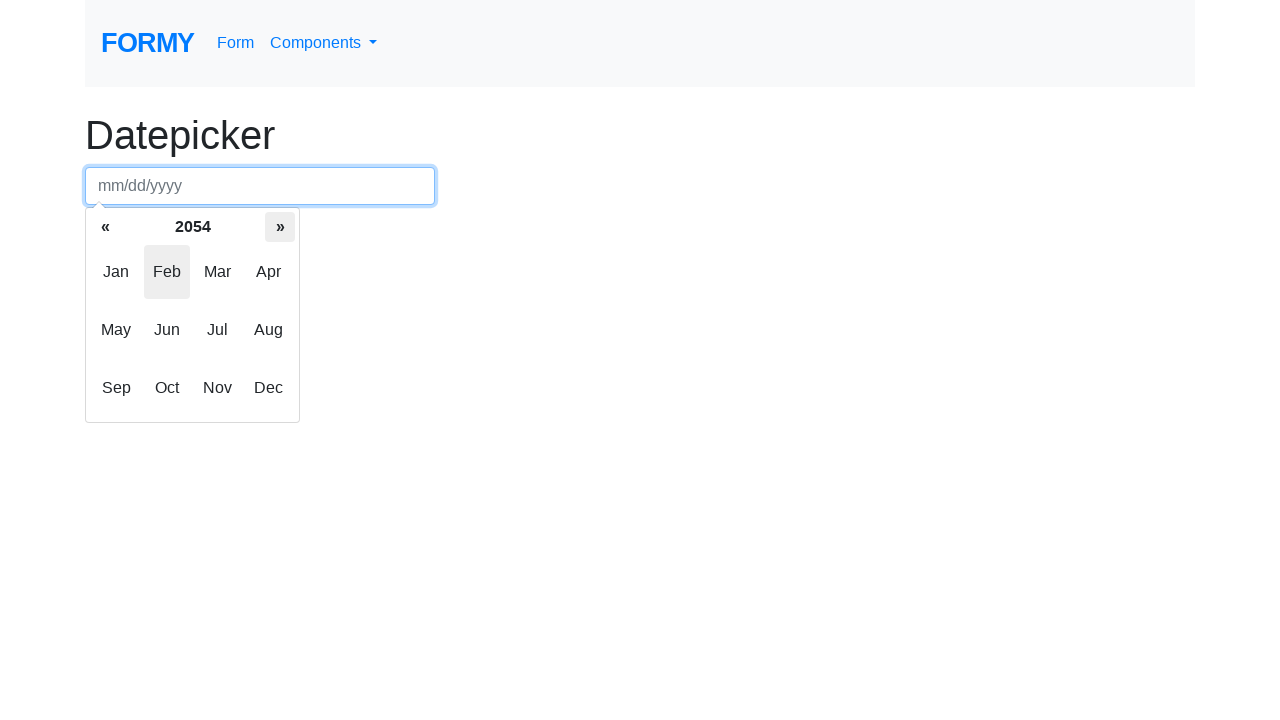

Clicked next button to advance year (currently at 2054) at (280, 227) on div.datepicker-months th.next
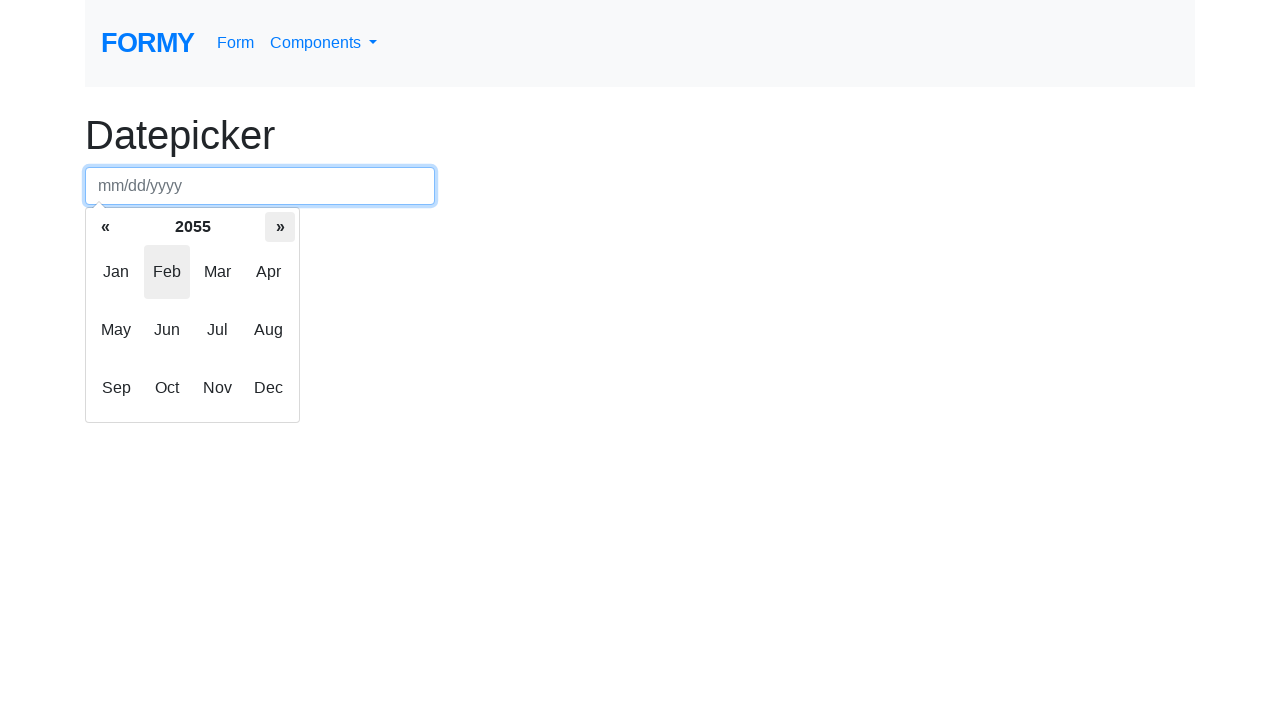

Updated current year to 2055
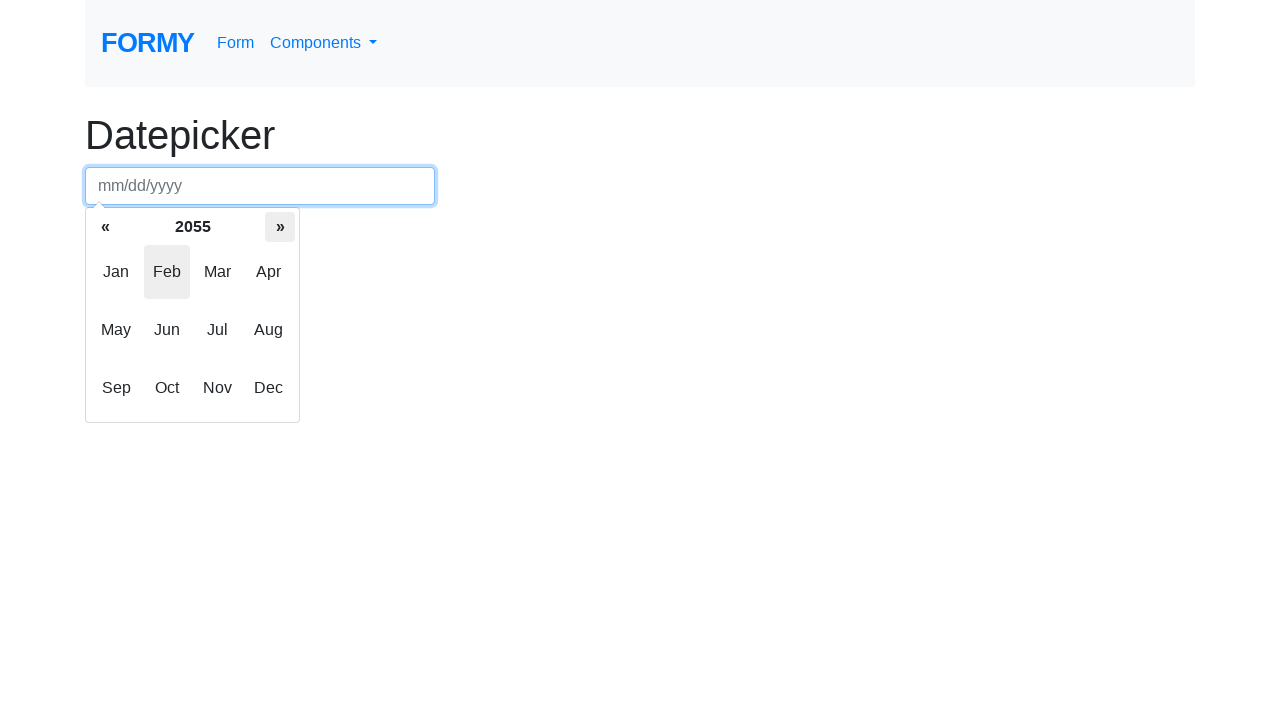

Clicked next button to advance year (currently at 2055) at (280, 227) on div.datepicker-months th.next
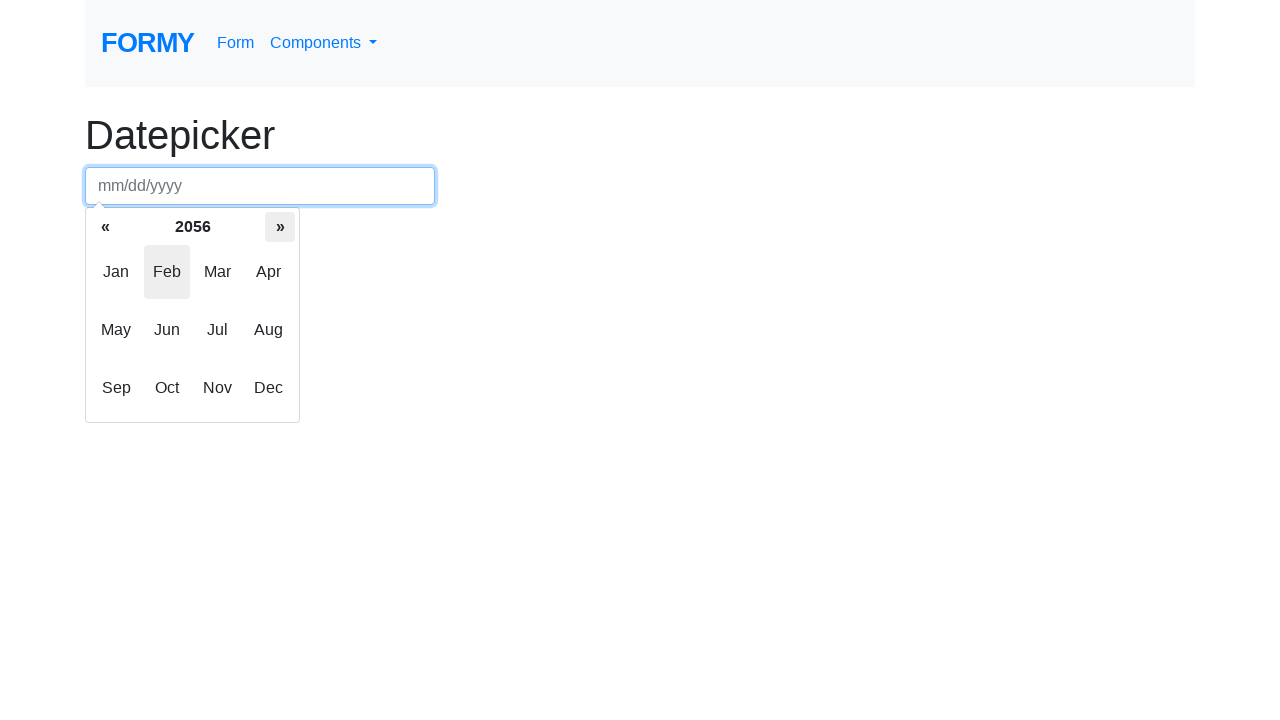

Updated current year to 2056
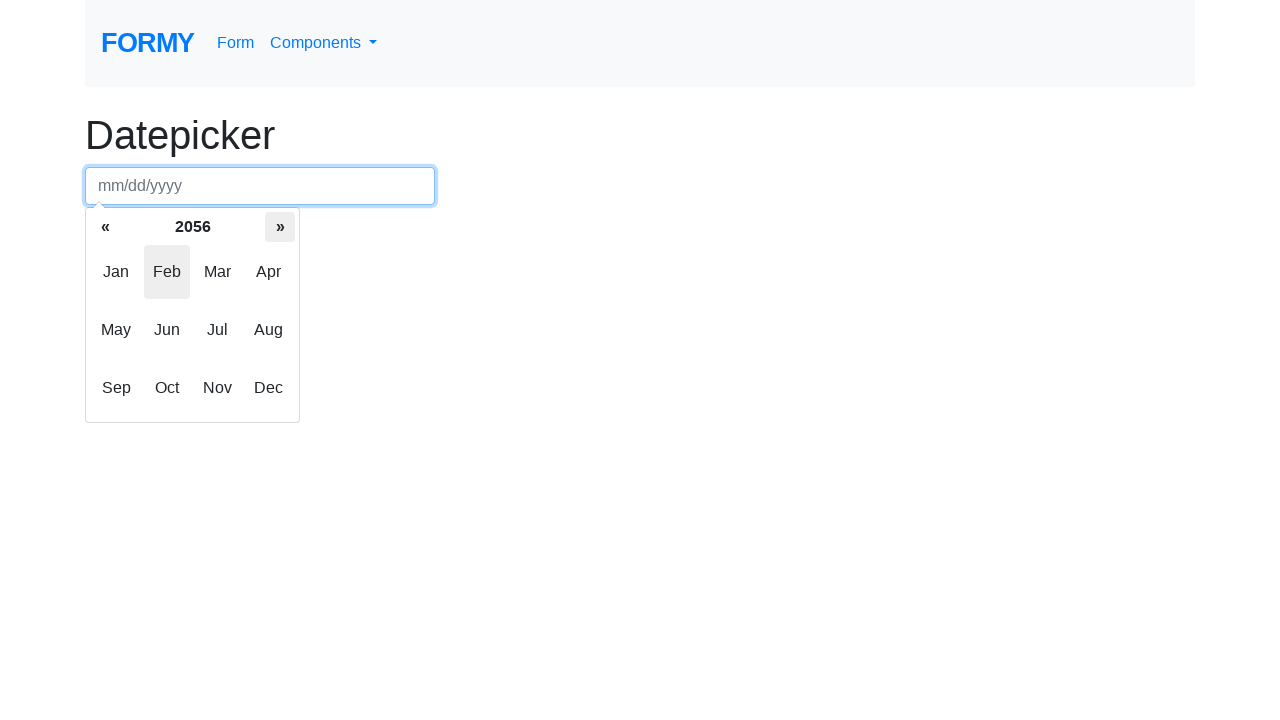

Clicked next button to advance year (currently at 2056) at (280, 227) on div.datepicker-months th.next
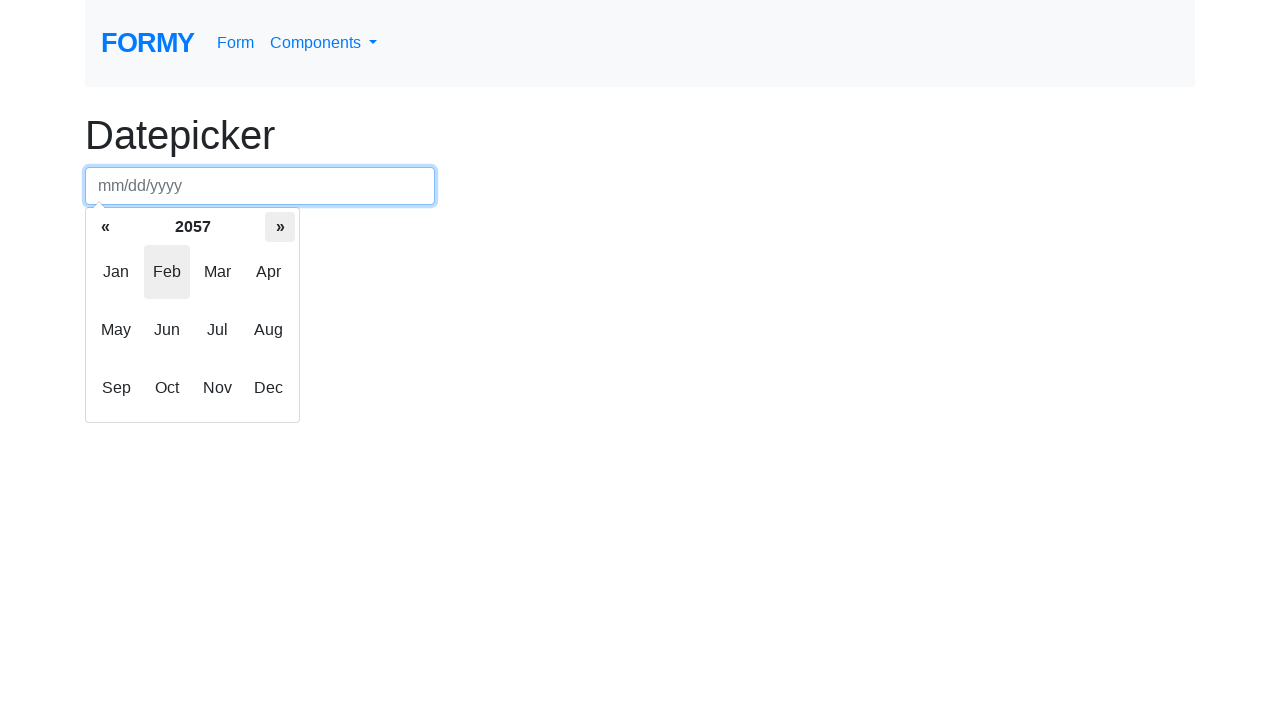

Updated current year to 2057
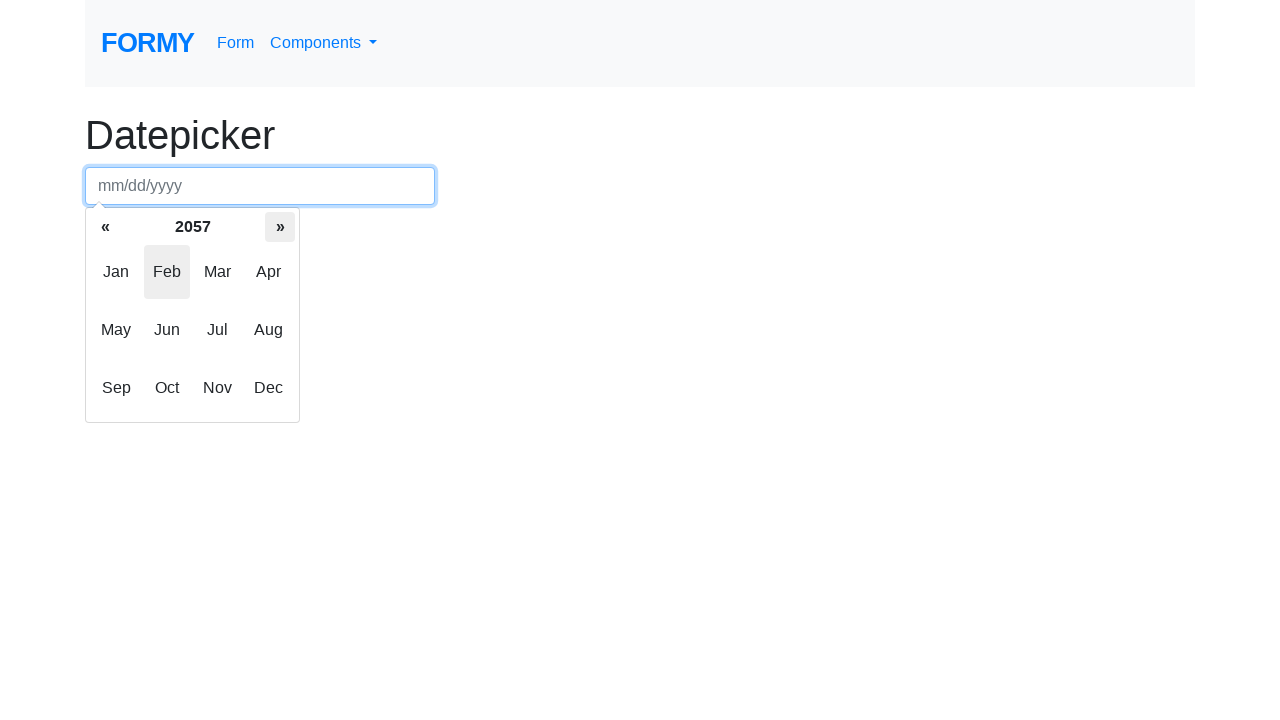

Clicked next button to advance year (currently at 2057) at (280, 227) on div.datepicker-months th.next
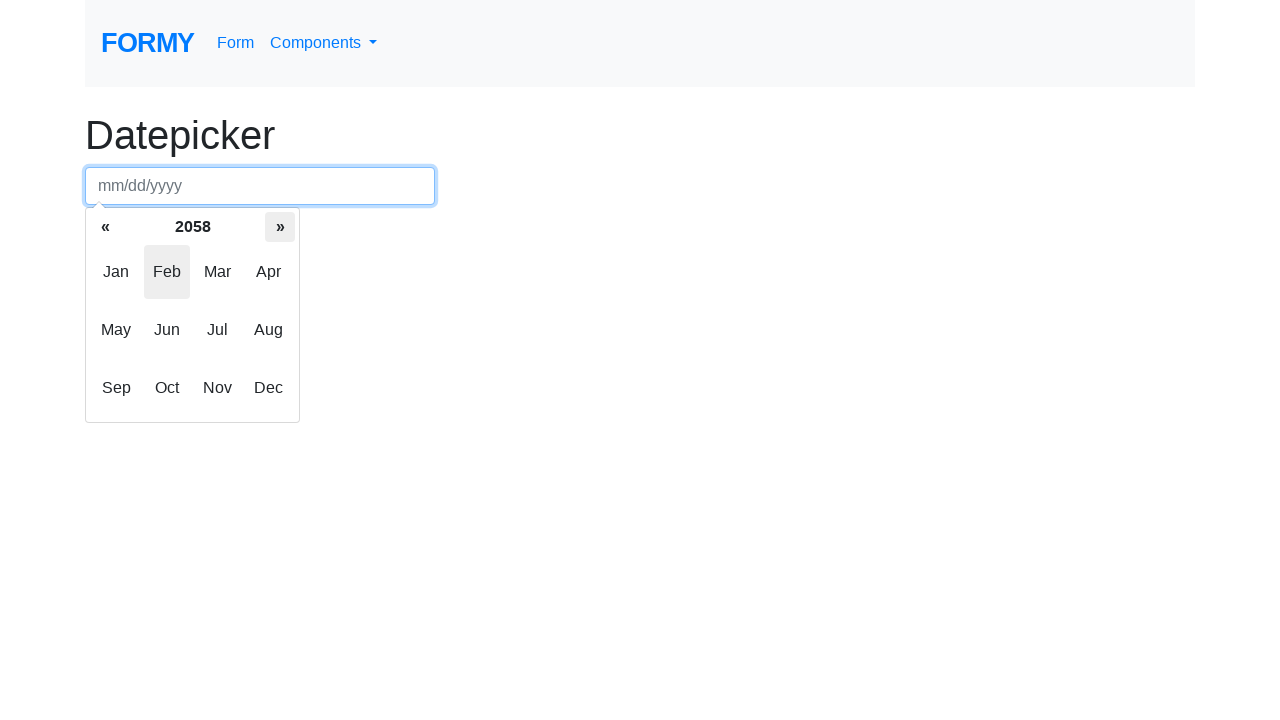

Updated current year to 2058
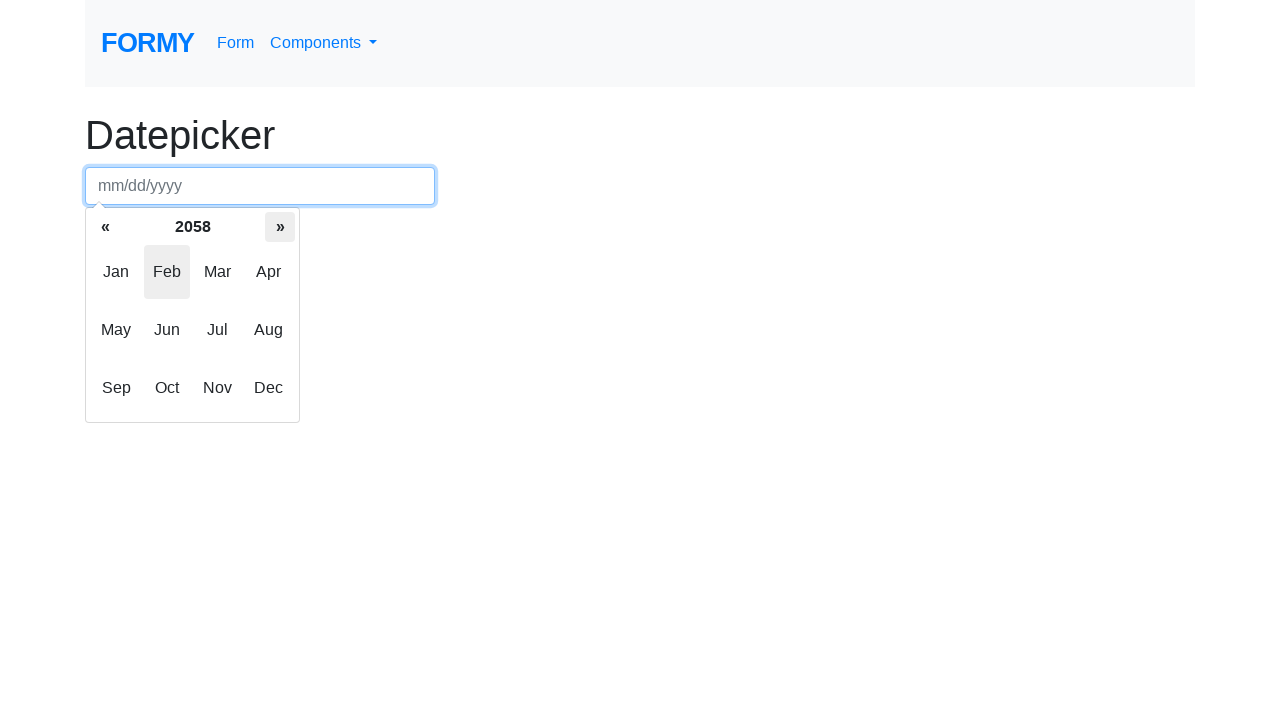

Clicked next button to advance year (currently at 2058) at (280, 227) on div.datepicker-months th.next
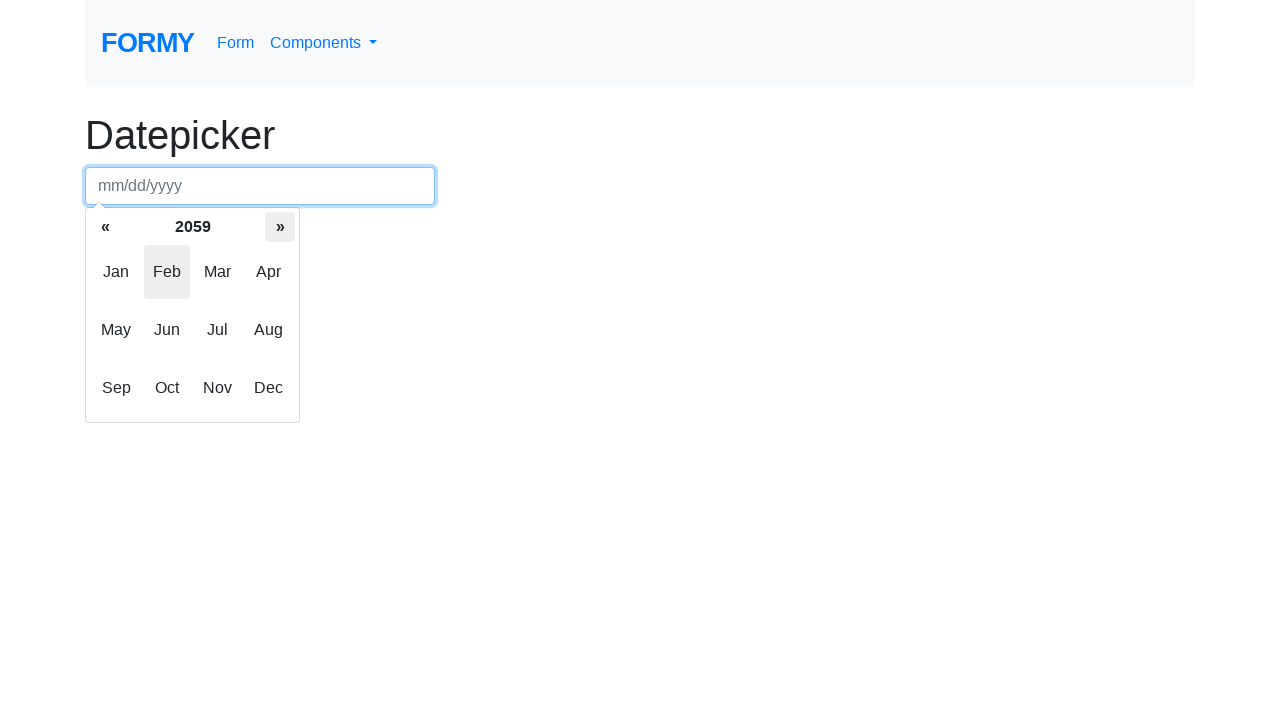

Updated current year to 2059
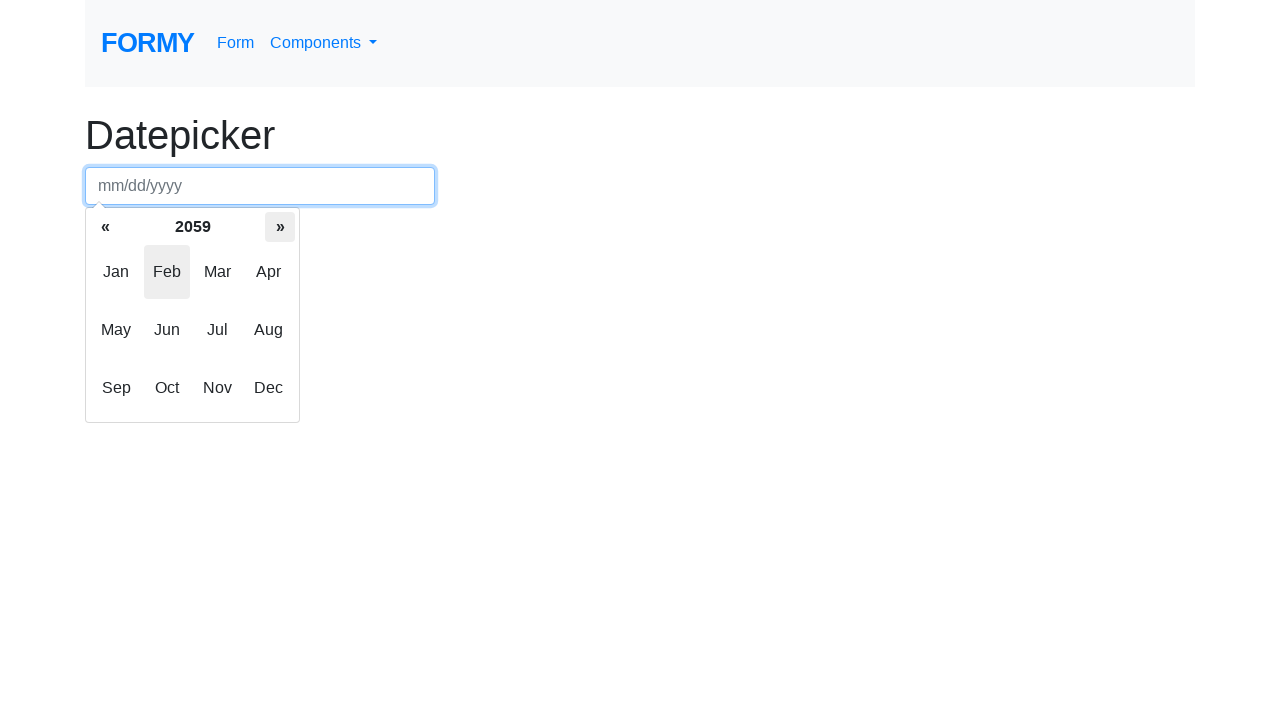

Clicked next button to advance year (currently at 2059) at (280, 227) on div.datepicker-months th.next
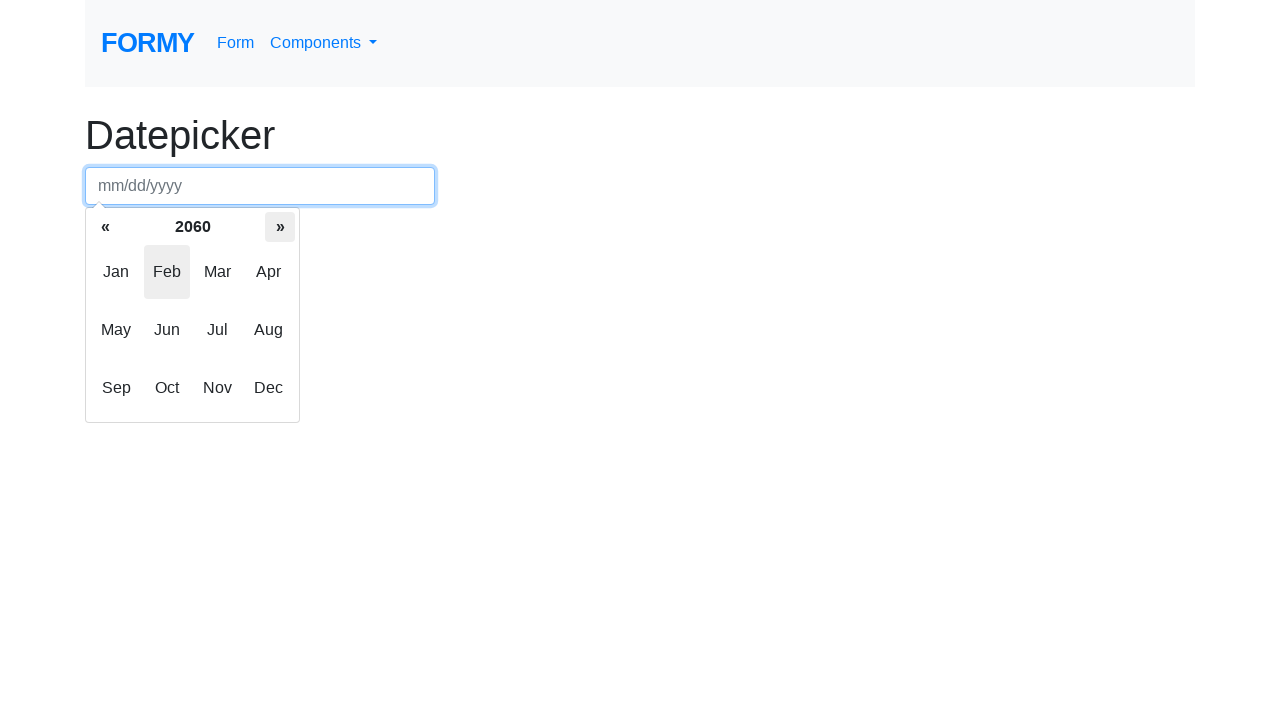

Updated current year to 2060
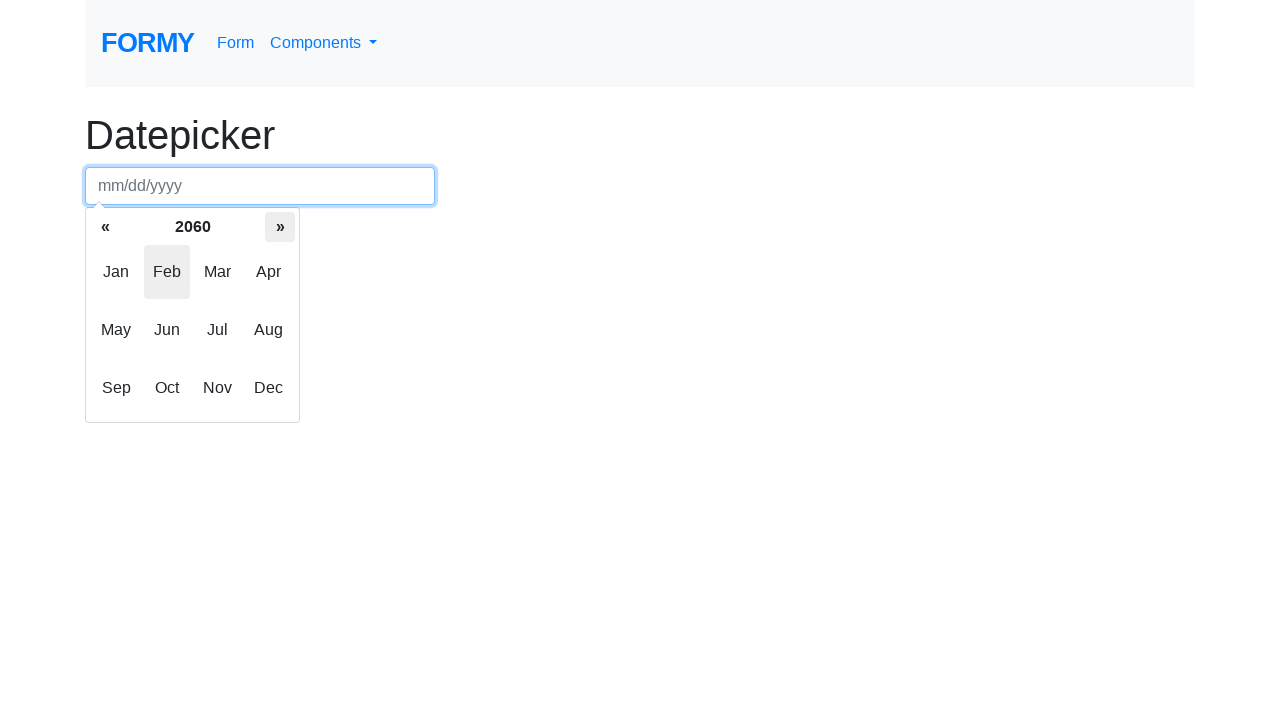

Clicked next button to advance year (currently at 2060) at (280, 227) on div.datepicker-months th.next
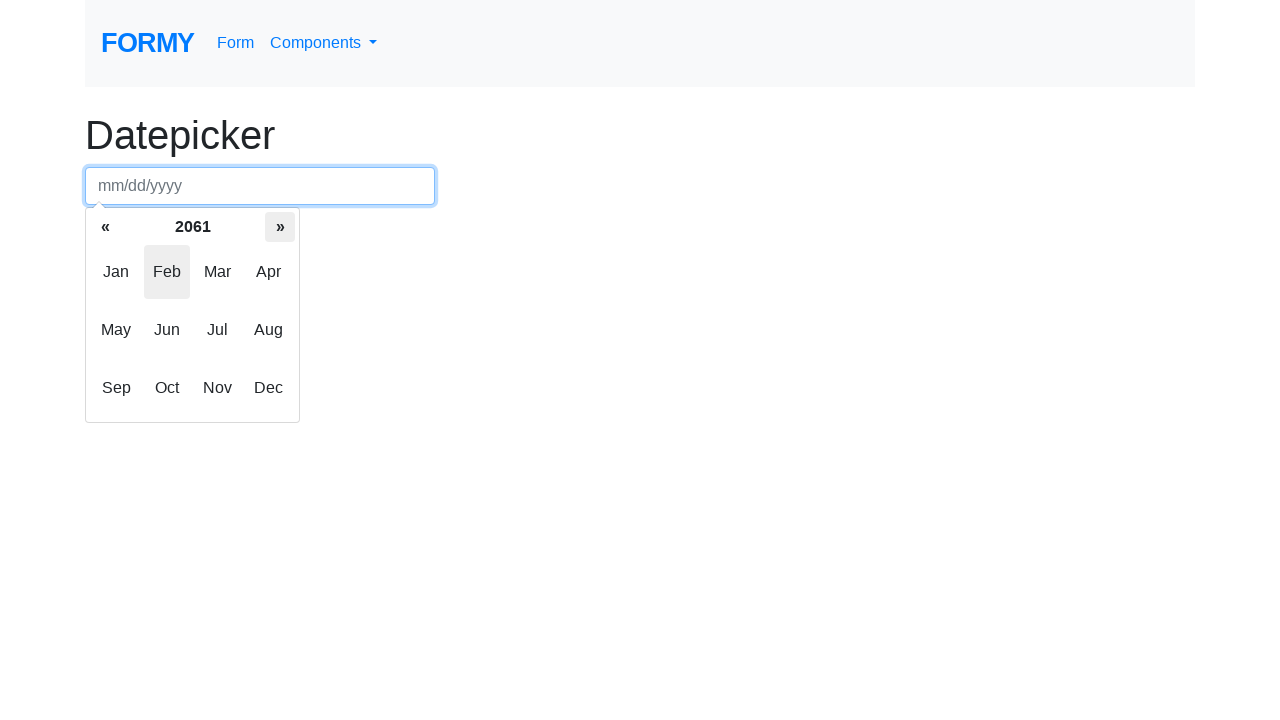

Updated current year to 2061
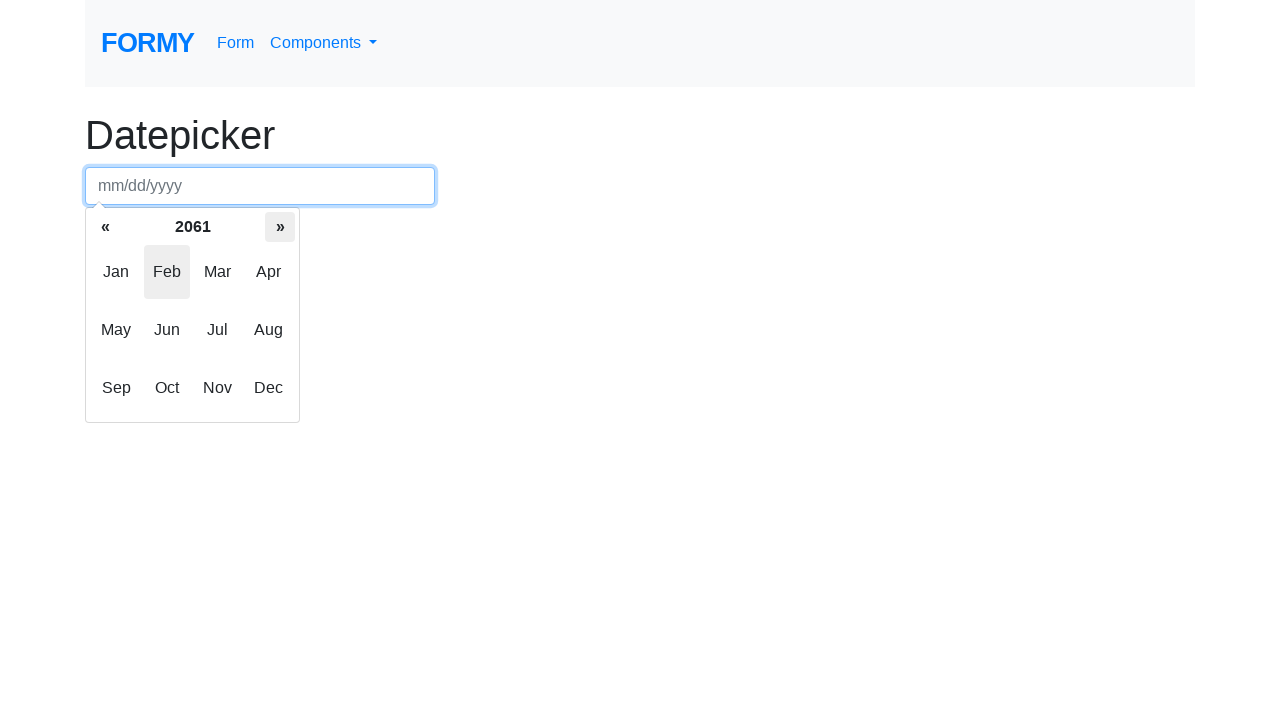

Clicked next button to advance year (currently at 2061) at (280, 227) on div.datepicker-months th.next
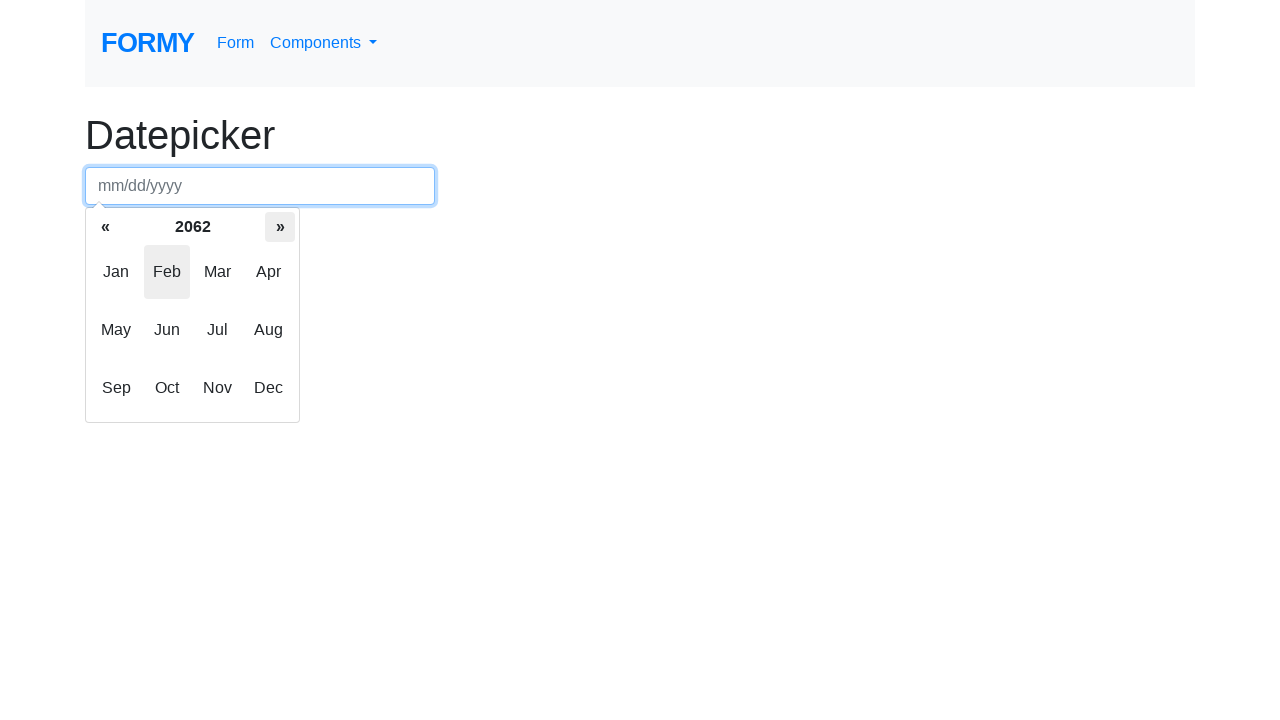

Updated current year to 2062
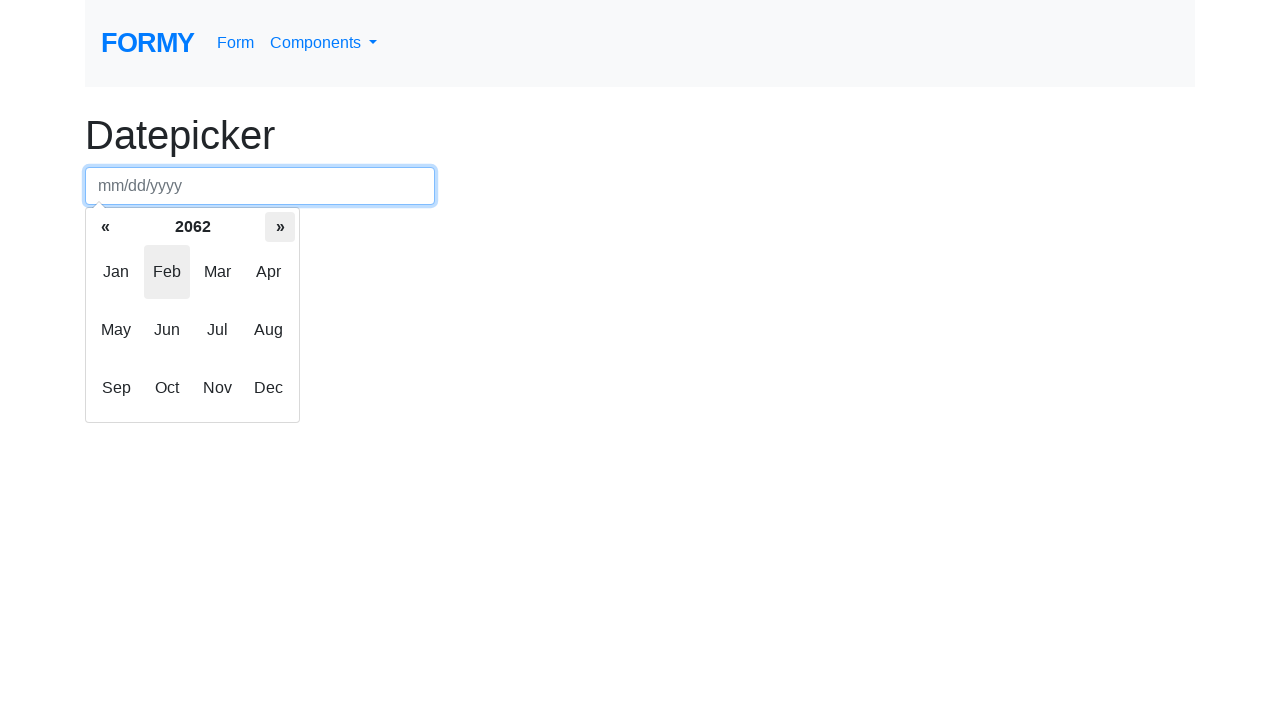

Clicked next button to advance year (currently at 2062) at (280, 227) on div.datepicker-months th.next
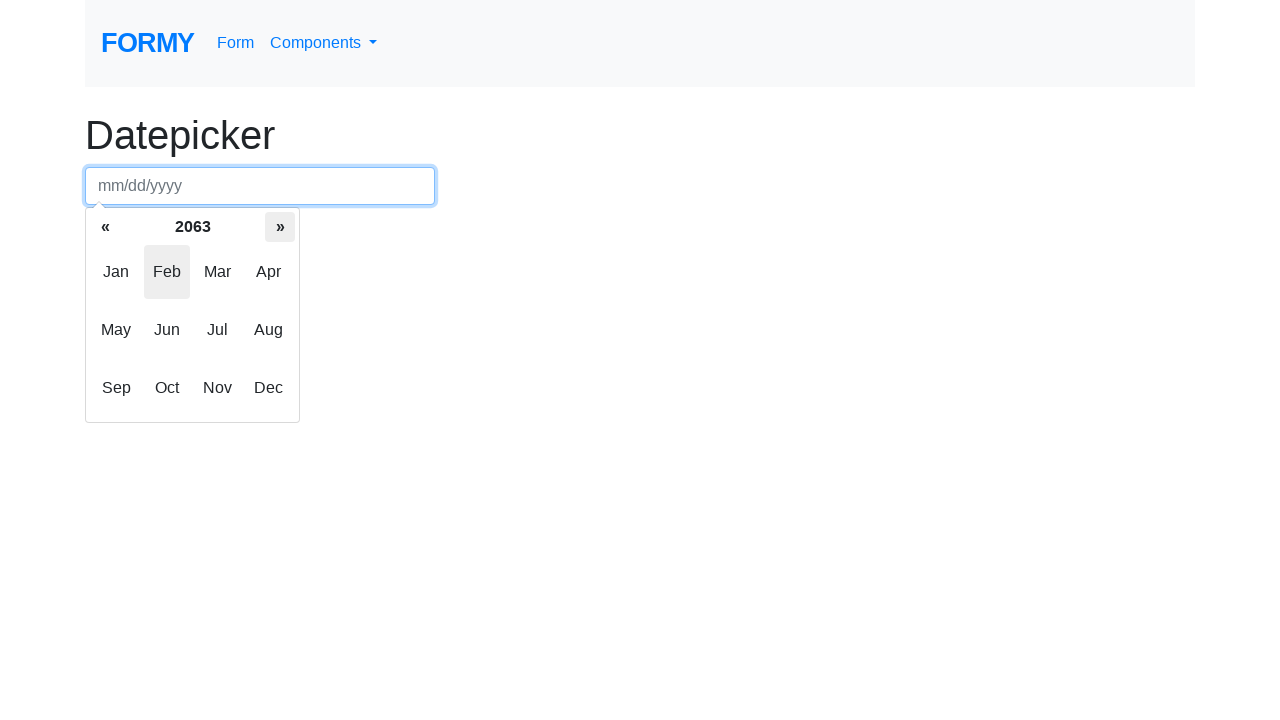

Updated current year to 2063
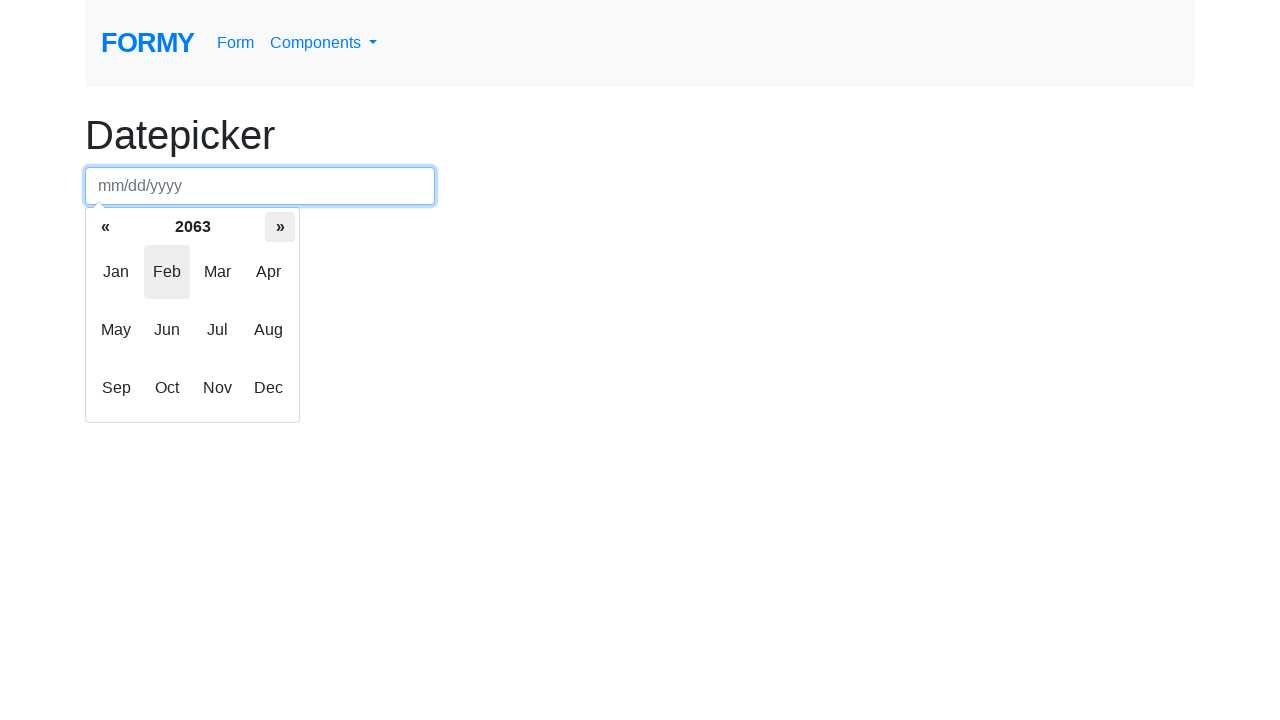

Clicked next button to advance year (currently at 2063) at (280, 227) on div.datepicker-months th.next
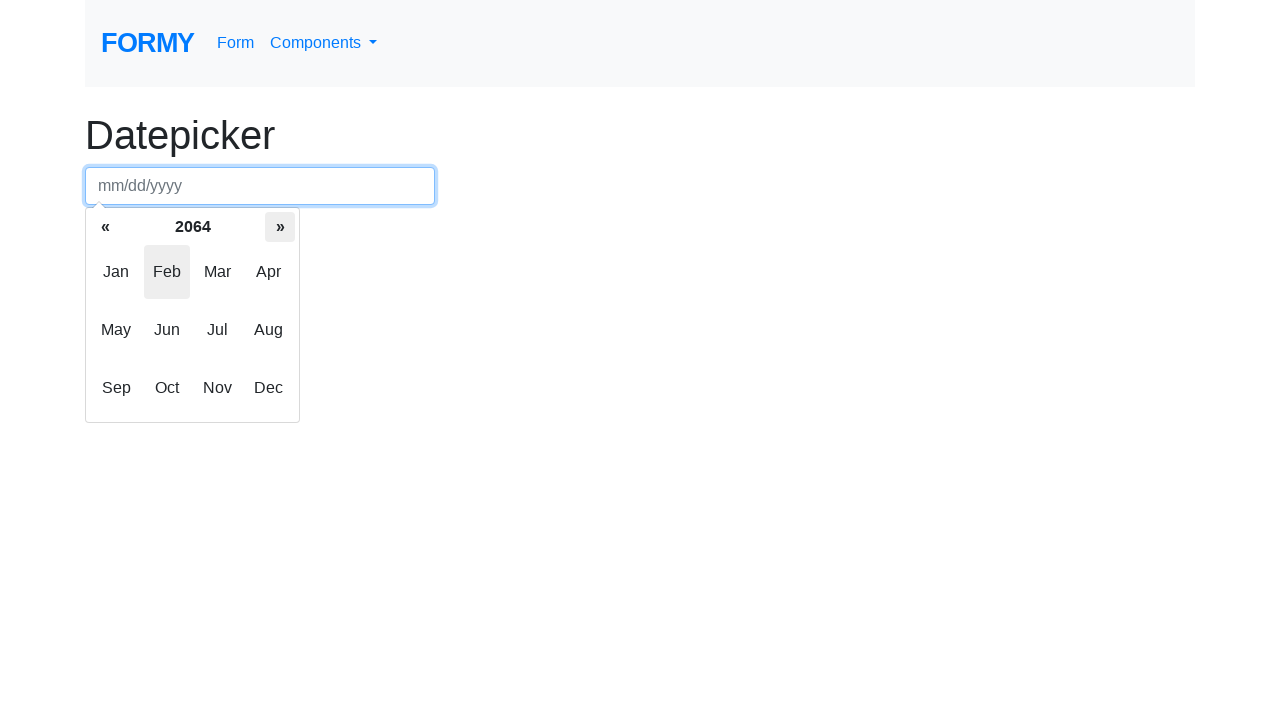

Updated current year to 2064
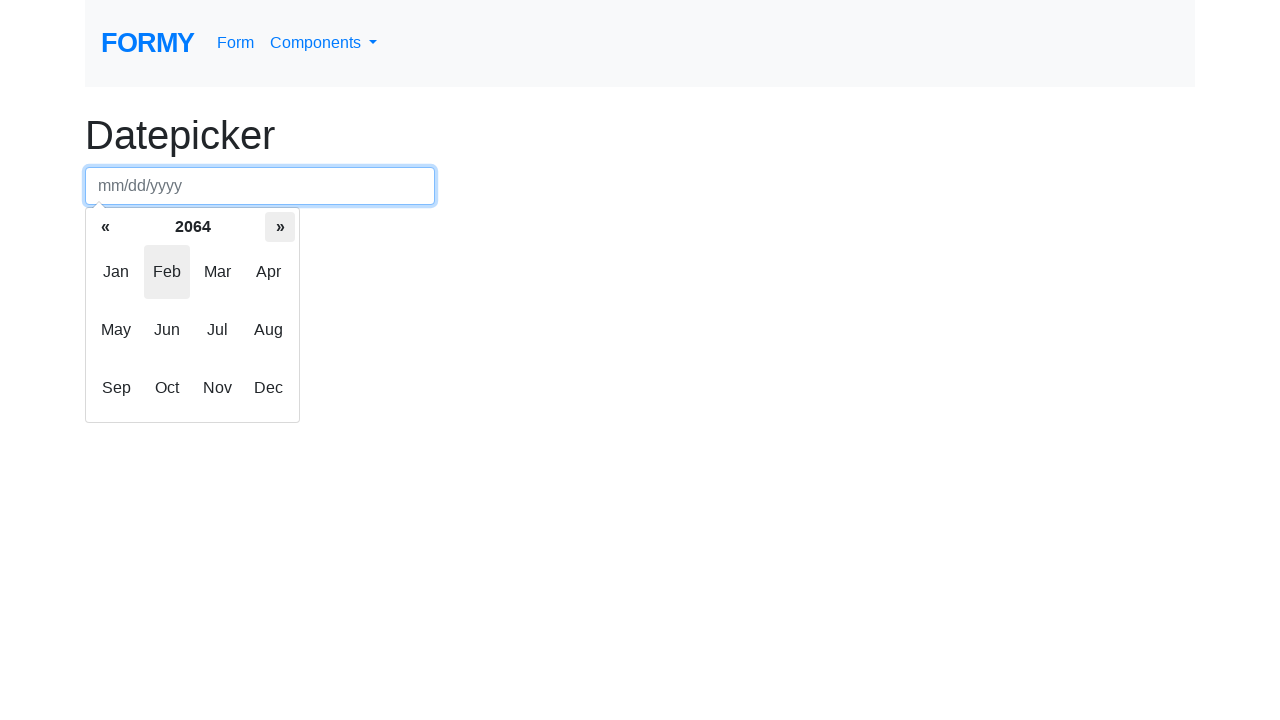

Clicked next button to advance year (currently at 2064) at (280, 227) on div.datepicker-months th.next
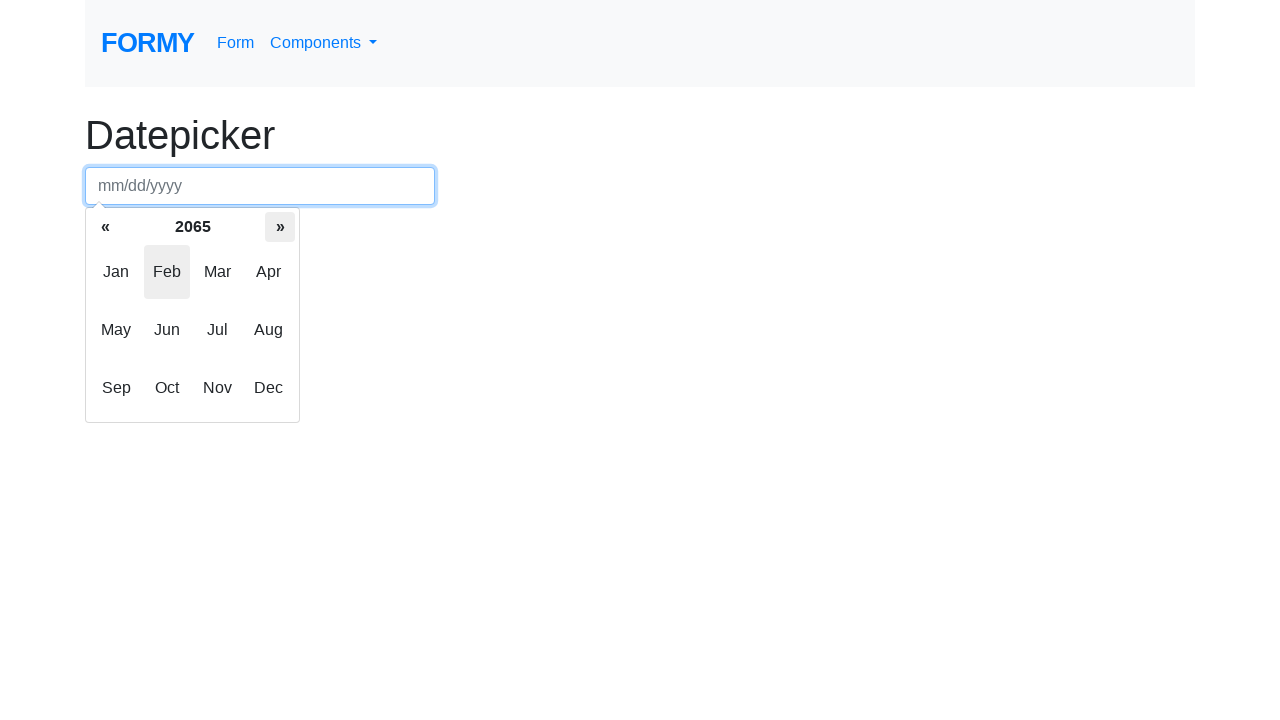

Updated current year to 2065
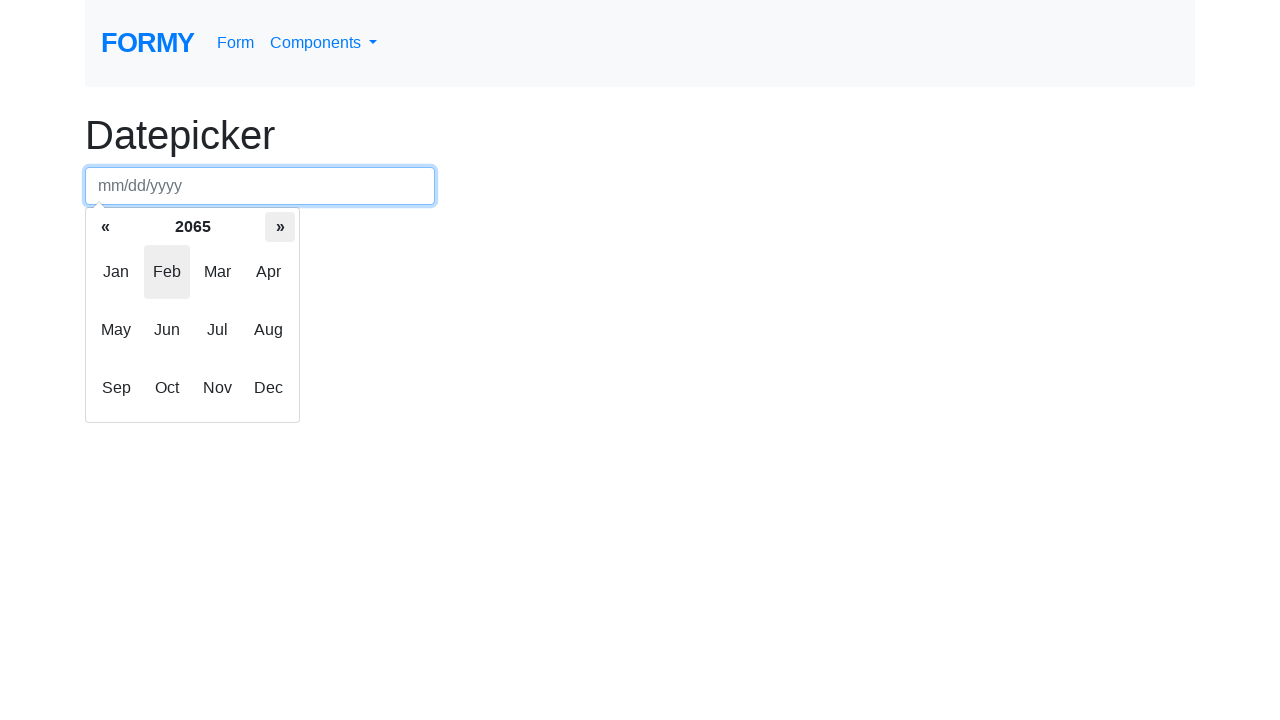

Clicked next button to advance year (currently at 2065) at (280, 227) on div.datepicker-months th.next
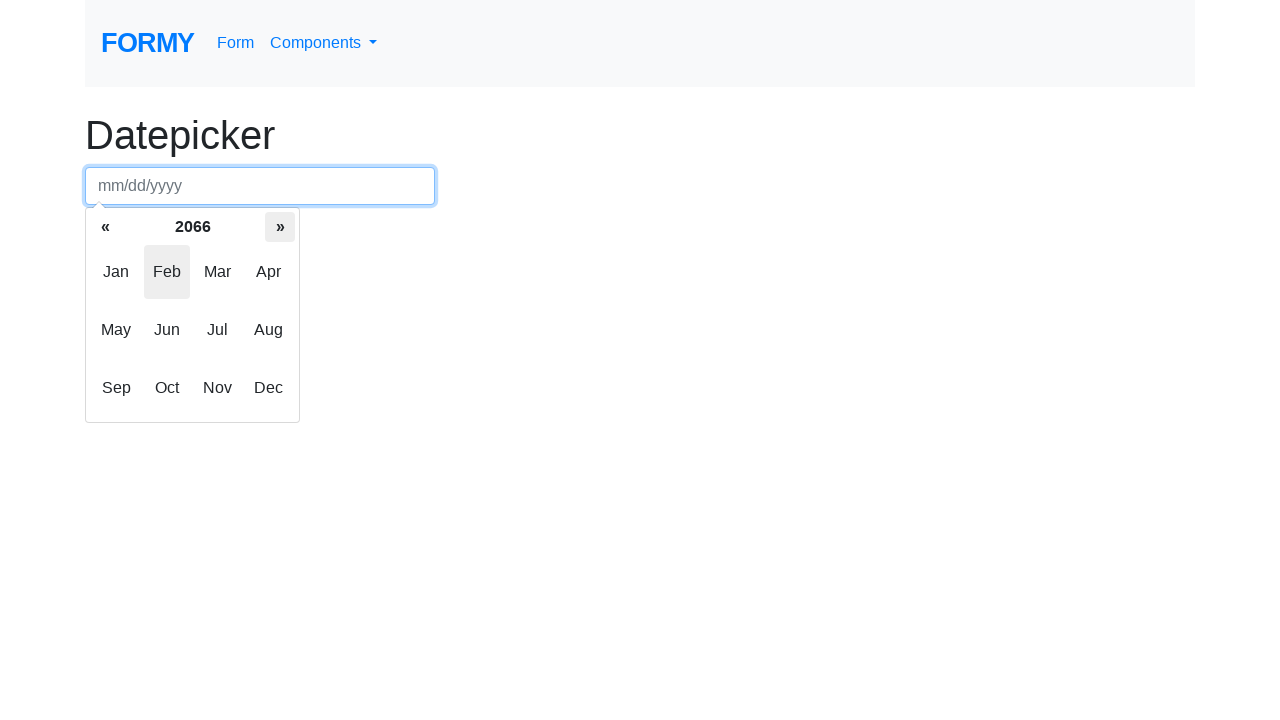

Updated current year to 2066
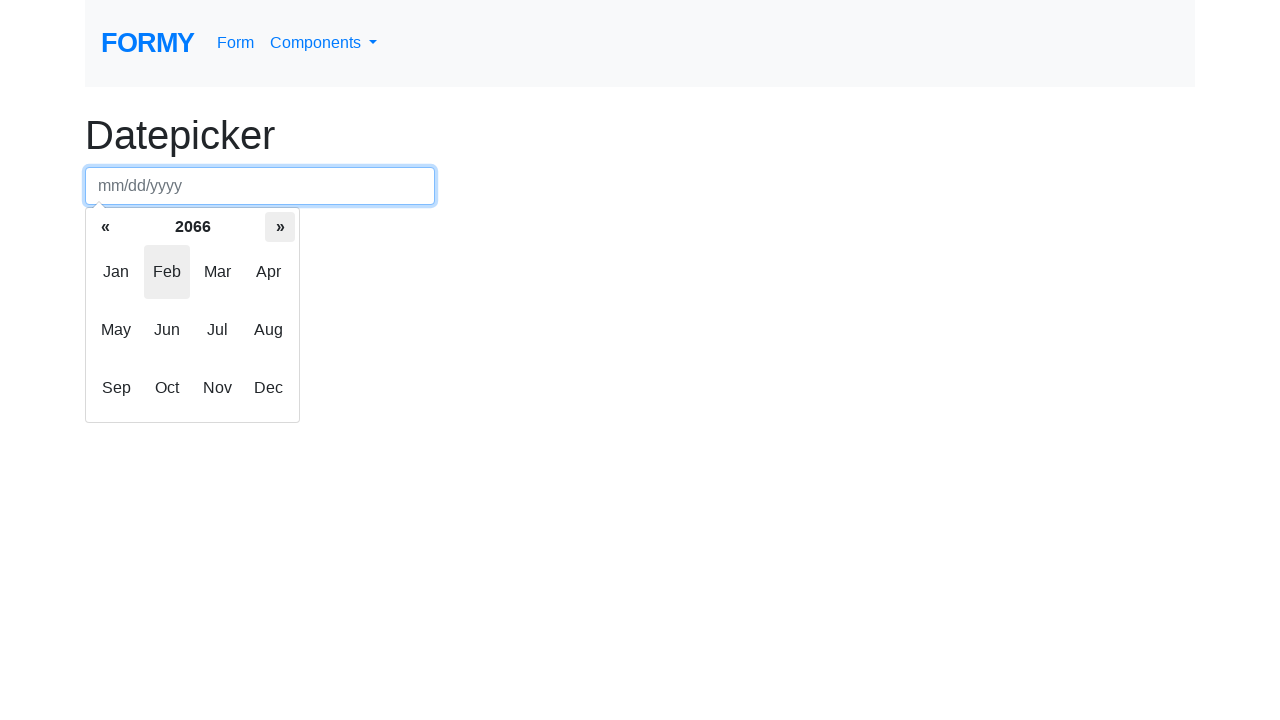

Clicked next button to advance year (currently at 2066) at (280, 227) on div.datepicker-months th.next
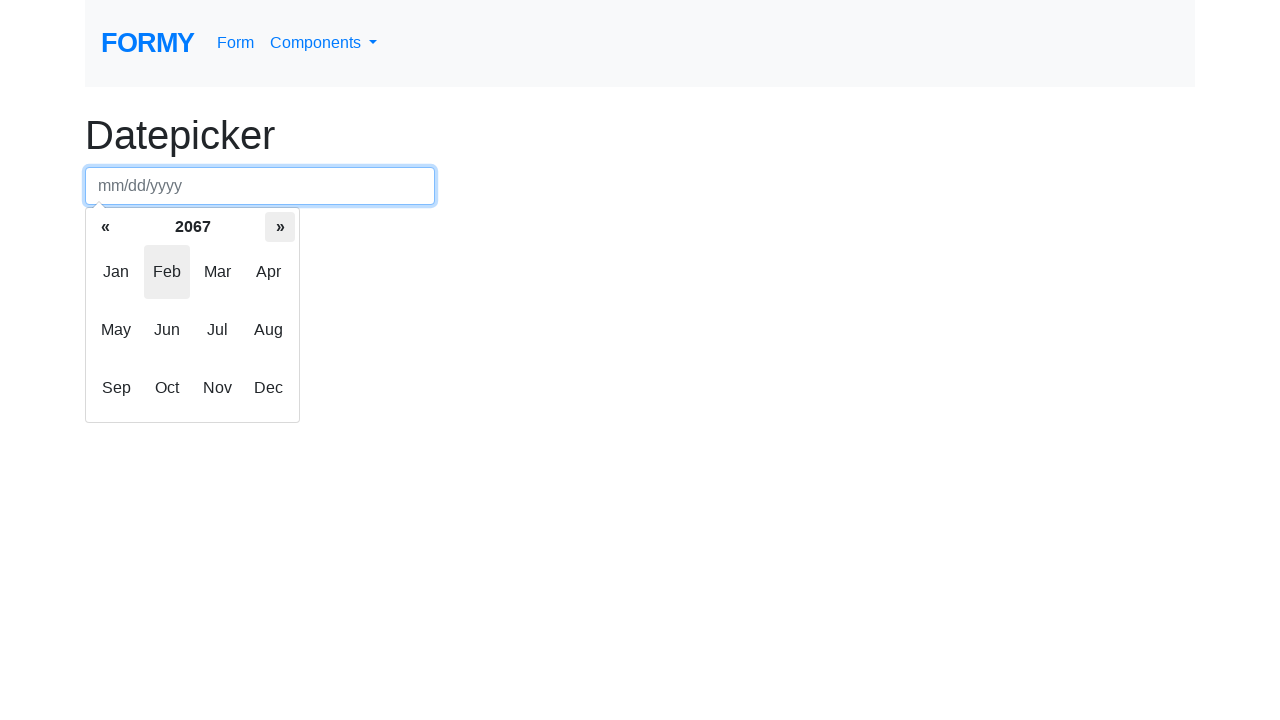

Updated current year to 2067
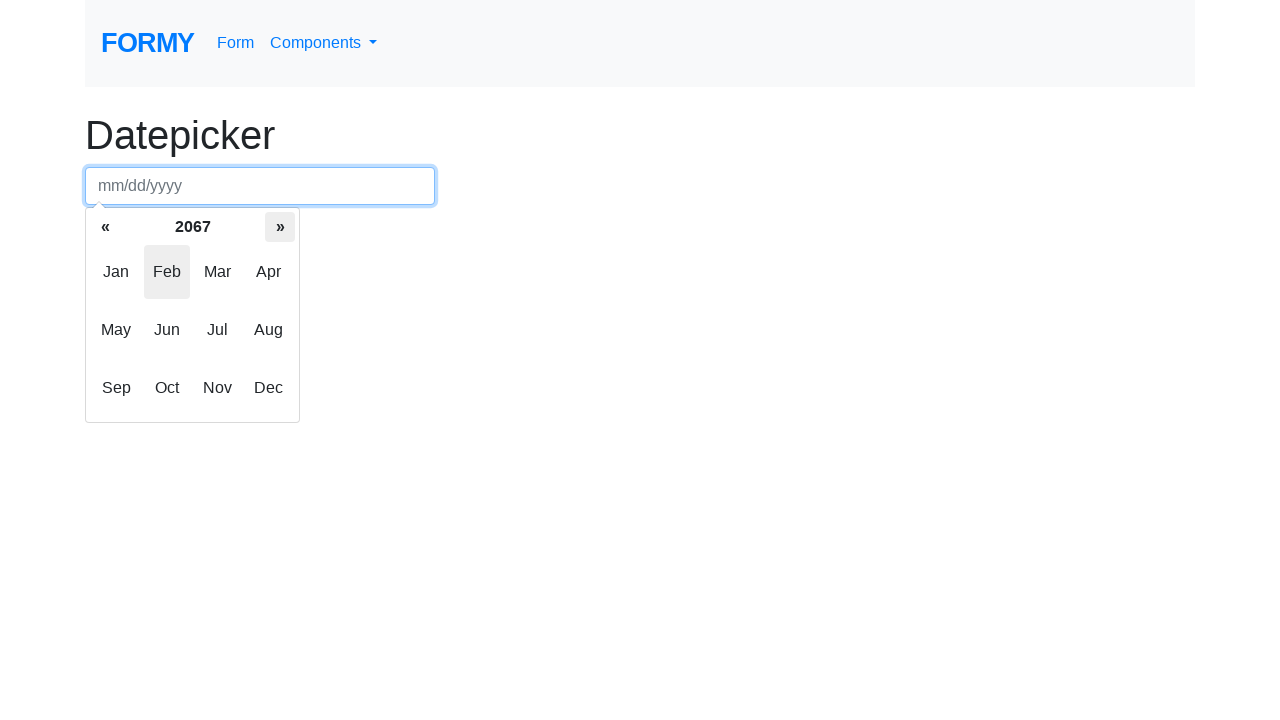

Clicked next button to advance year (currently at 2067) at (280, 227) on div.datepicker-months th.next
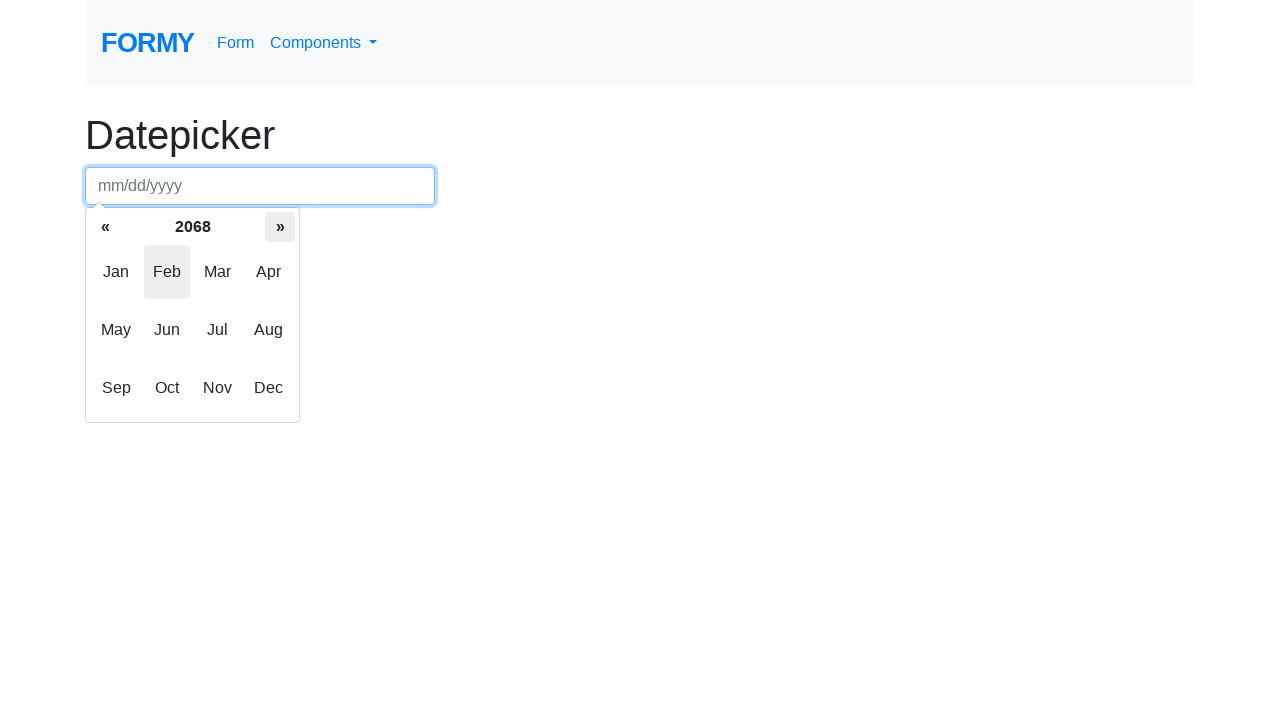

Updated current year to 2068
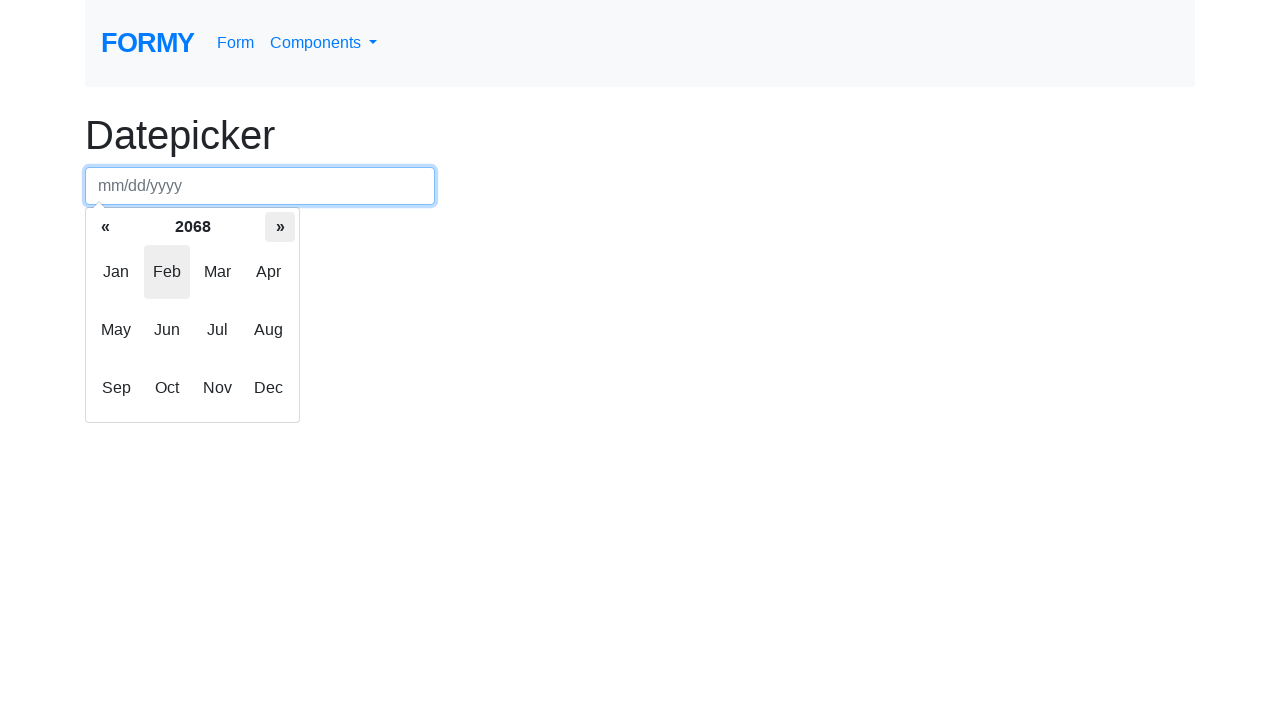

Clicked next button to advance year (currently at 2068) at (280, 227) on div.datepicker-months th.next
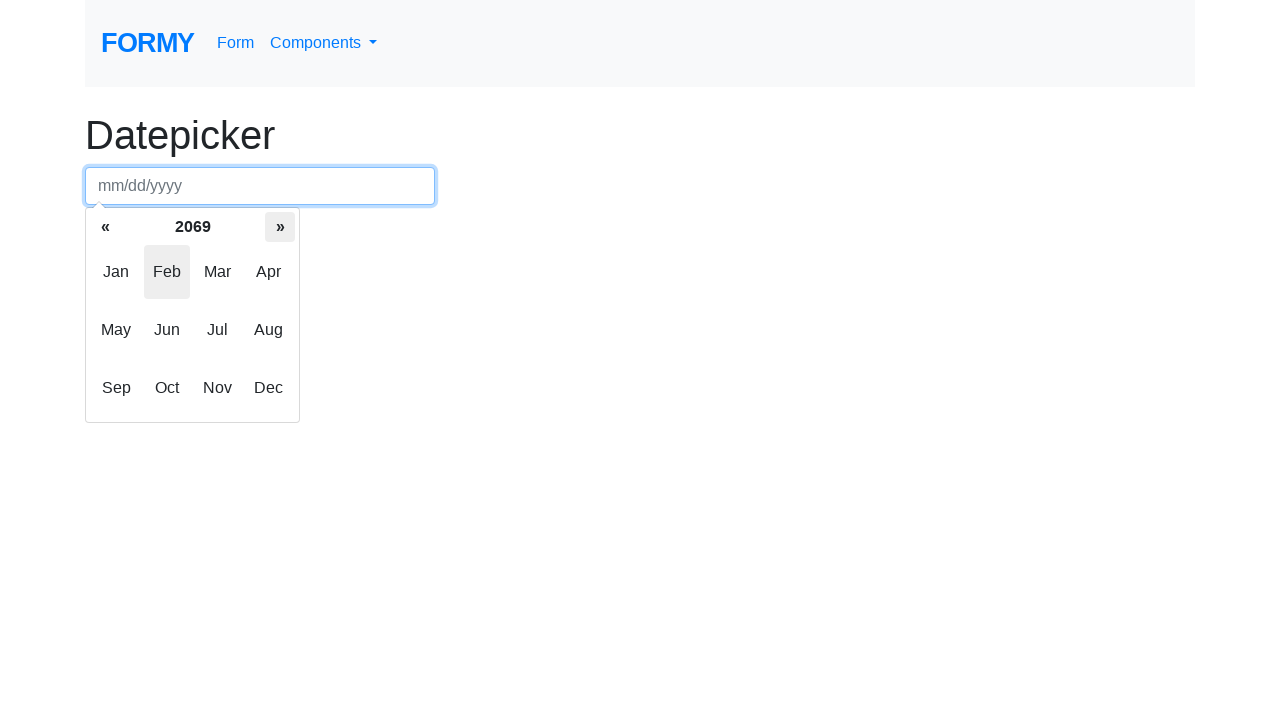

Updated current year to 2069
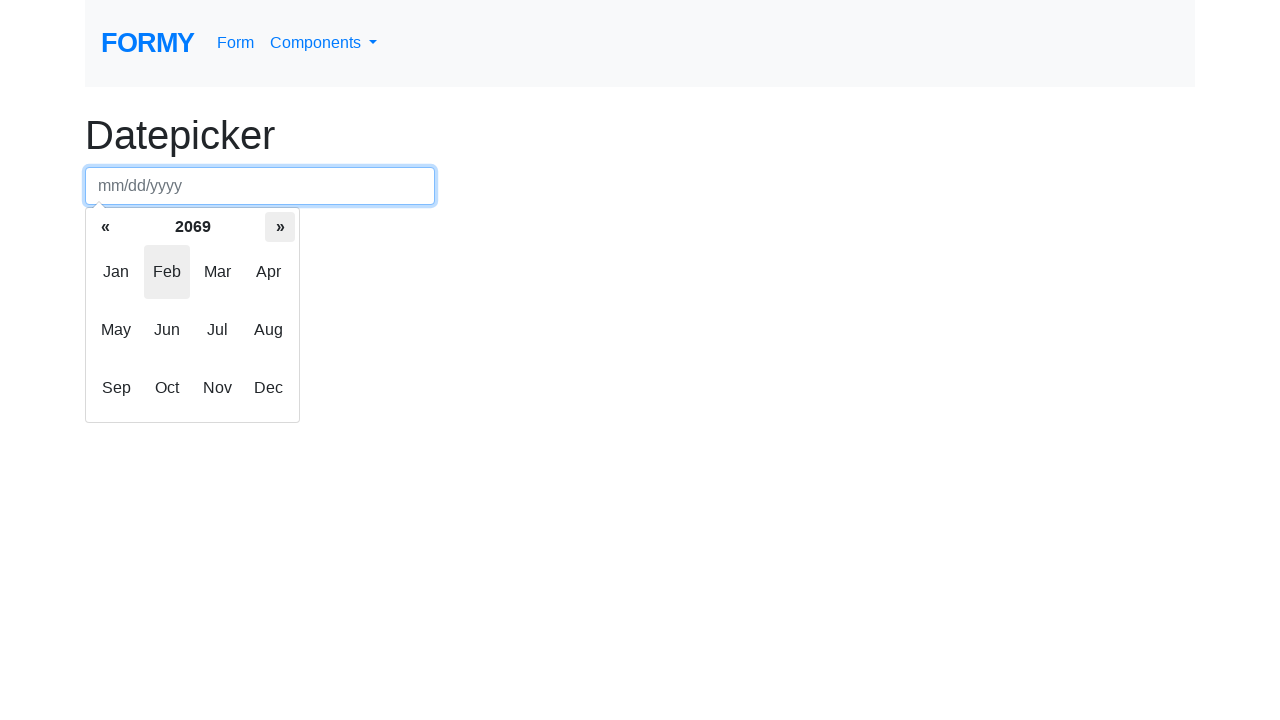

Clicked next button to advance year (currently at 2069) at (280, 227) on div.datepicker-months th.next
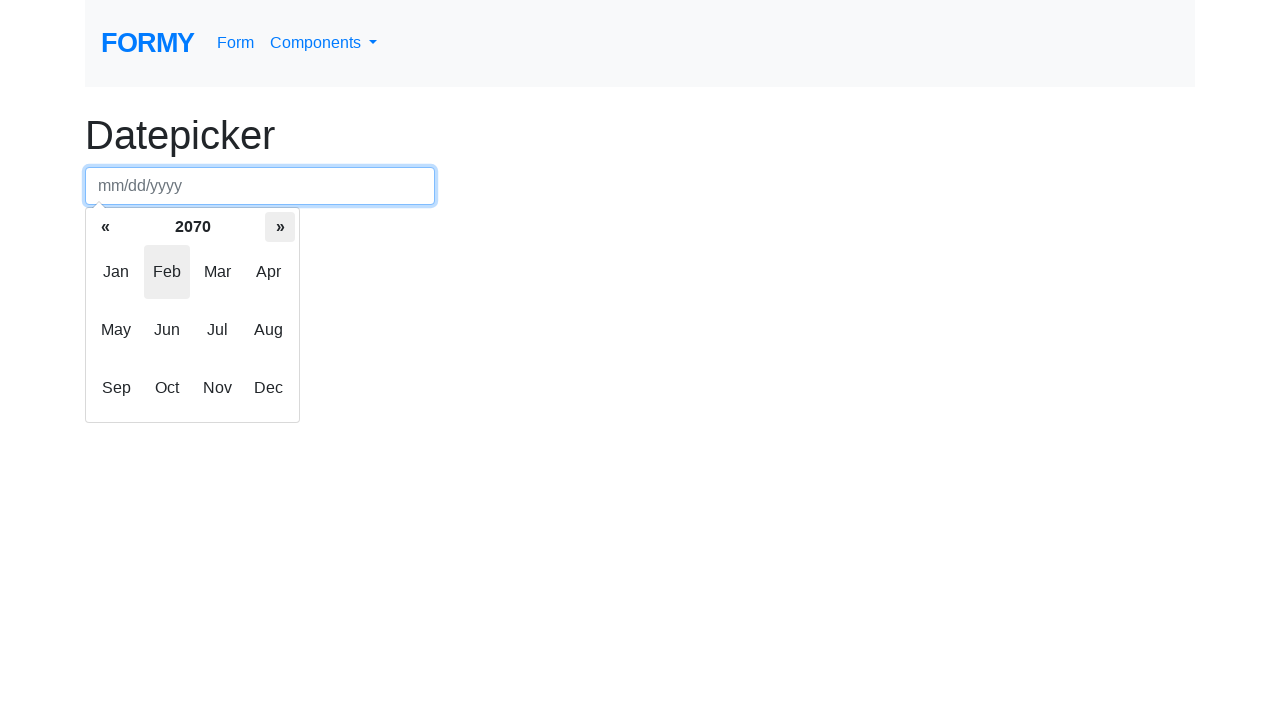

Updated current year to 2070
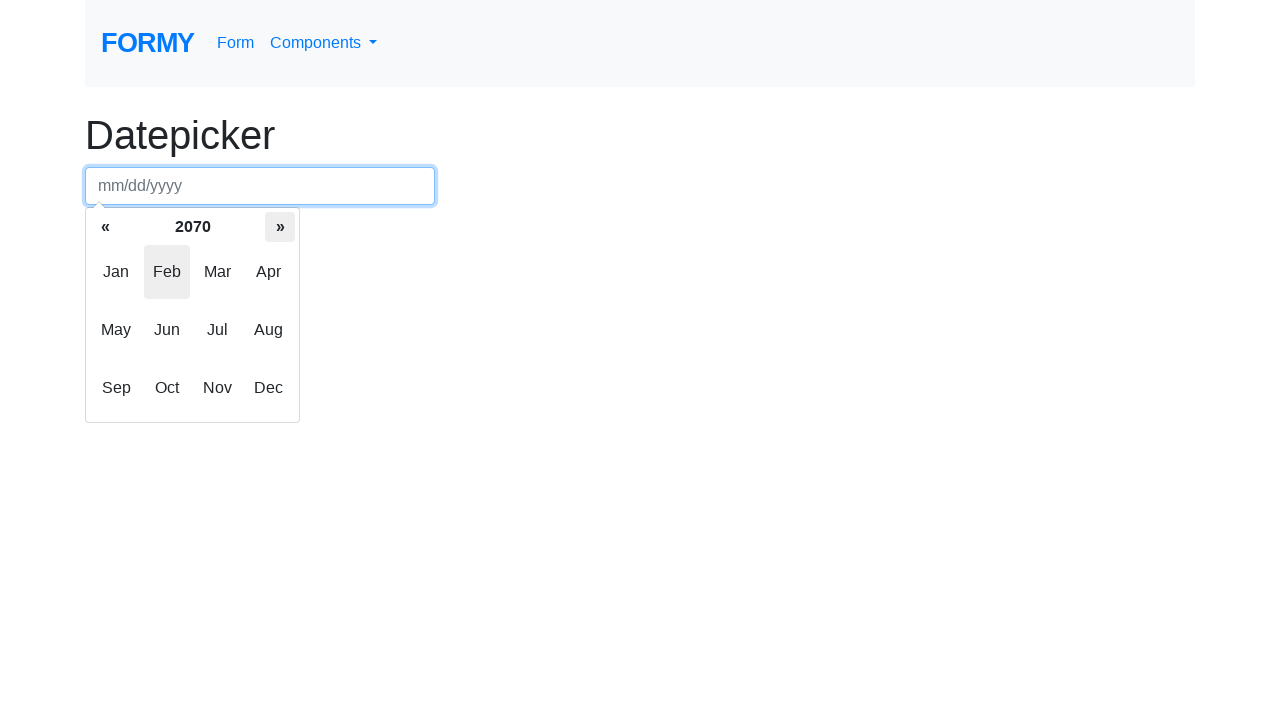

Clicked next button to advance year (currently at 2070) at (280, 227) on div.datepicker-months th.next
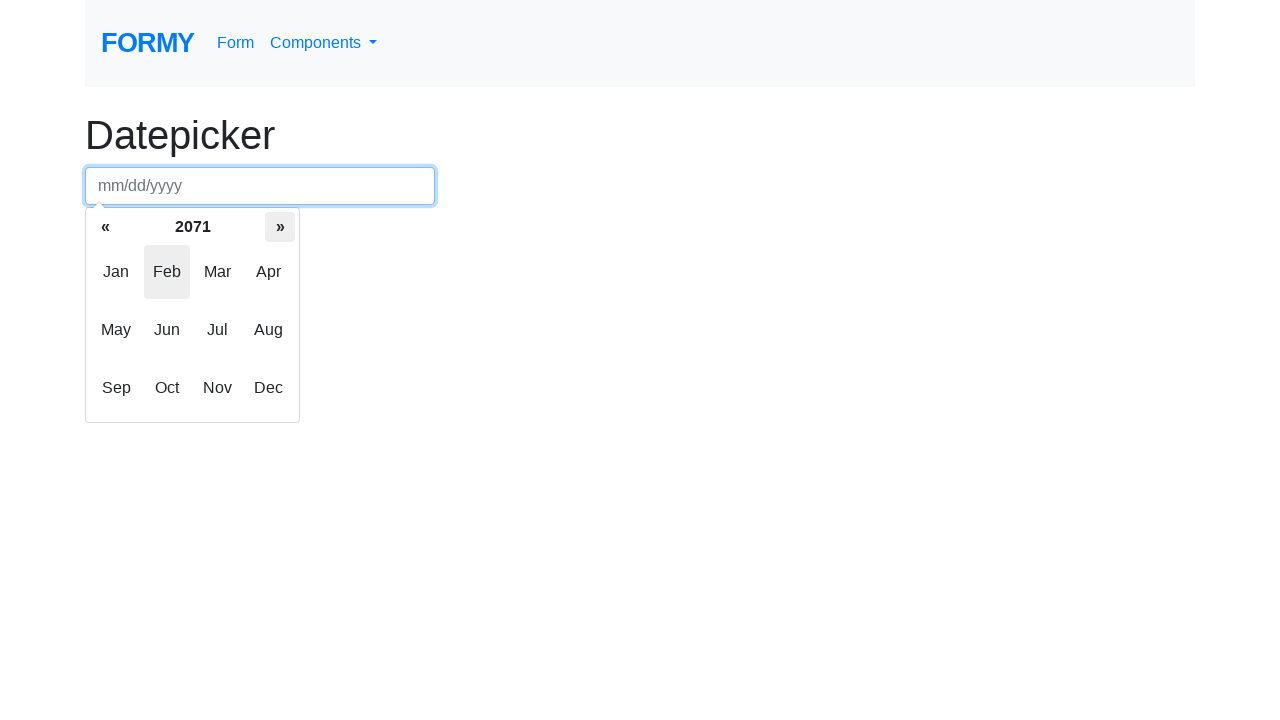

Updated current year to 2071
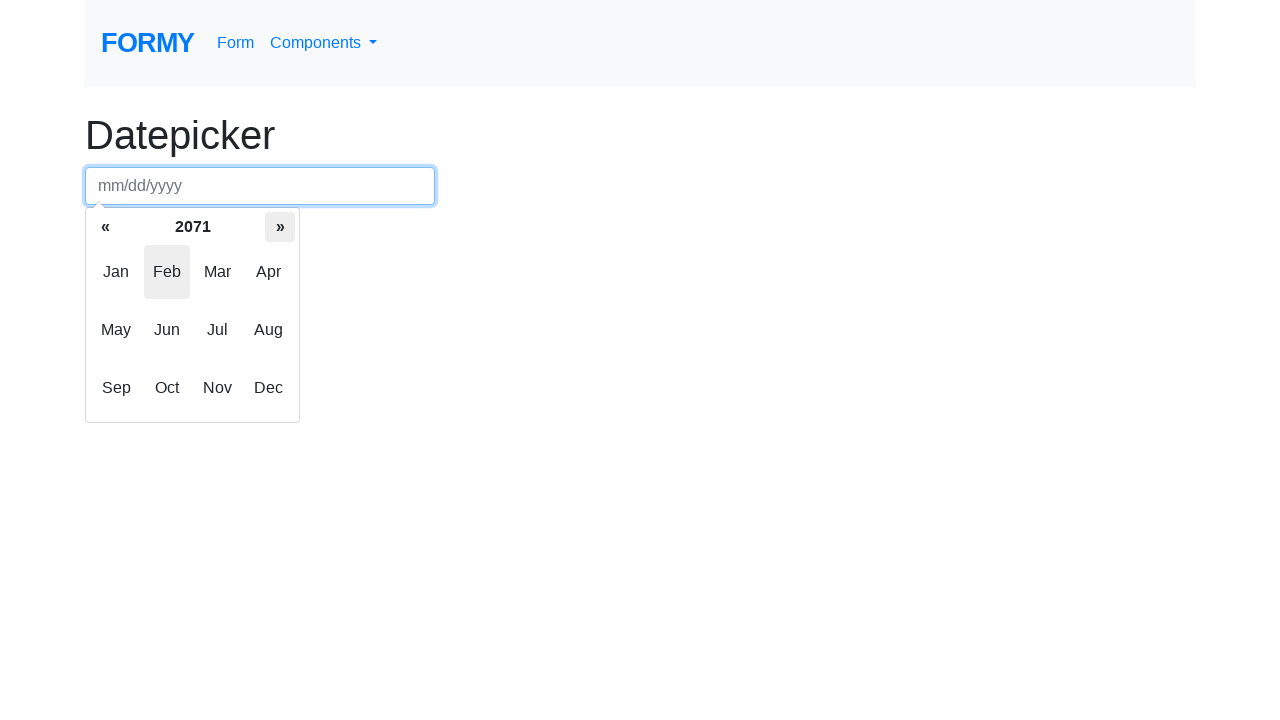

Clicked next button to advance year (currently at 2071) at (280, 227) on div.datepicker-months th.next
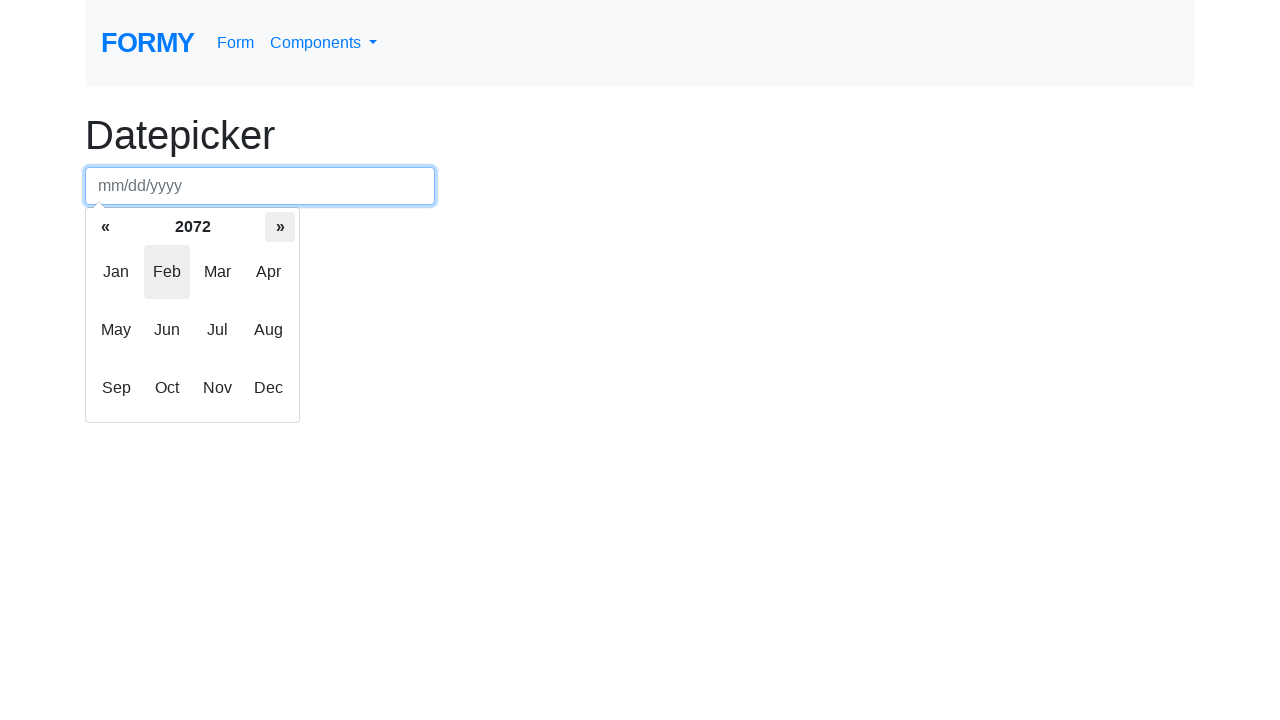

Updated current year to 2072
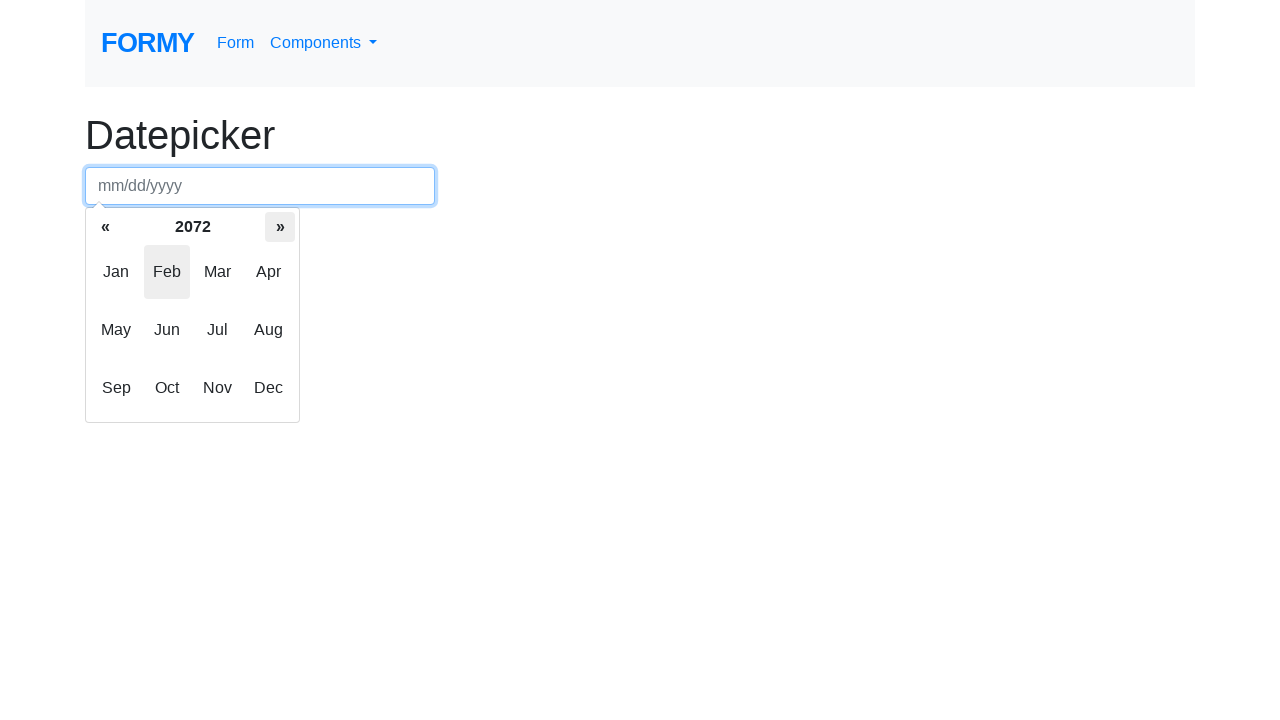

Clicked next button to advance year (currently at 2072) at (280, 227) on div.datepicker-months th.next
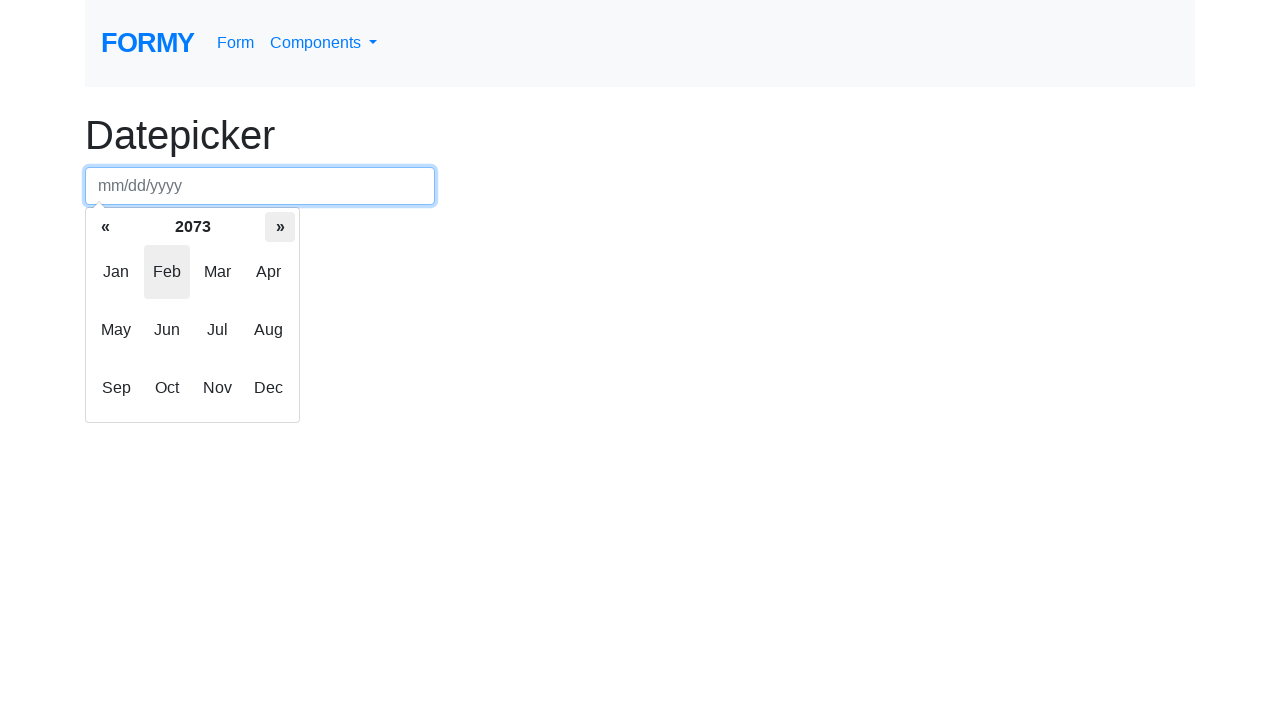

Updated current year to 2073
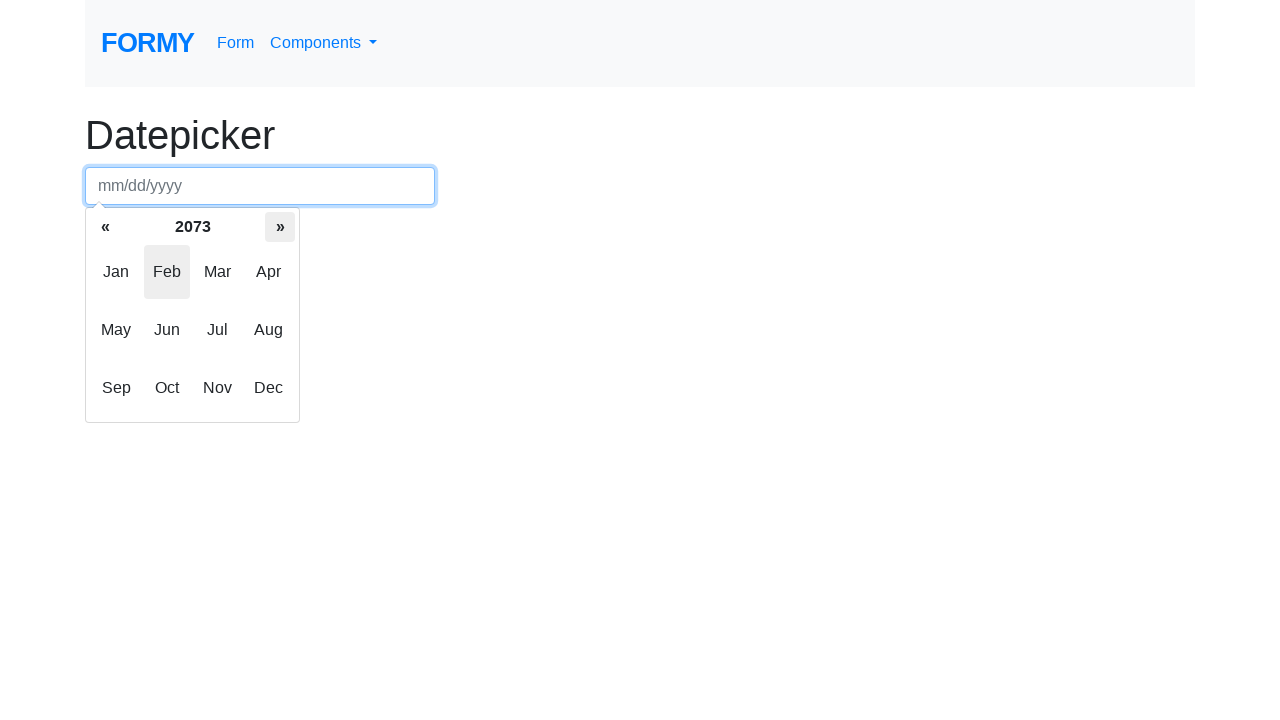

Clicked next button to advance year (currently at 2073) at (280, 227) on div.datepicker-months th.next
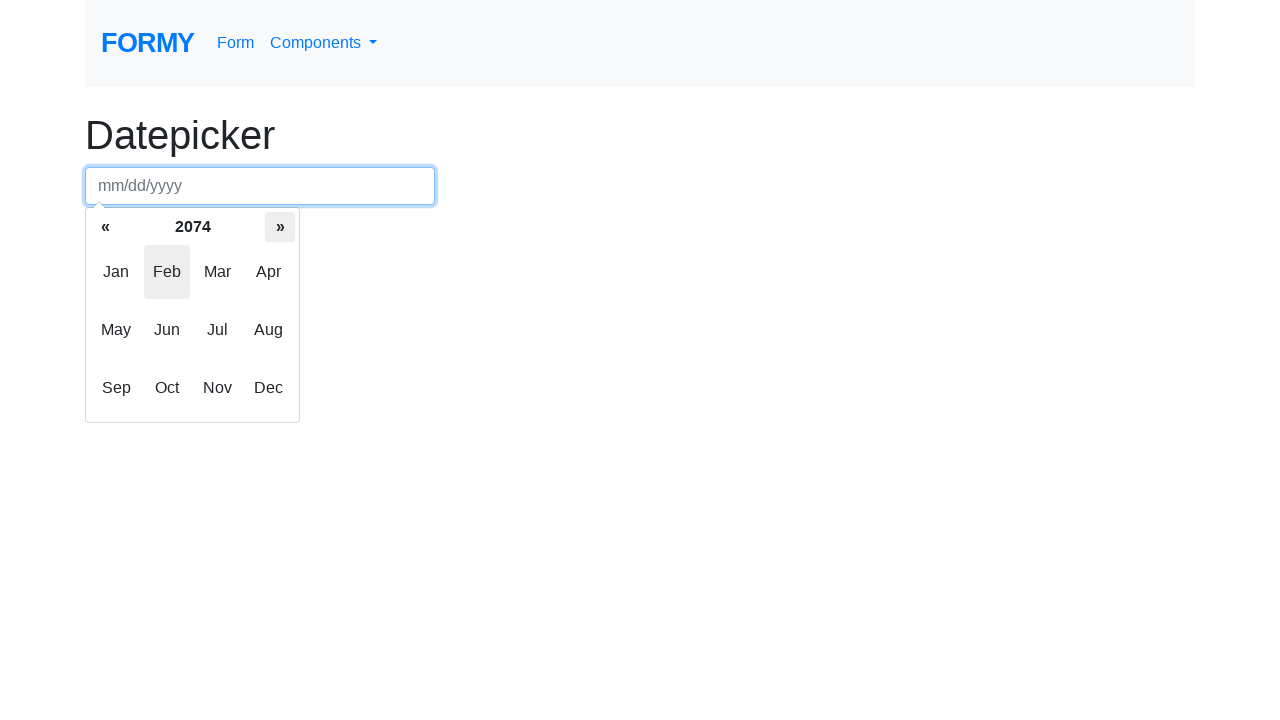

Updated current year to 2074
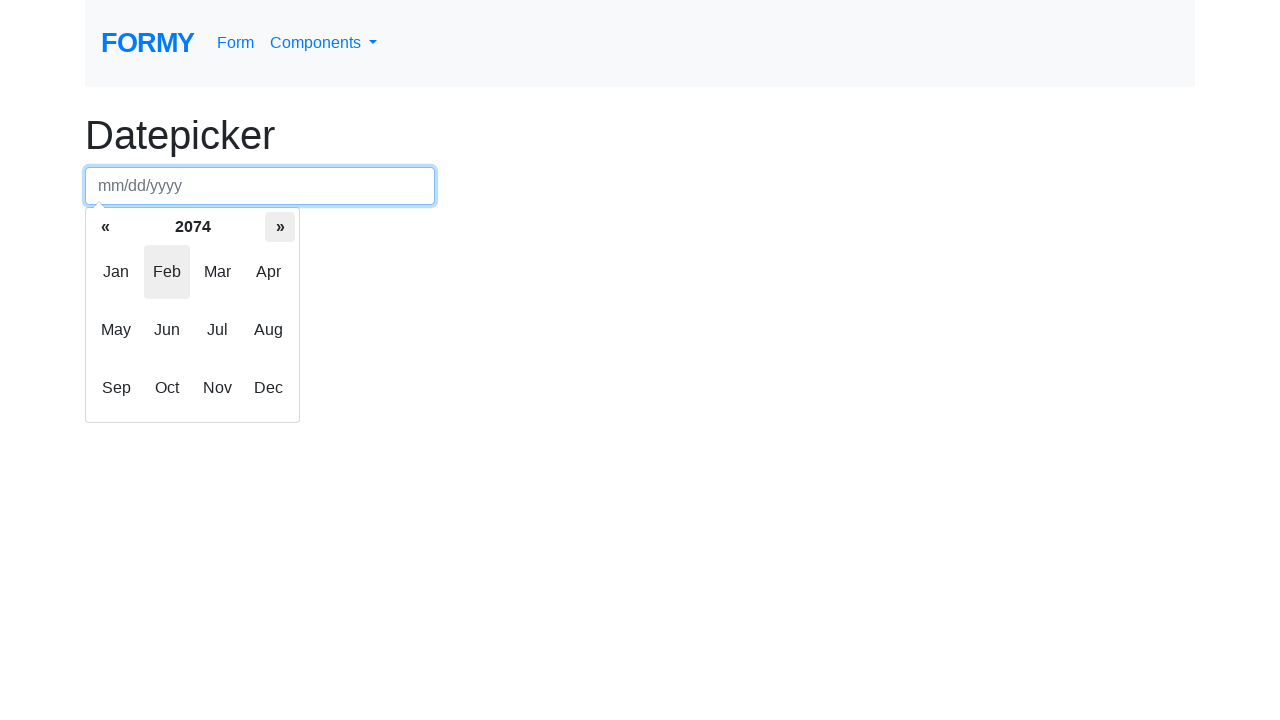

Clicked next button to advance year (currently at 2074) at (280, 227) on div.datepicker-months th.next
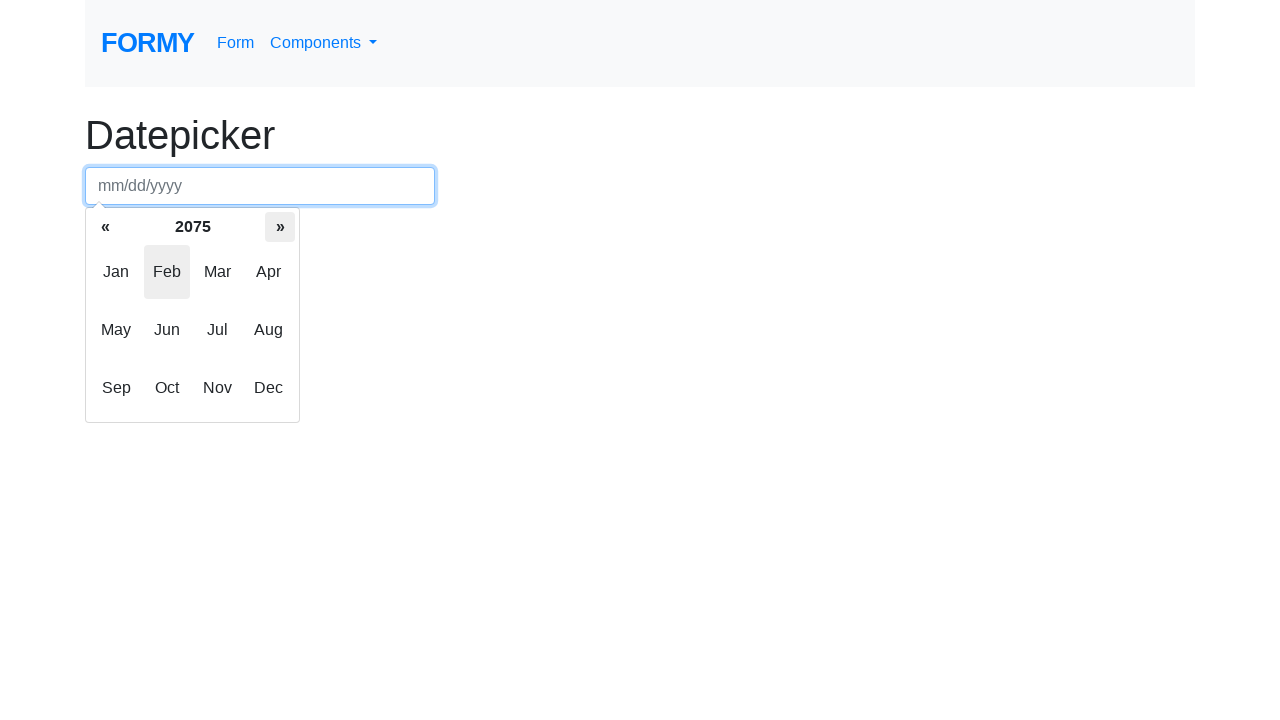

Updated current year to 2075
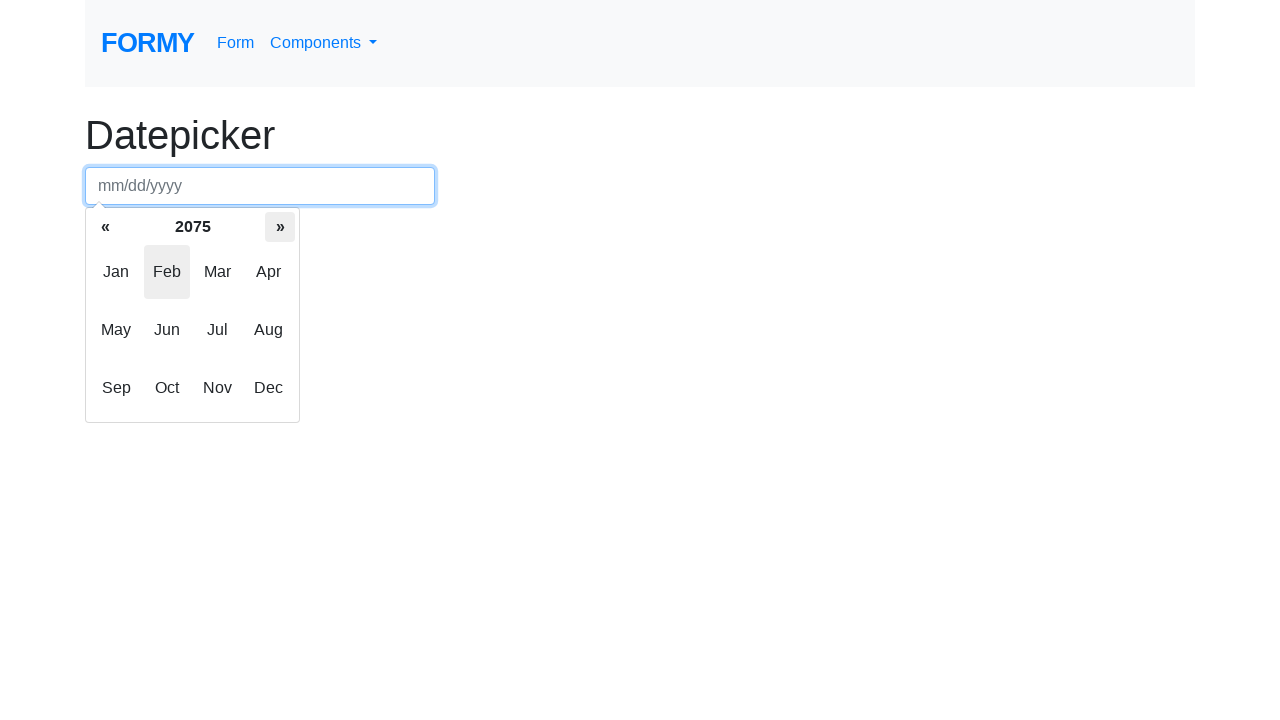

Clicked next button to advance year (currently at 2075) at (280, 227) on div.datepicker-months th.next
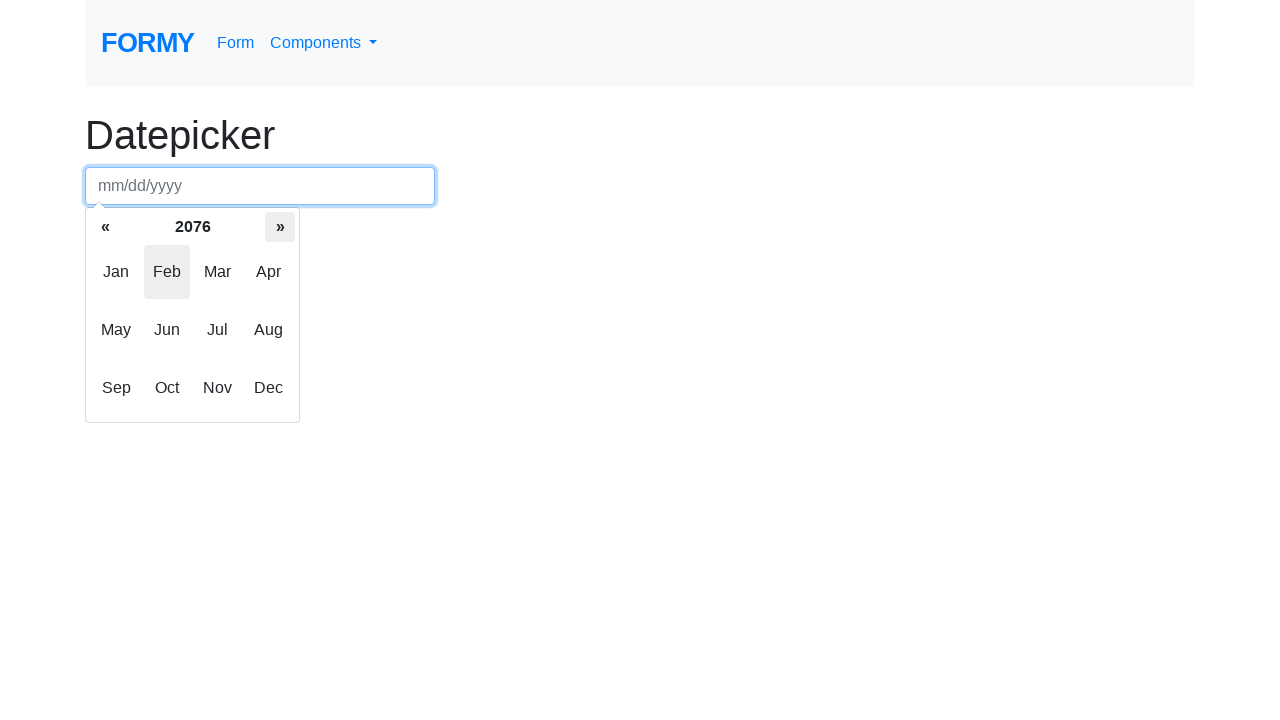

Updated current year to 2076
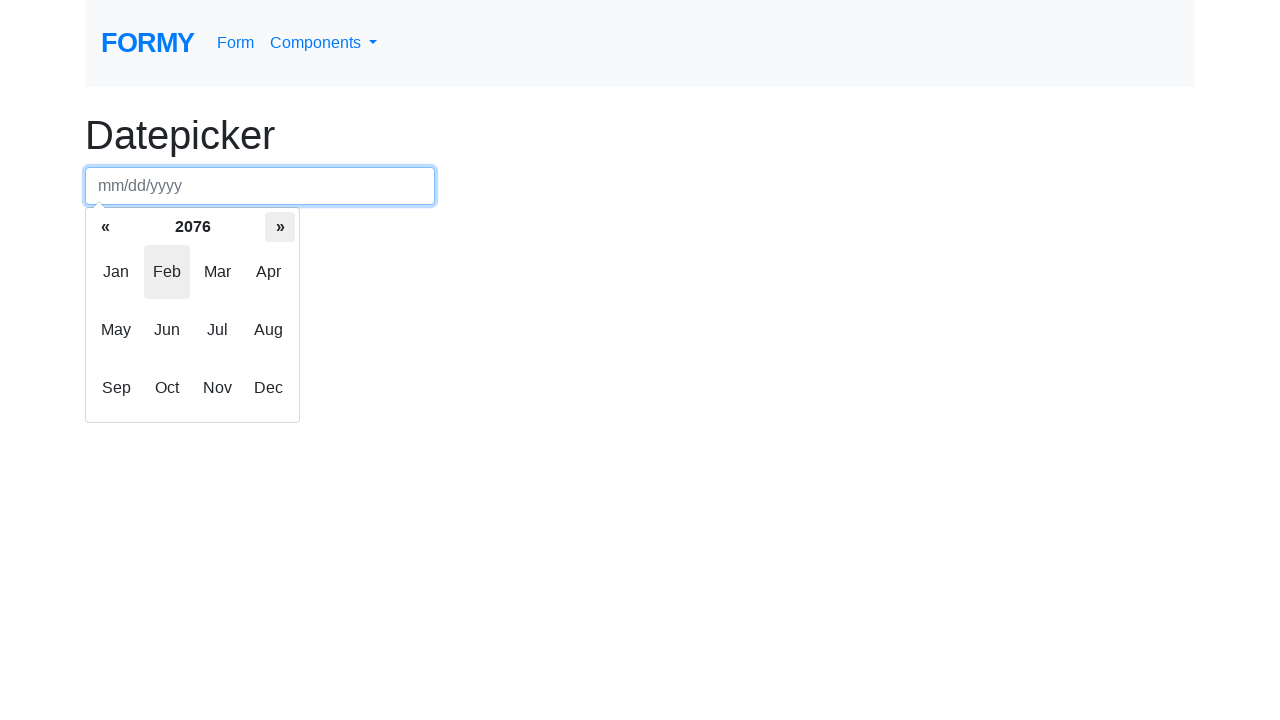

Clicked next button to advance year (currently at 2076) at (280, 227) on div.datepicker-months th.next
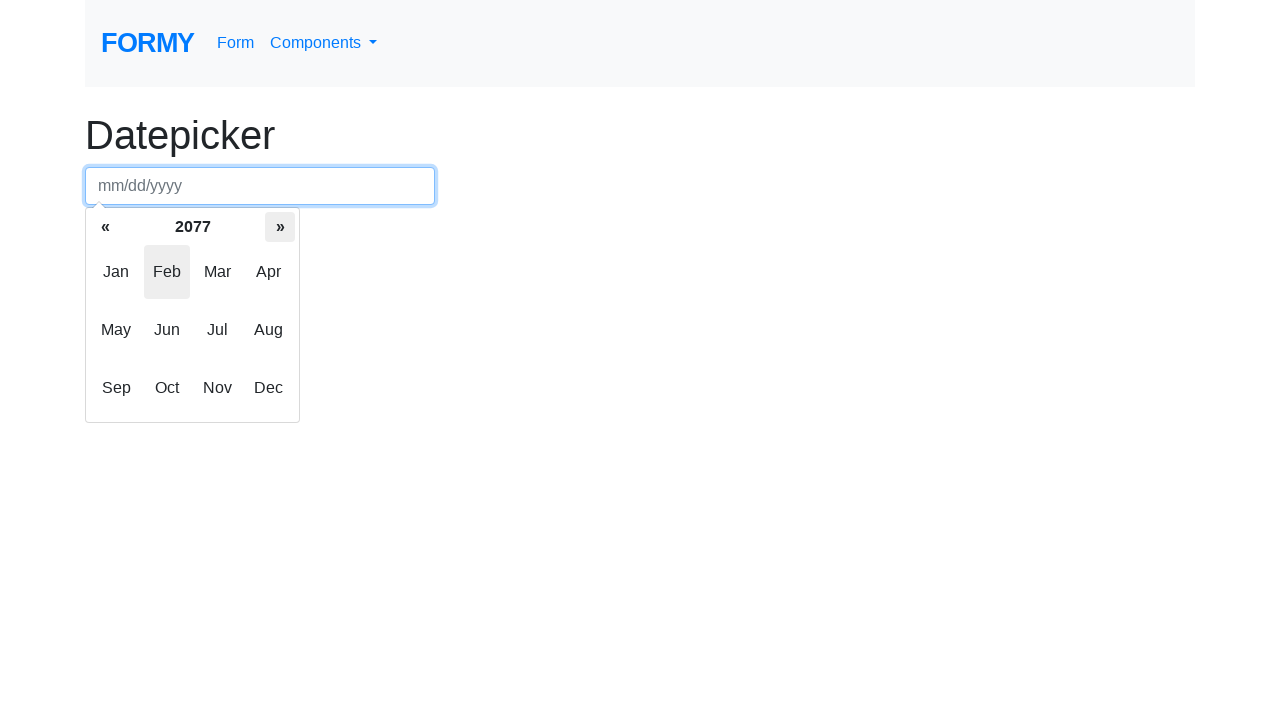

Updated current year to 2077
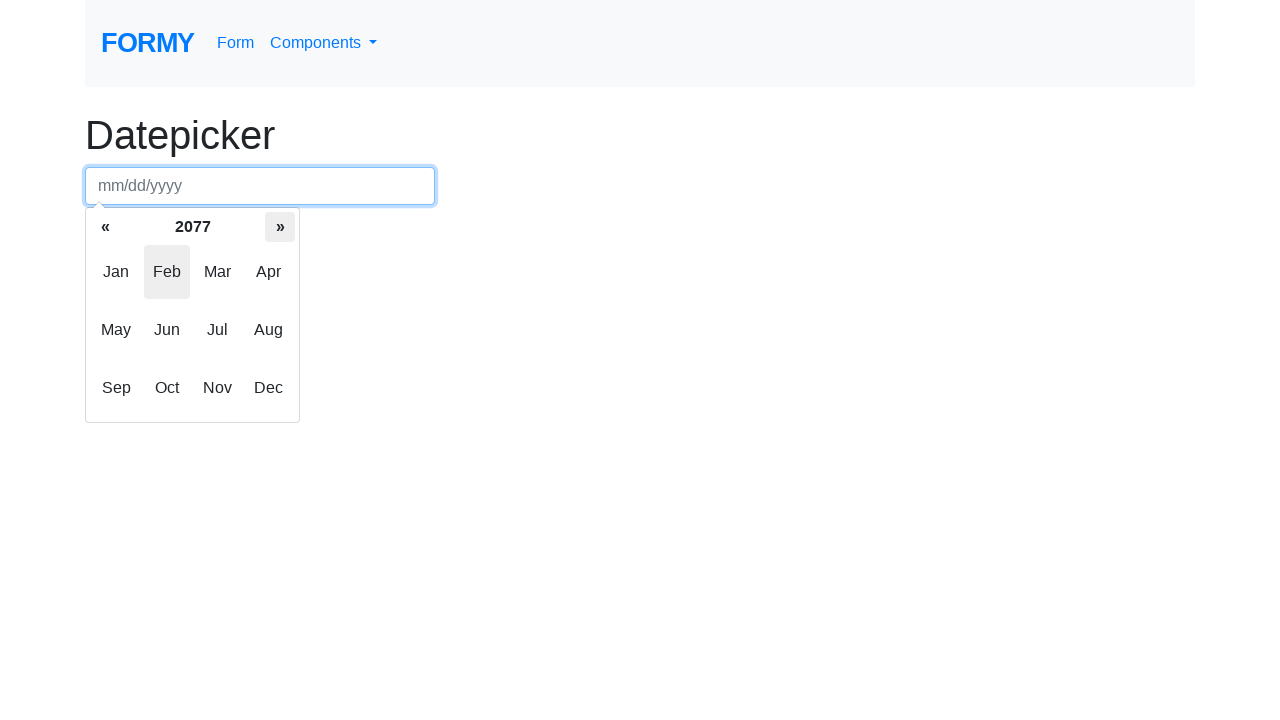

Clicked next button to advance year (currently at 2077) at (280, 227) on div.datepicker-months th.next
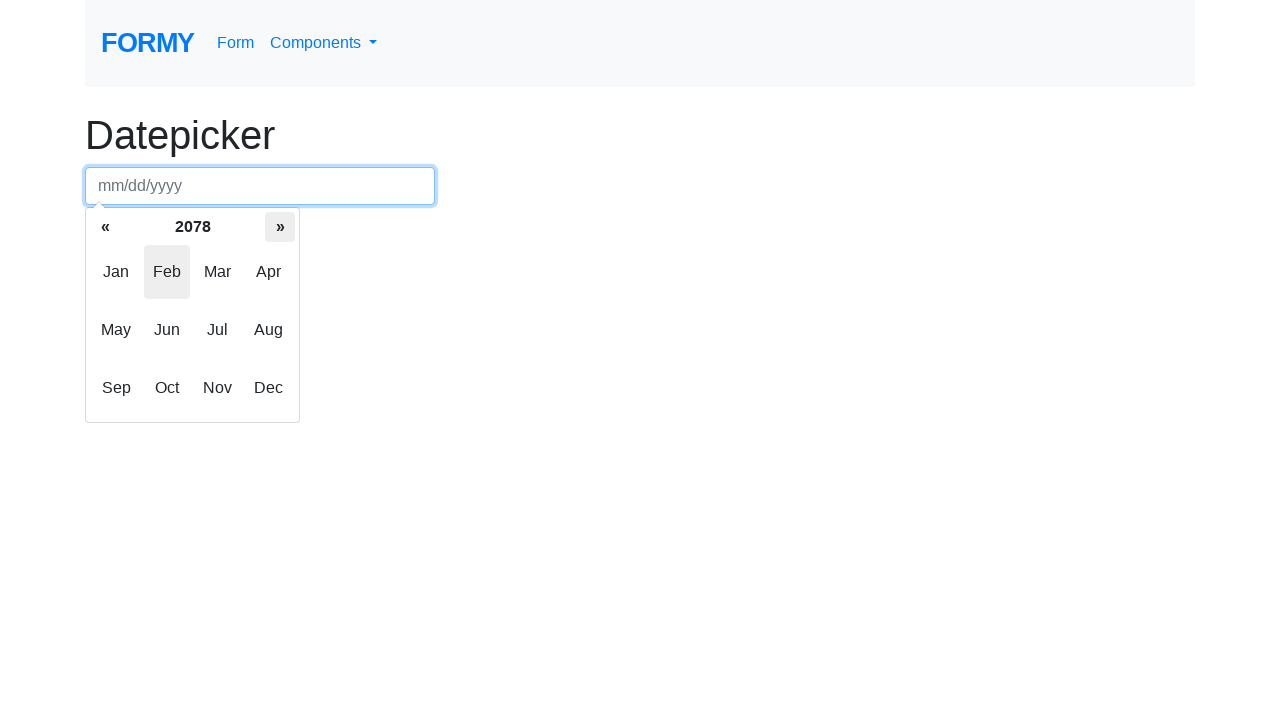

Updated current year to 2078
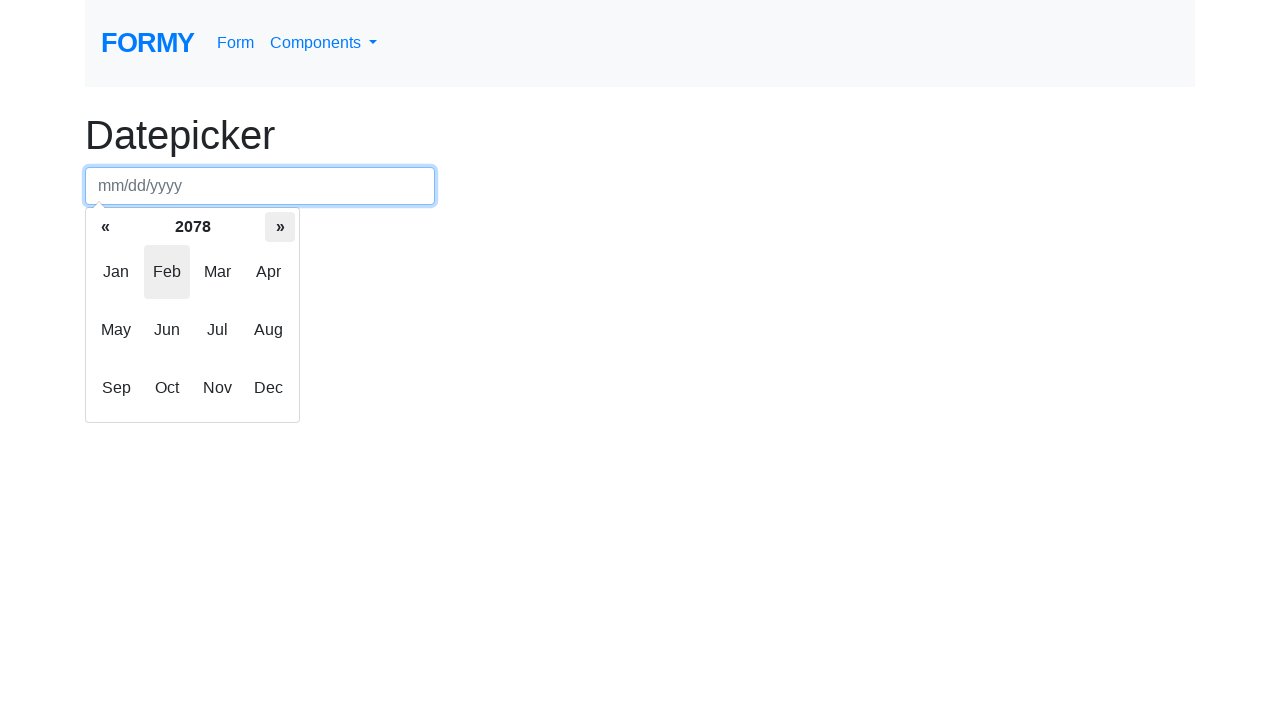

Clicked next button to advance year (currently at 2078) at (280, 227) on div.datepicker-months th.next
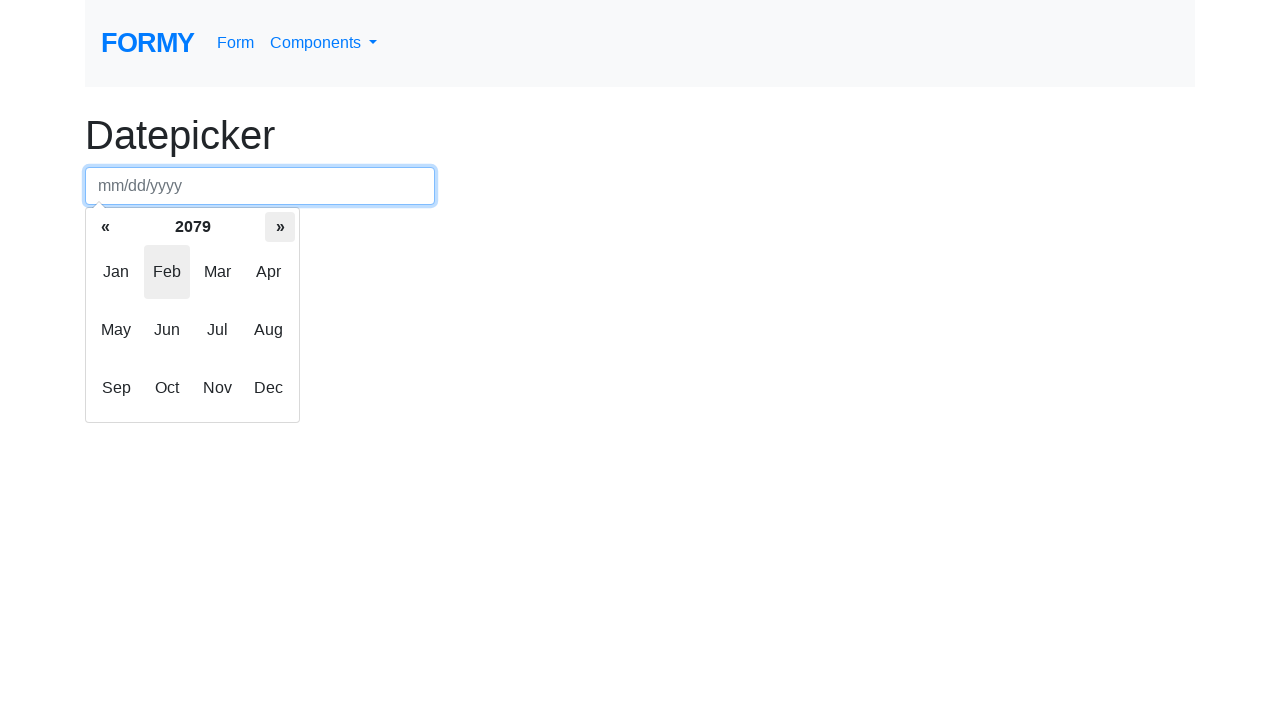

Updated current year to 2079
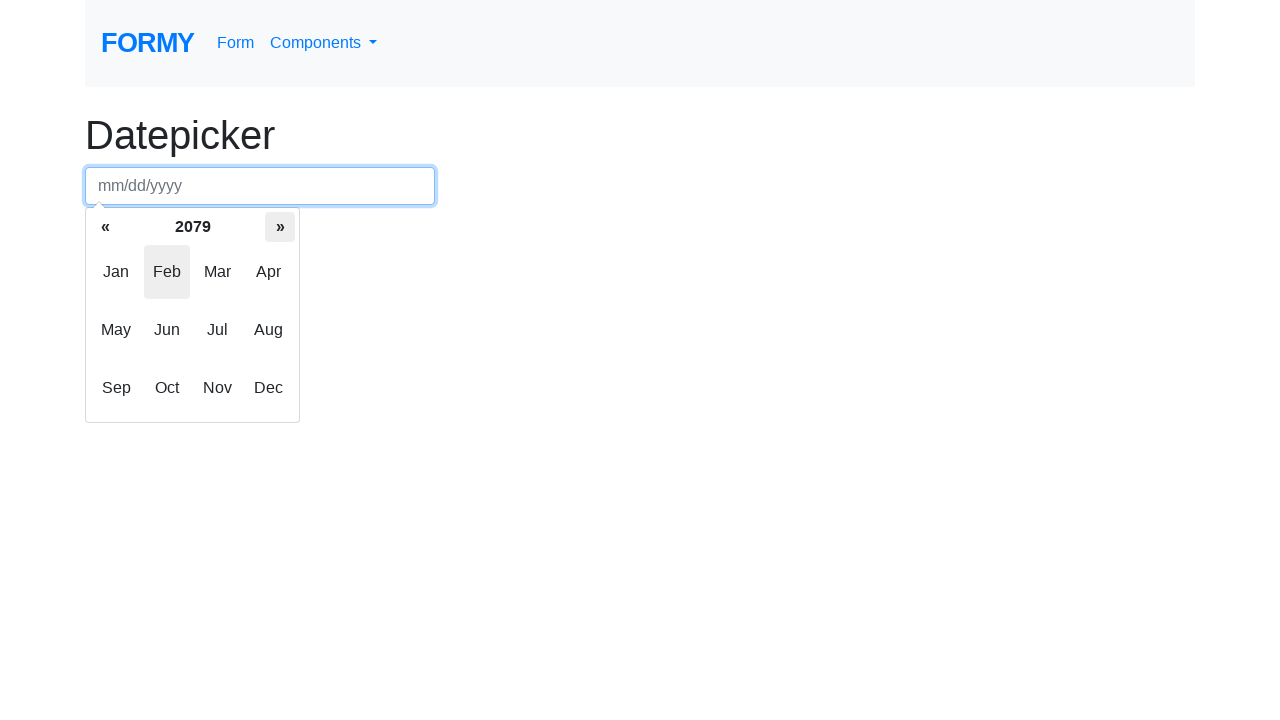

Clicked next button to advance year (currently at 2079) at (280, 227) on div.datepicker-months th.next
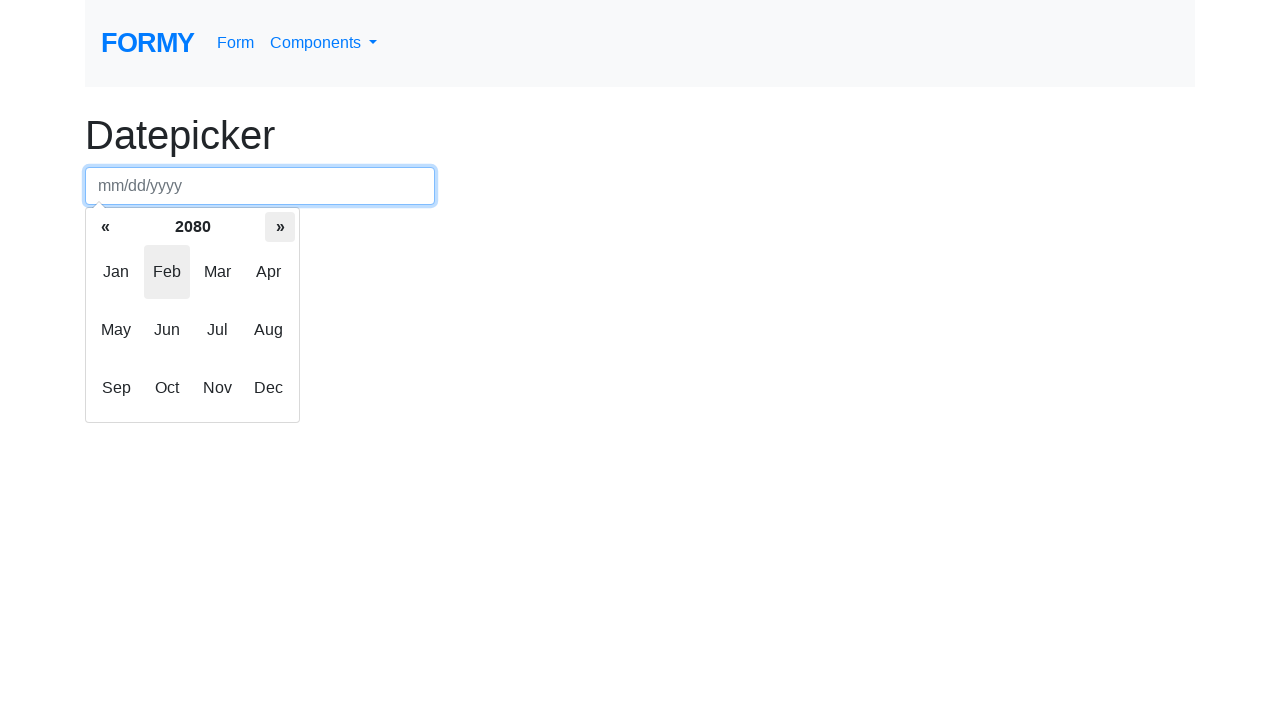

Updated current year to 2080
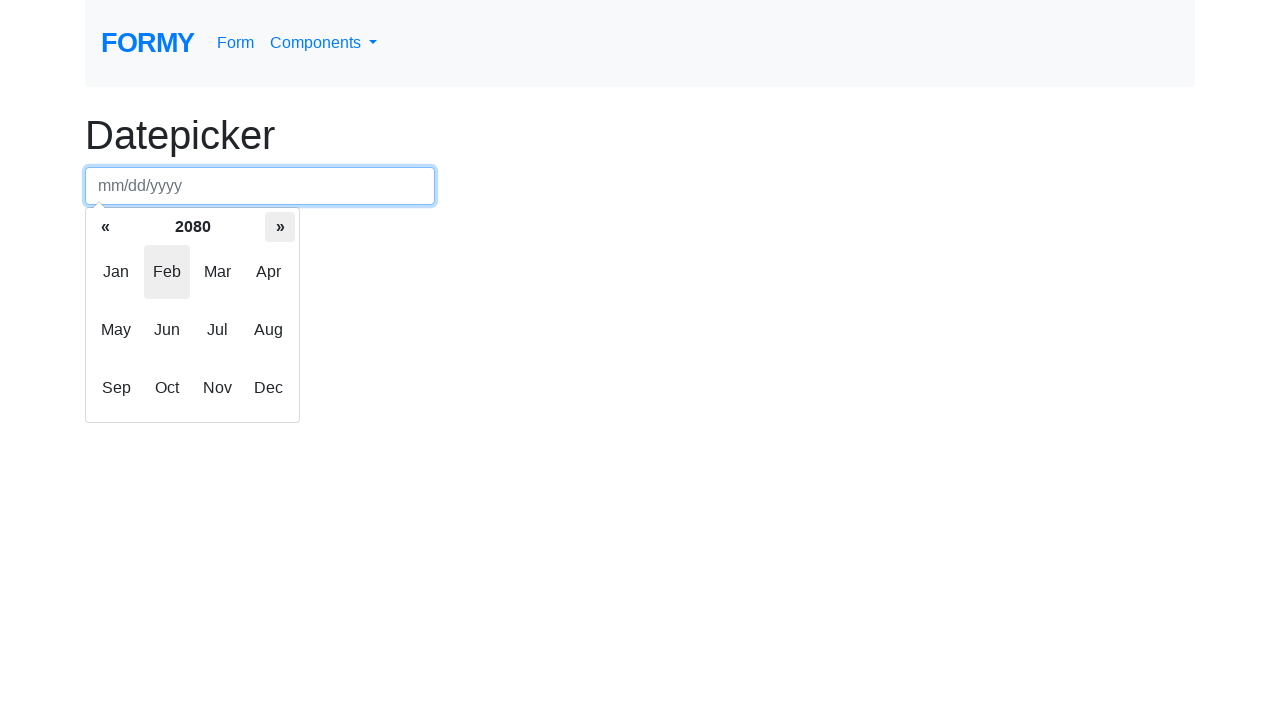

Clicked next button to advance year (currently at 2080) at (280, 227) on div.datepicker-months th.next
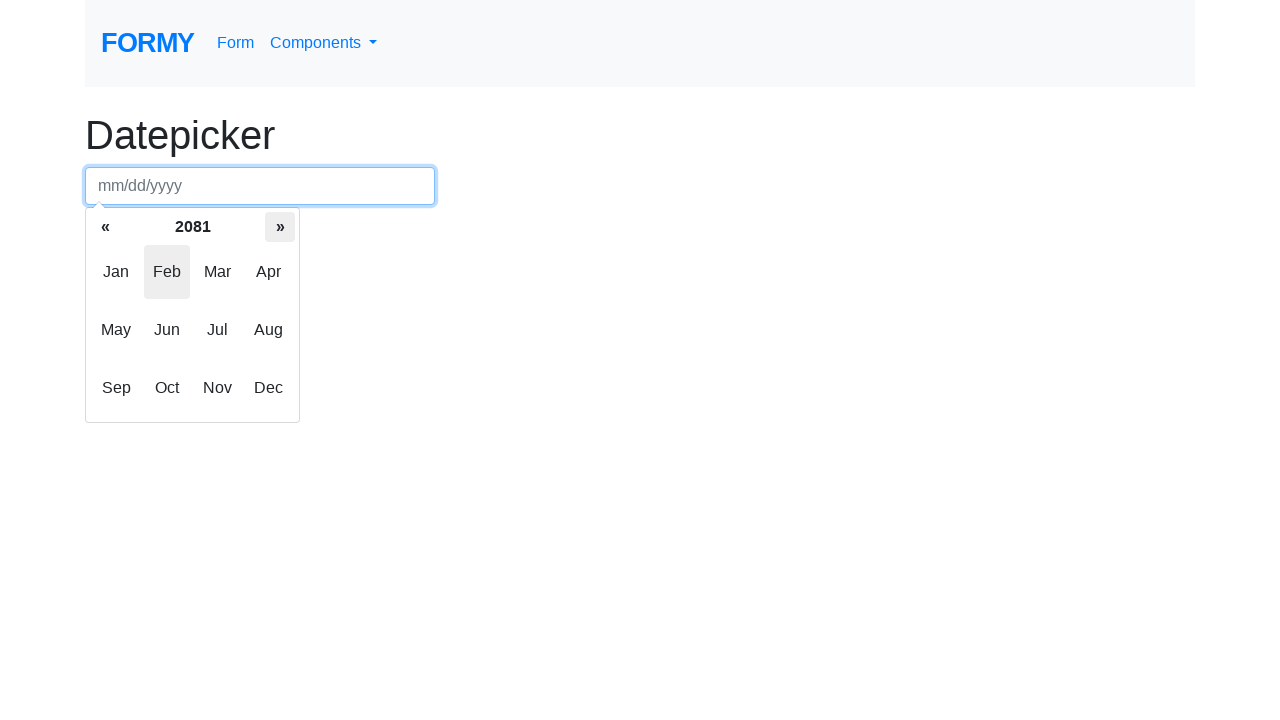

Updated current year to 2081
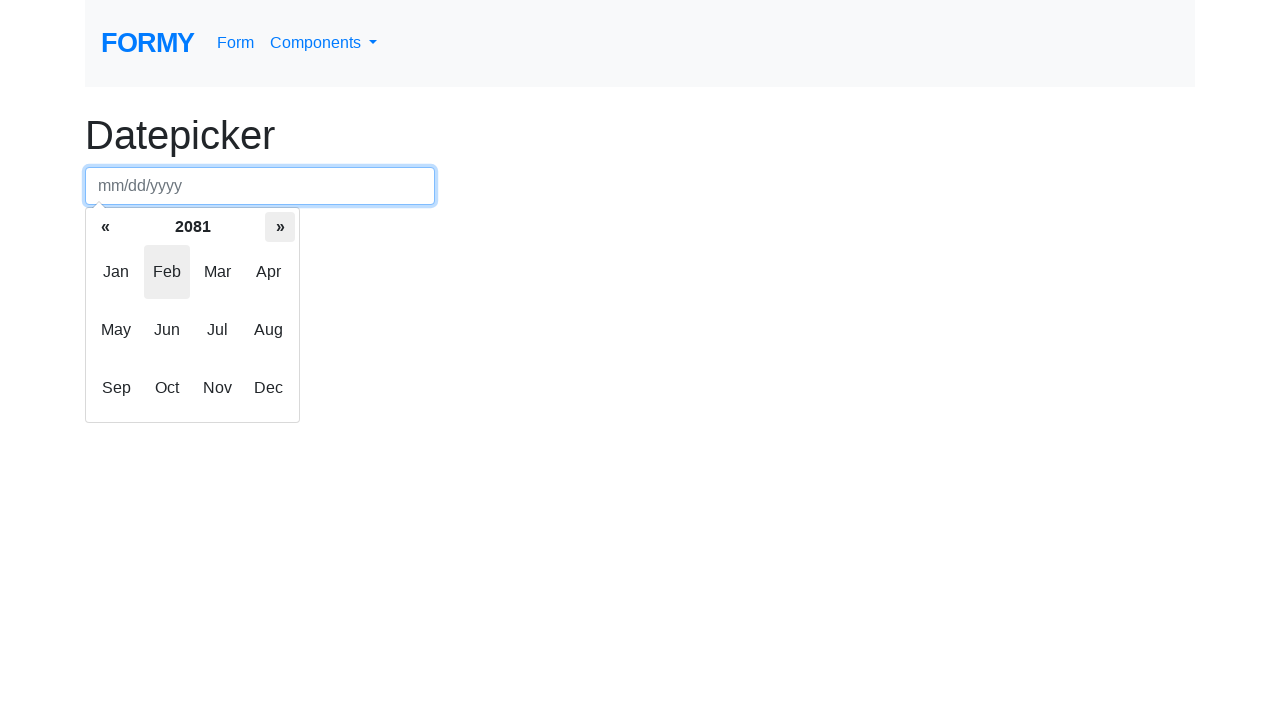

Clicked next button to advance year (currently at 2081) at (280, 227) on div.datepicker-months th.next
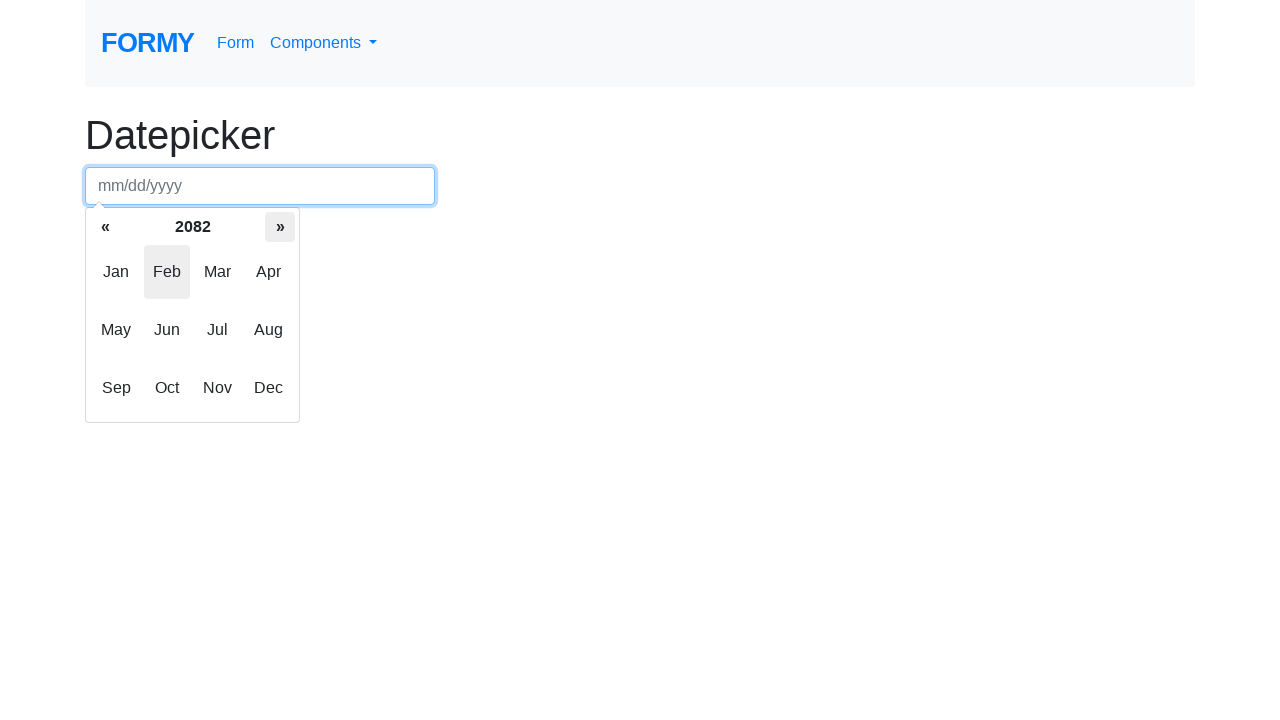

Updated current year to 2082
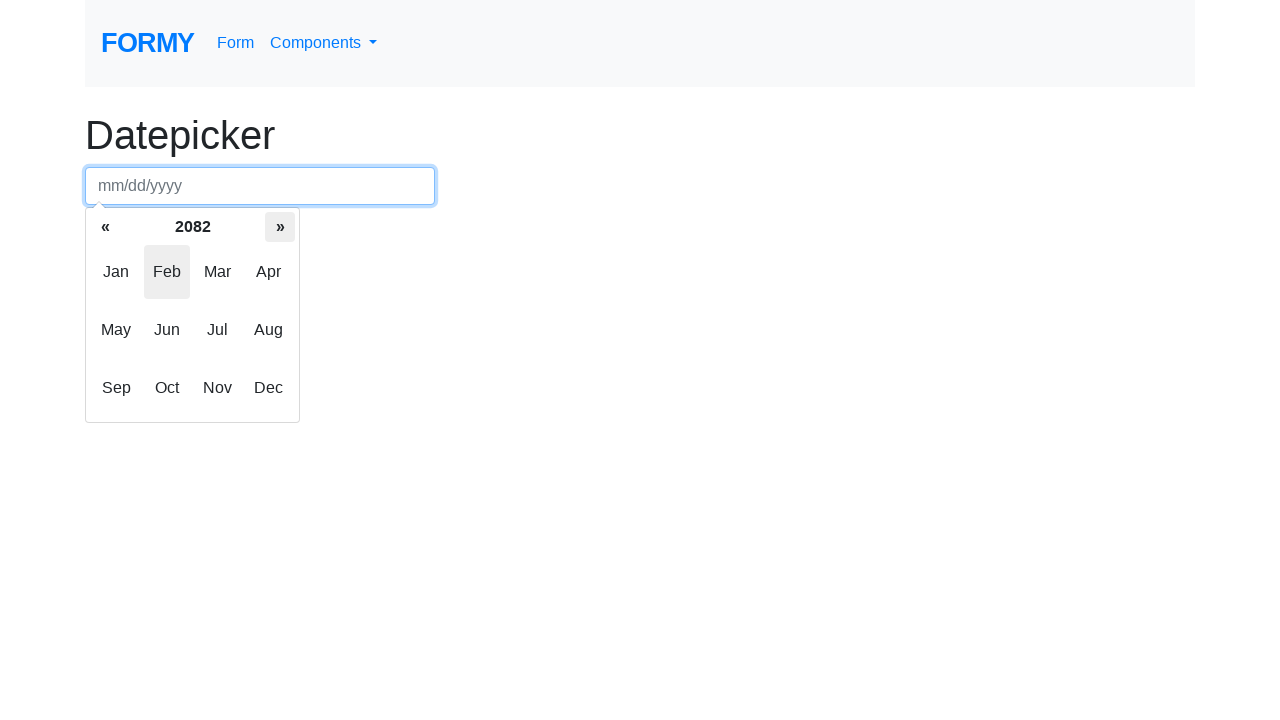

Selected March from month view at (218, 272) on span:text('Mar')
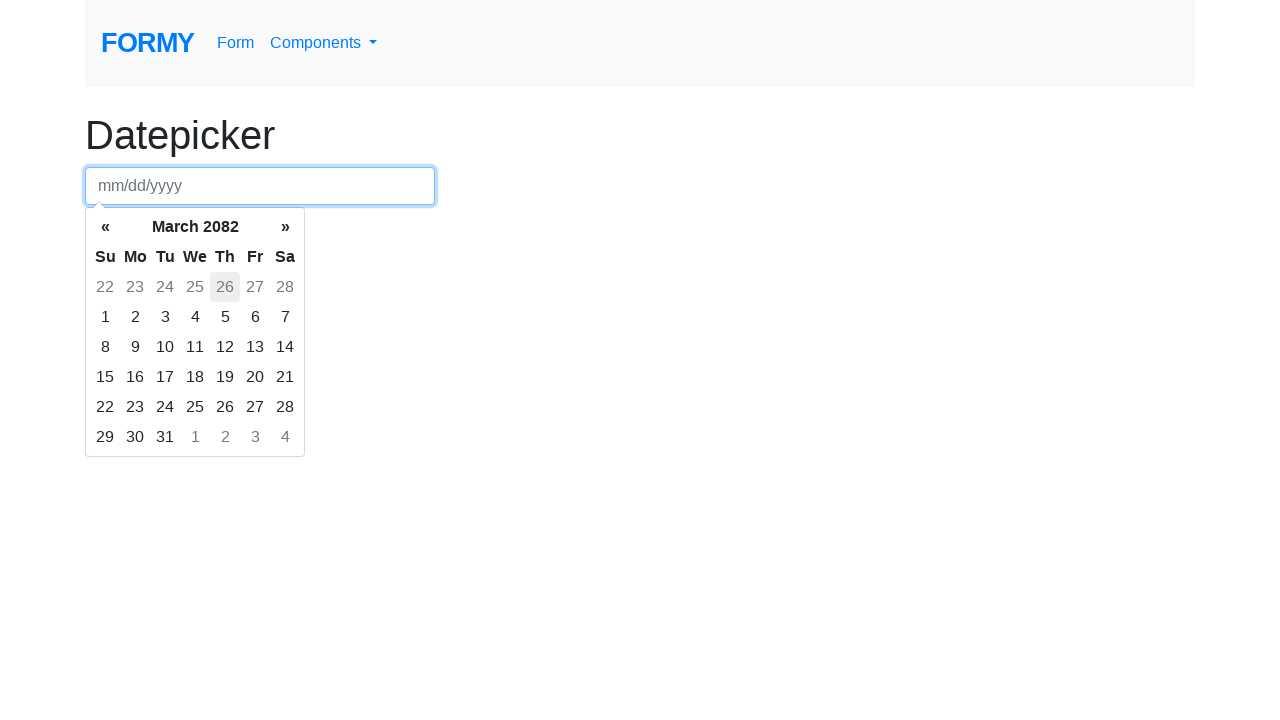

Selected day 23 to complete date selection of March 23, 2082 at (135, 287) on td:text('23')
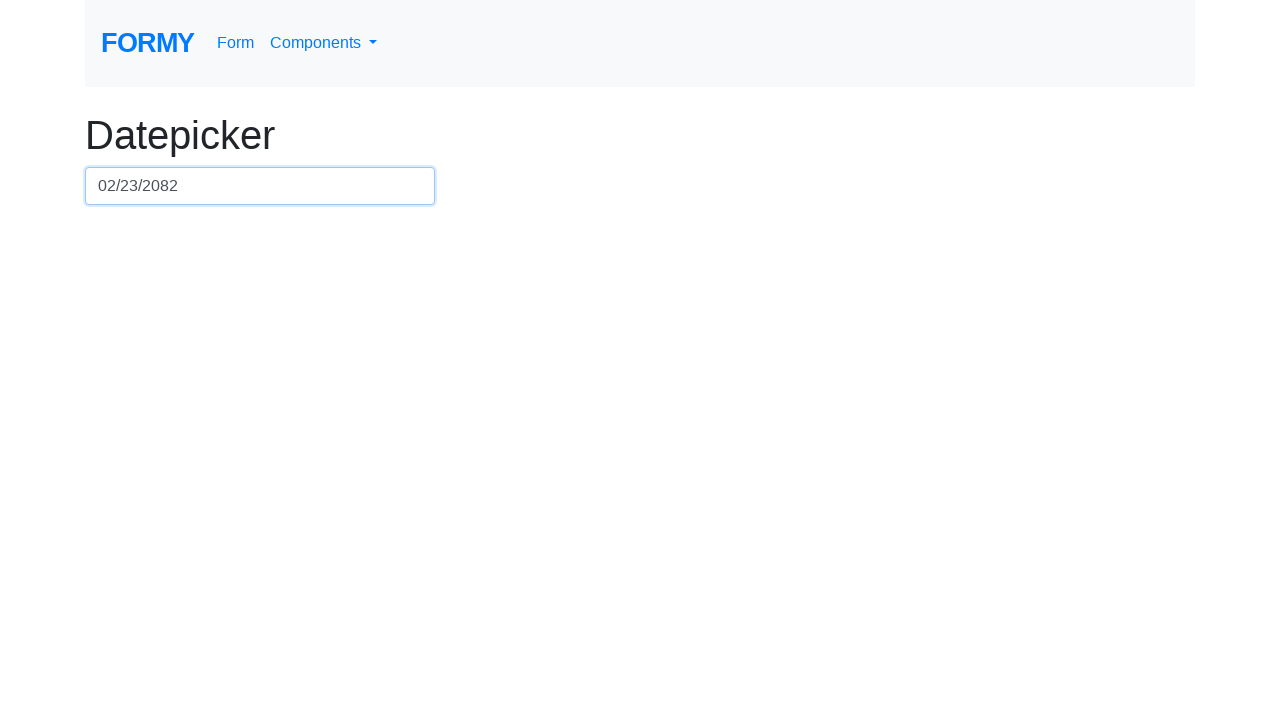

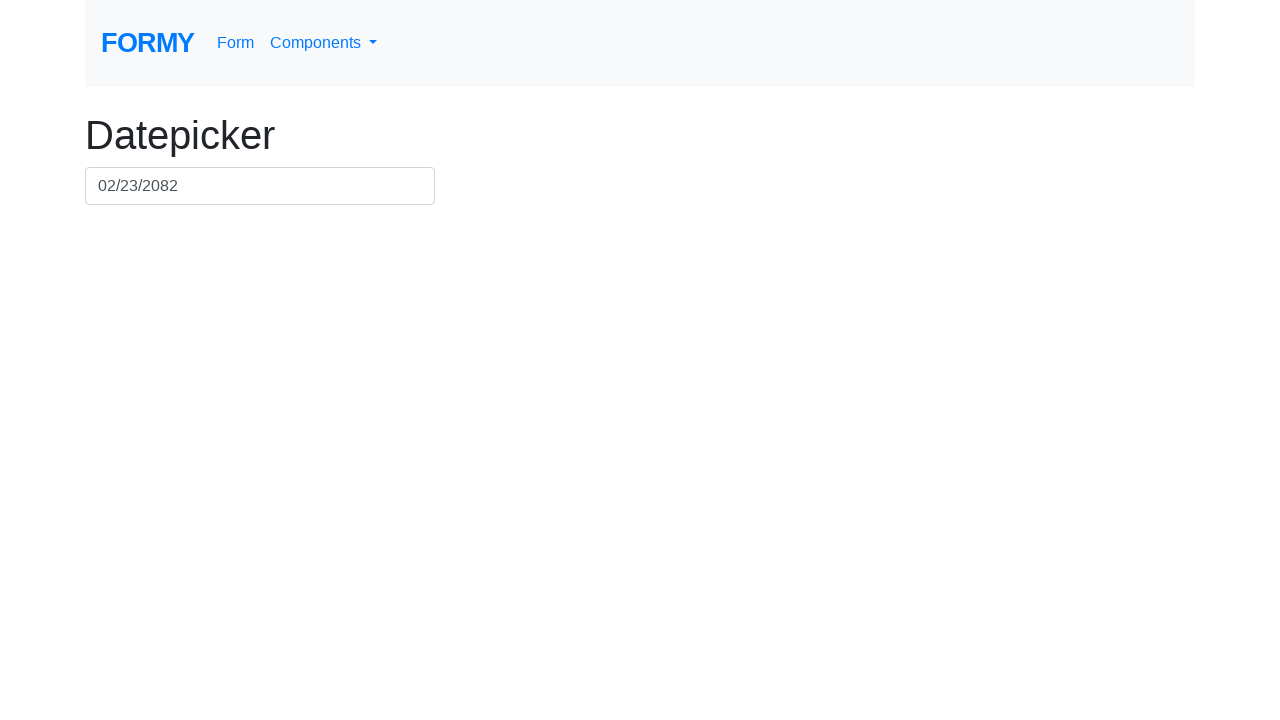